Tests selecting all checkboxes on the form page, verifies they are all selected, then deselects all checkboxes and verifies they are all unchecked.

Starting URL: https://automationfc.github.io/multiple-fields/

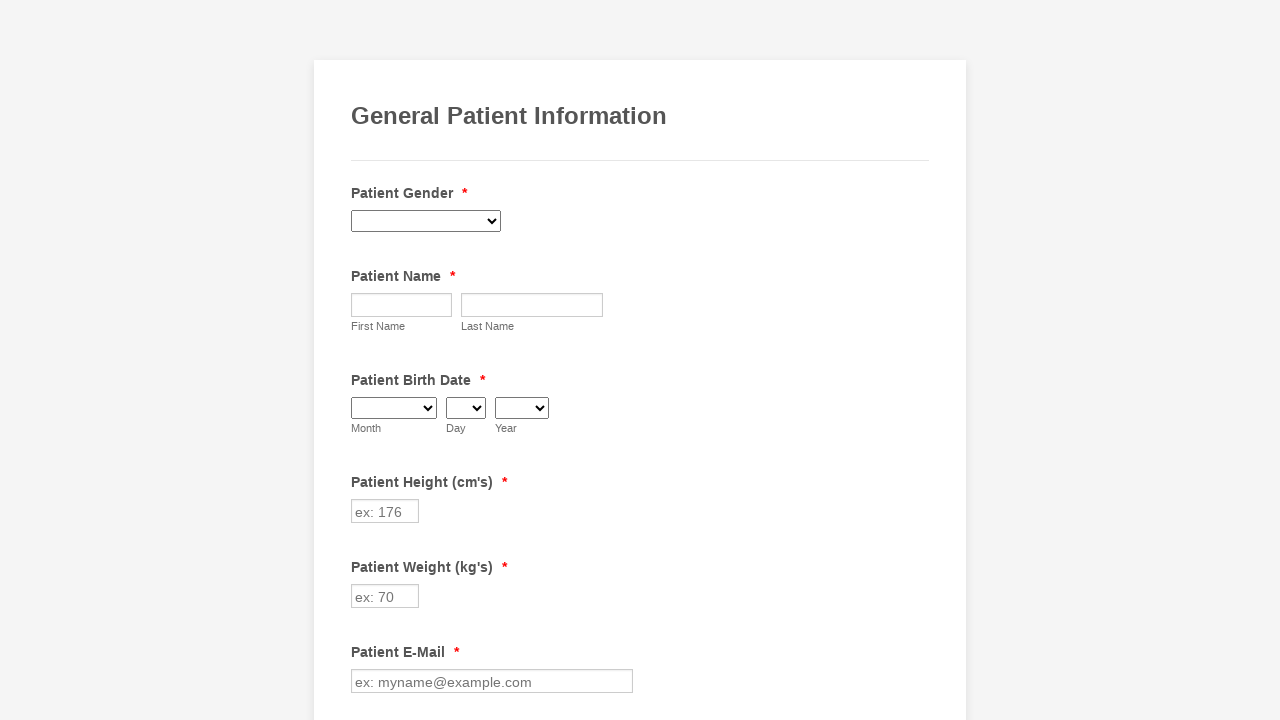

Scrolled to form area with label_52
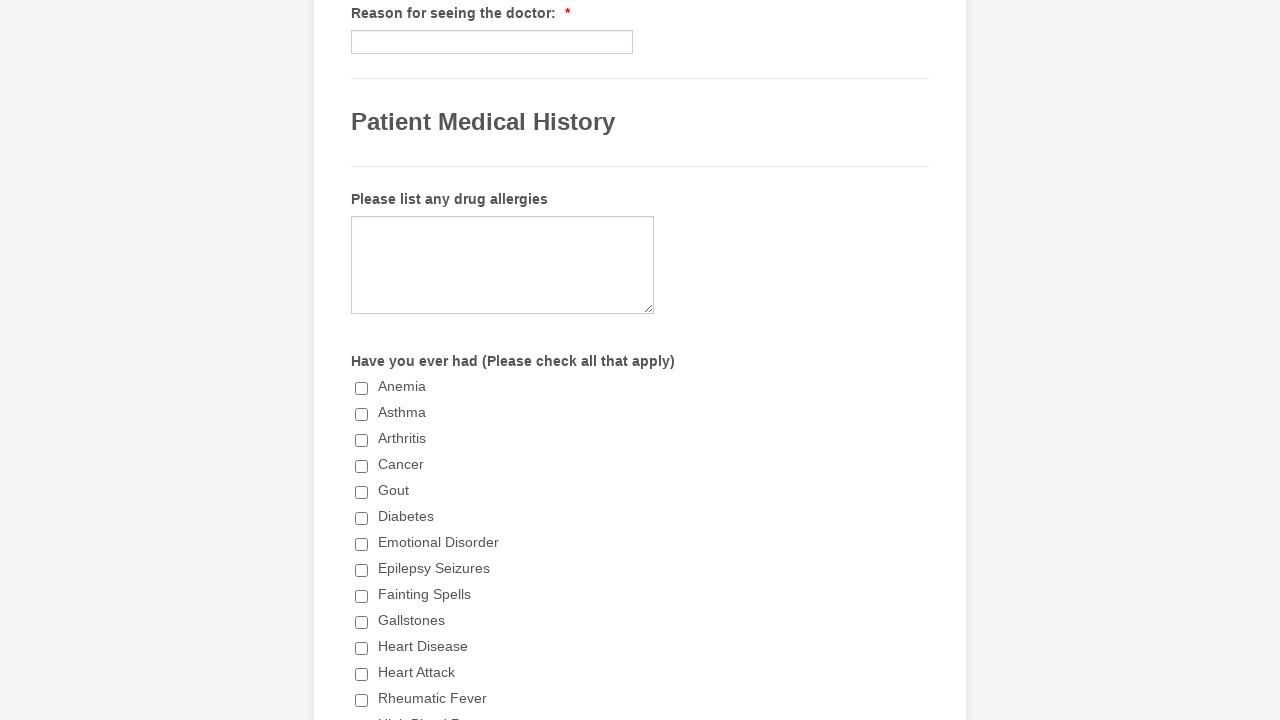

Located 29 checkboxes on the form
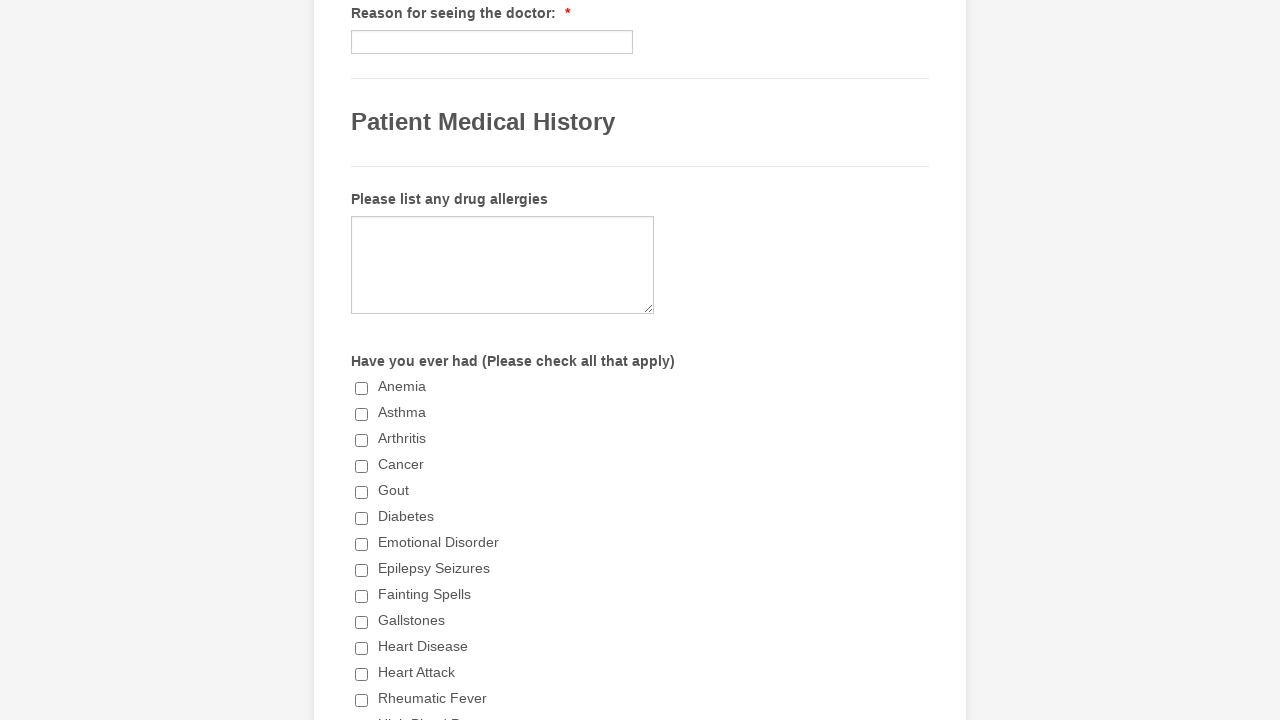

Clicked checkbox 1 to select it at (362, 388) on input.form-checkbox >> nth=0
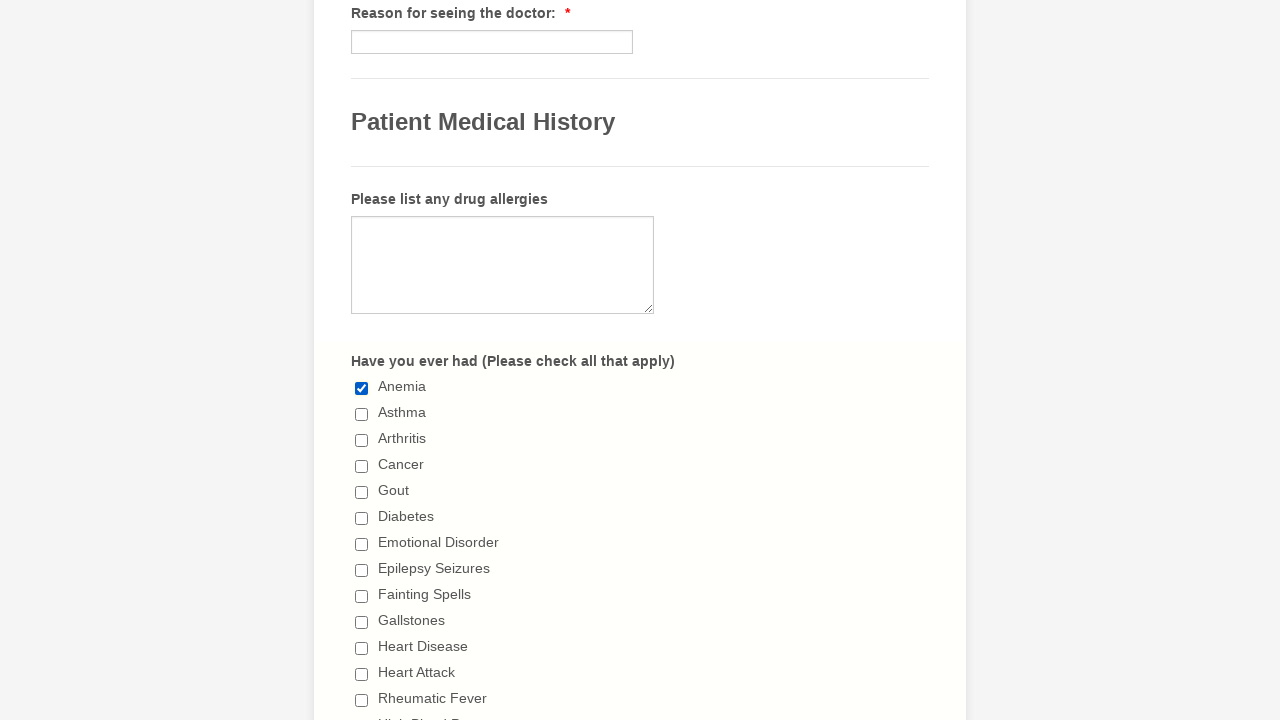

Clicked checkbox 2 to select it at (362, 414) on input.form-checkbox >> nth=1
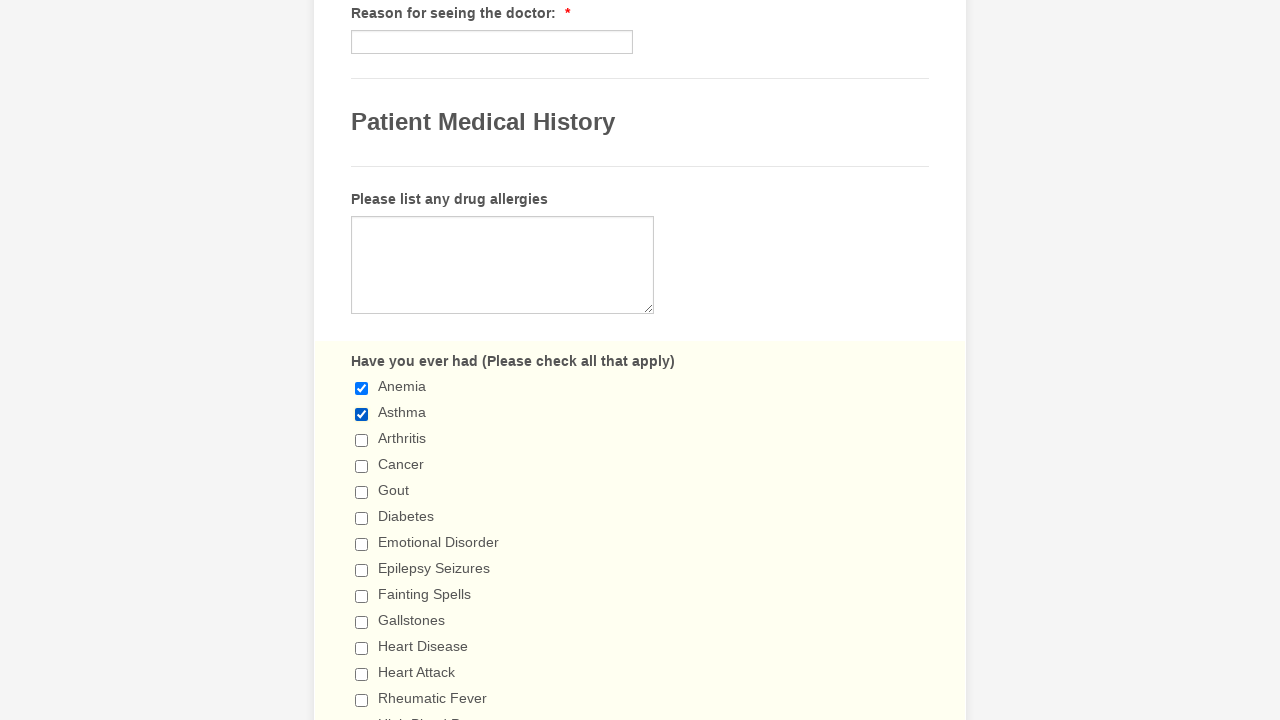

Clicked checkbox 3 to select it at (362, 440) on input.form-checkbox >> nth=2
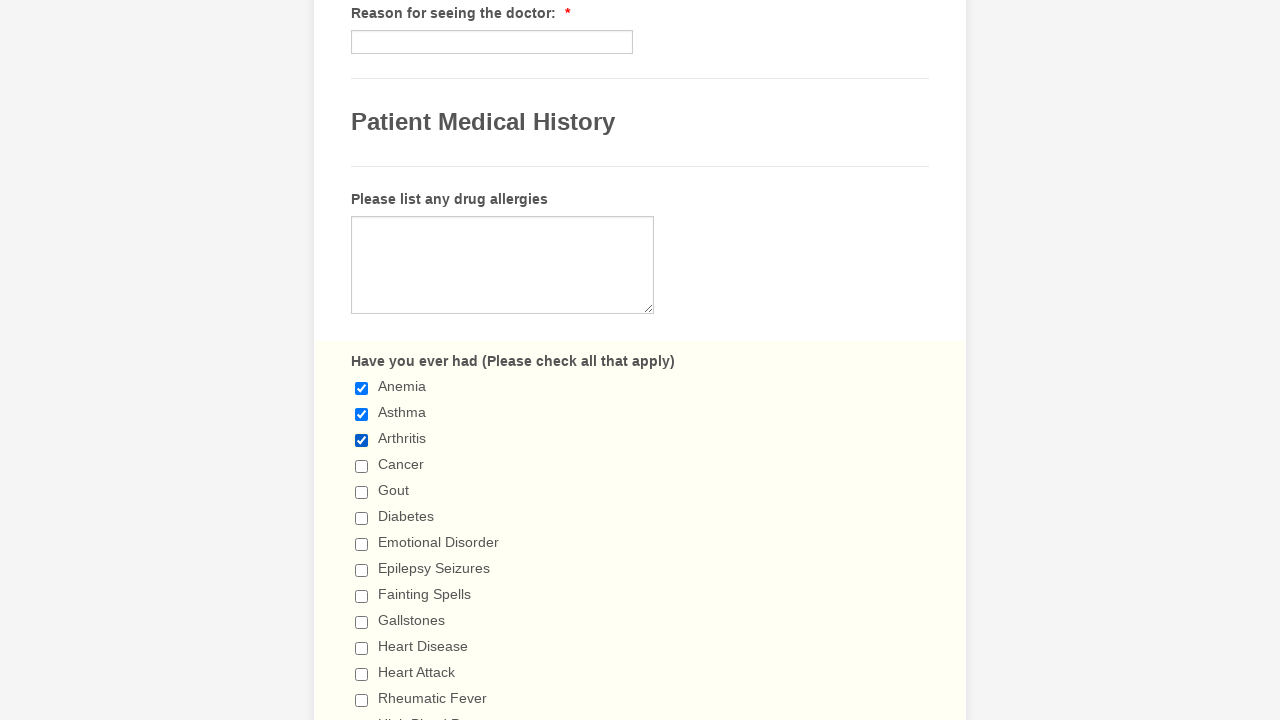

Clicked checkbox 4 to select it at (362, 466) on input.form-checkbox >> nth=3
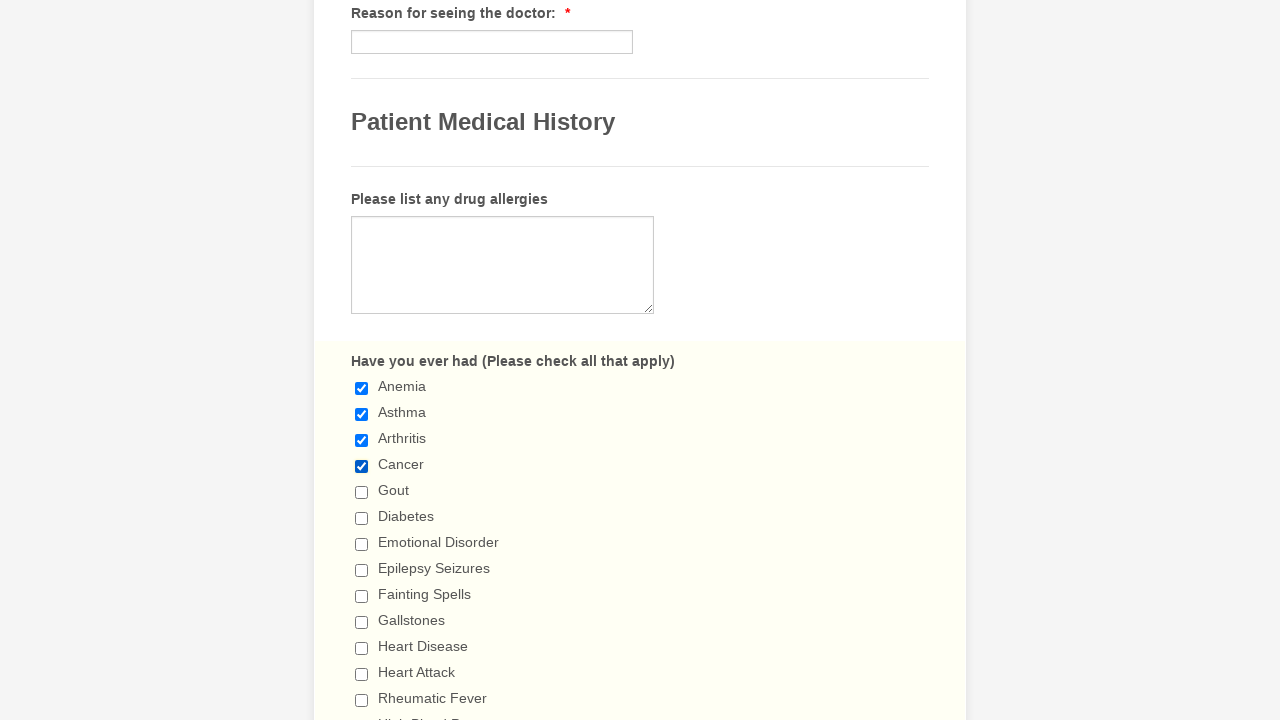

Clicked checkbox 5 to select it at (362, 492) on input.form-checkbox >> nth=4
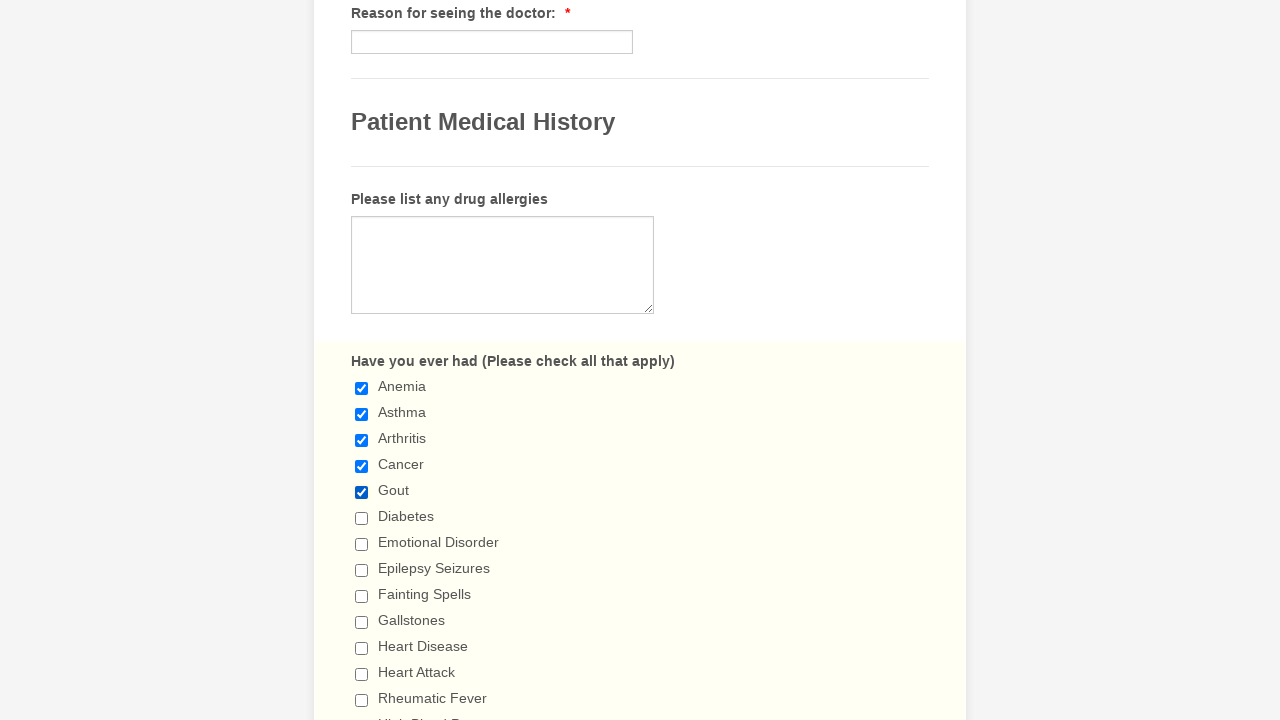

Clicked checkbox 6 to select it at (362, 518) on input.form-checkbox >> nth=5
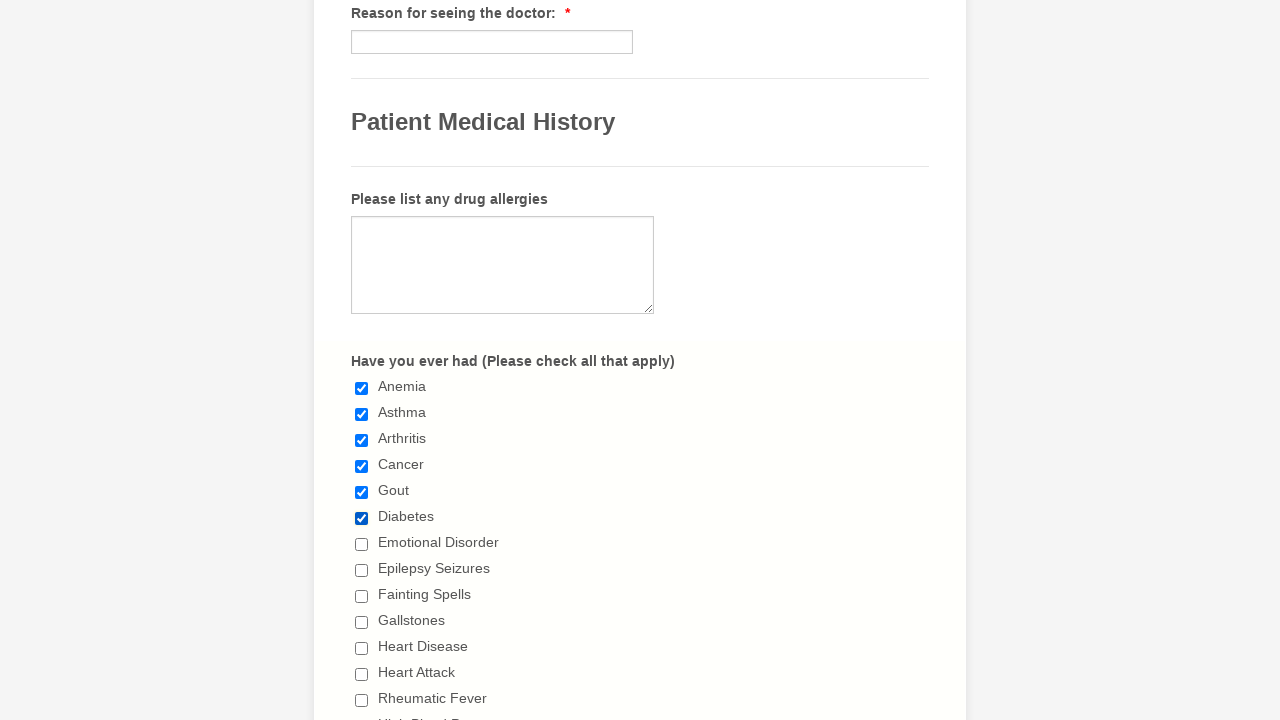

Clicked checkbox 7 to select it at (362, 544) on input.form-checkbox >> nth=6
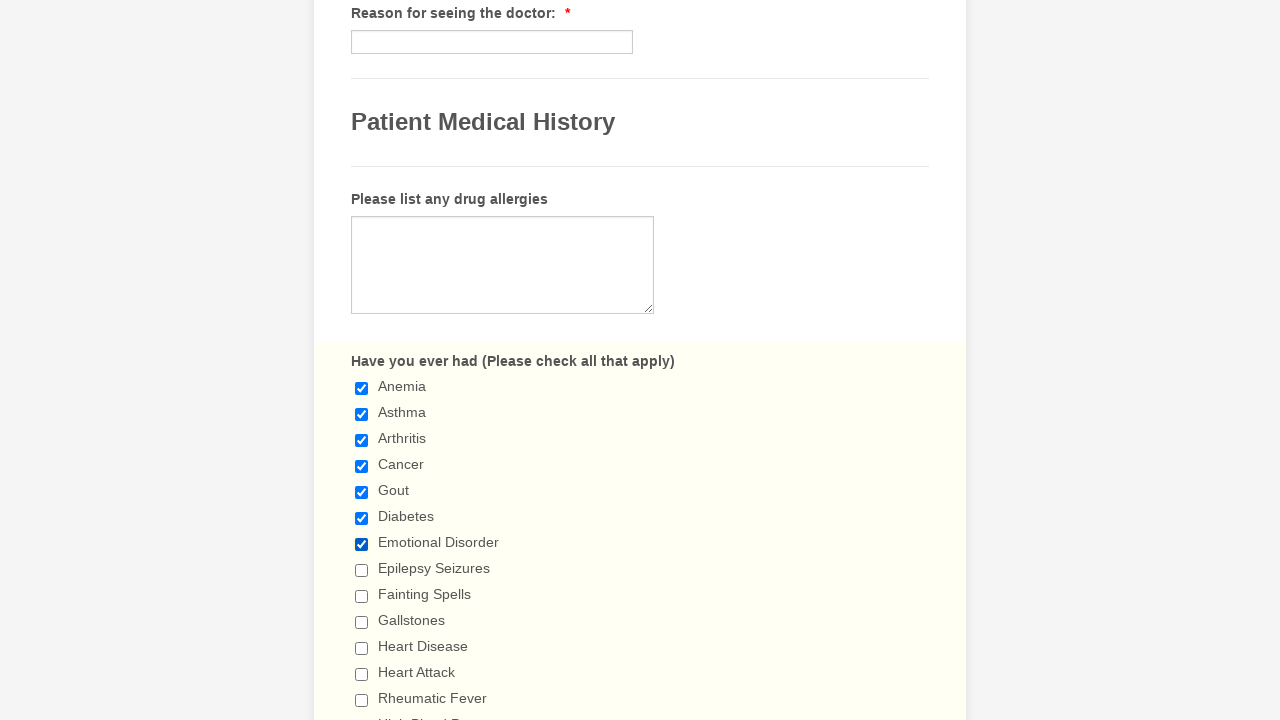

Clicked checkbox 8 to select it at (362, 570) on input.form-checkbox >> nth=7
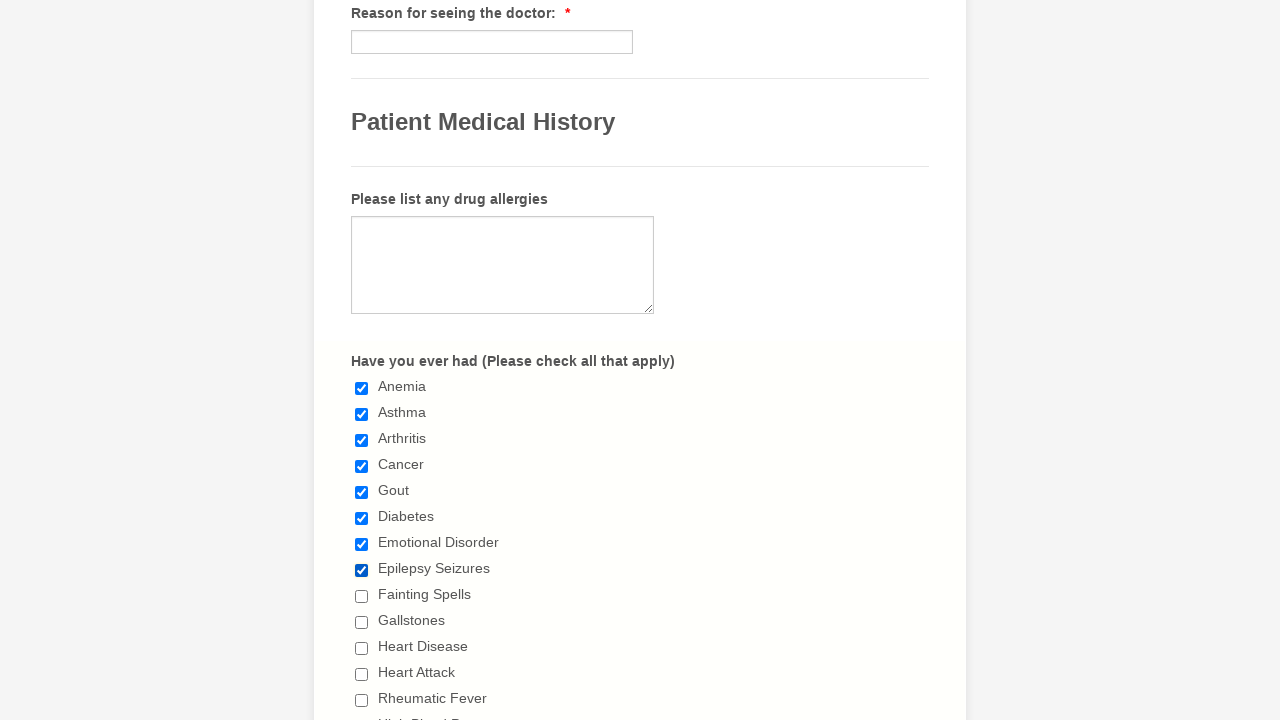

Clicked checkbox 9 to select it at (362, 596) on input.form-checkbox >> nth=8
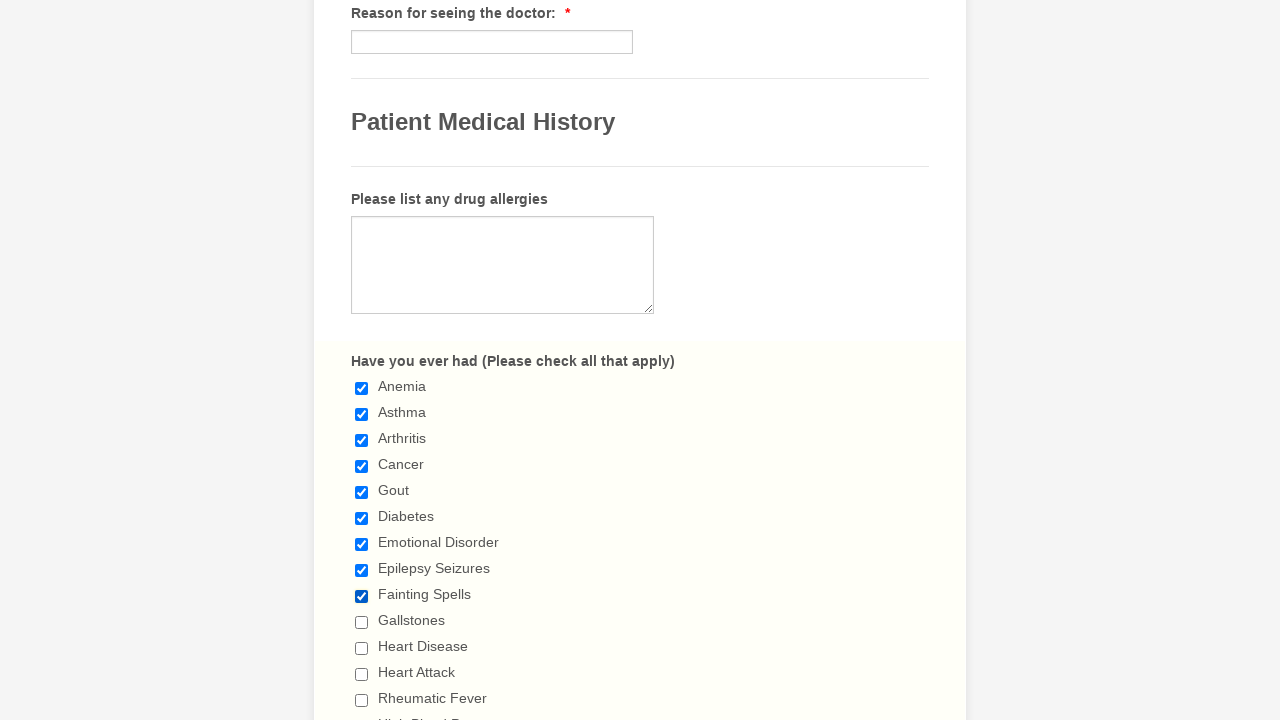

Clicked checkbox 10 to select it at (362, 622) on input.form-checkbox >> nth=9
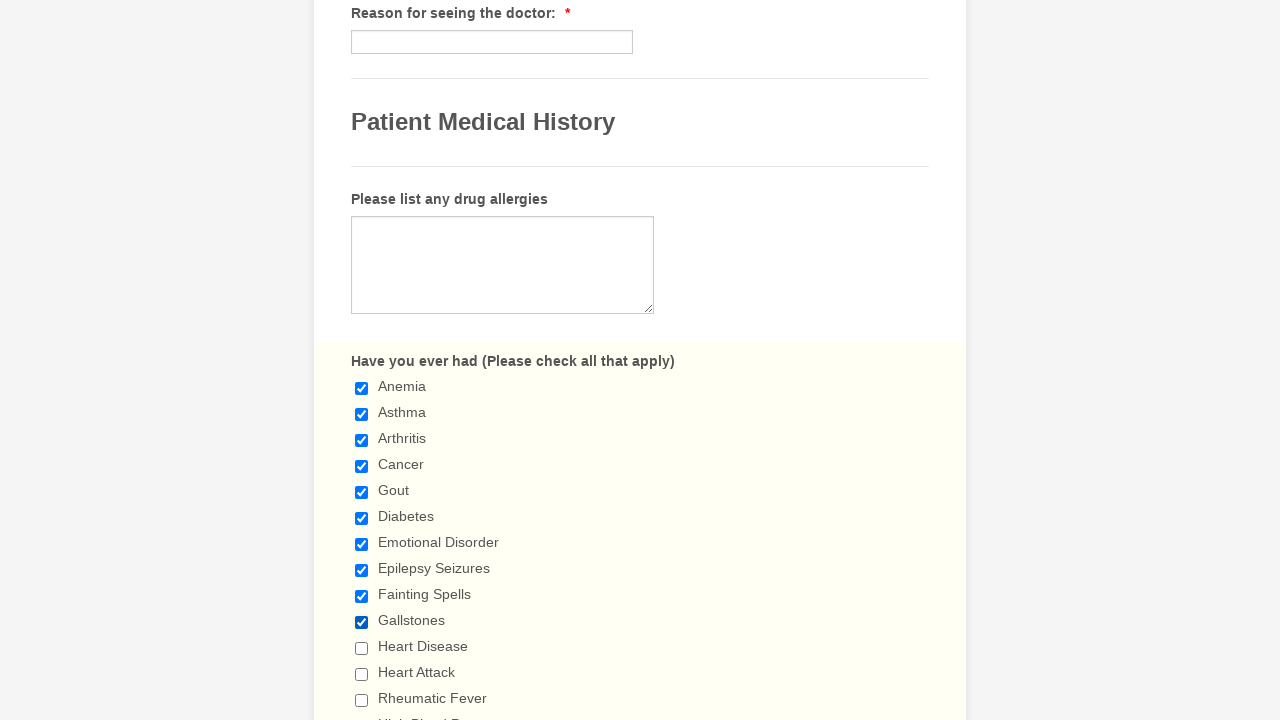

Clicked checkbox 11 to select it at (362, 648) on input.form-checkbox >> nth=10
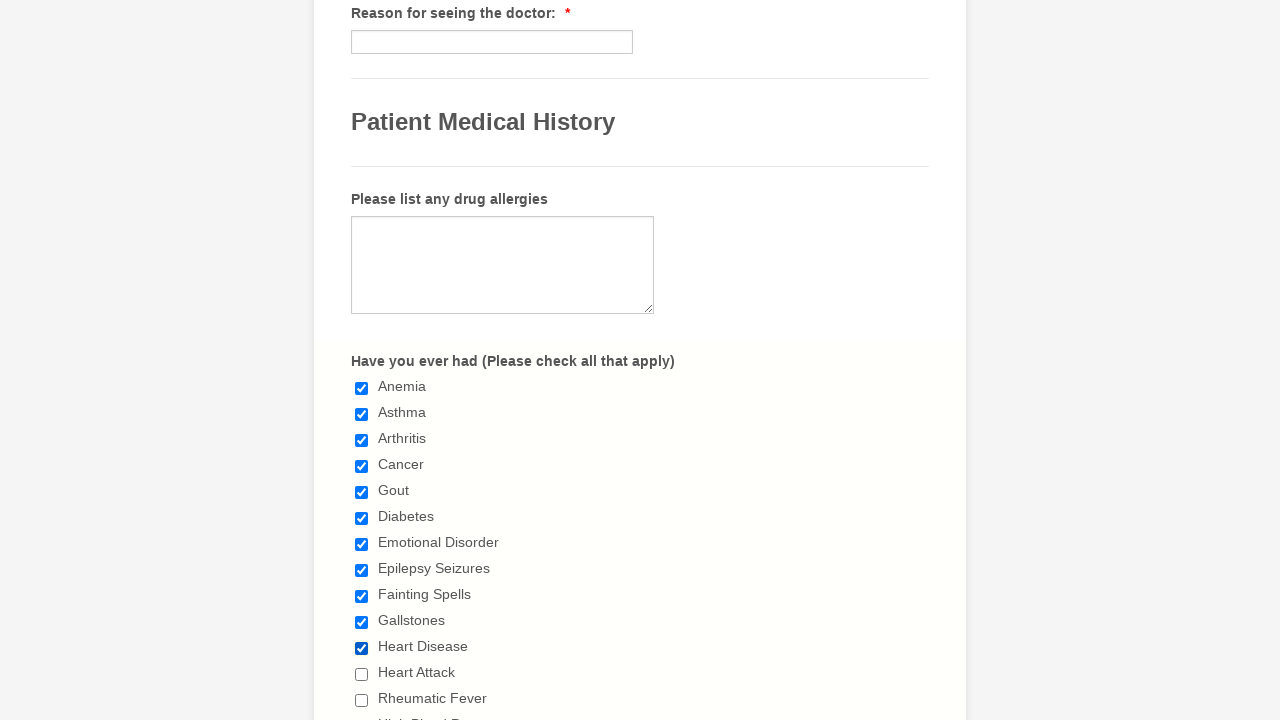

Clicked checkbox 12 to select it at (362, 674) on input.form-checkbox >> nth=11
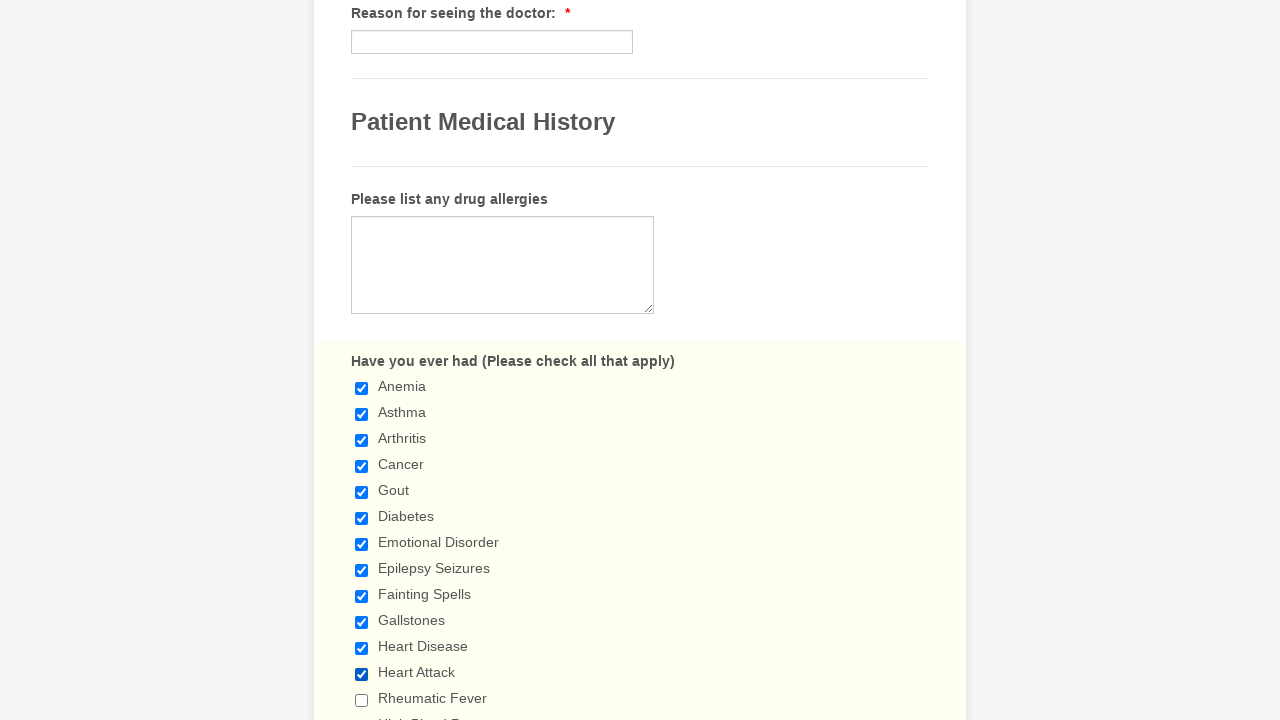

Clicked checkbox 13 to select it at (362, 700) on input.form-checkbox >> nth=12
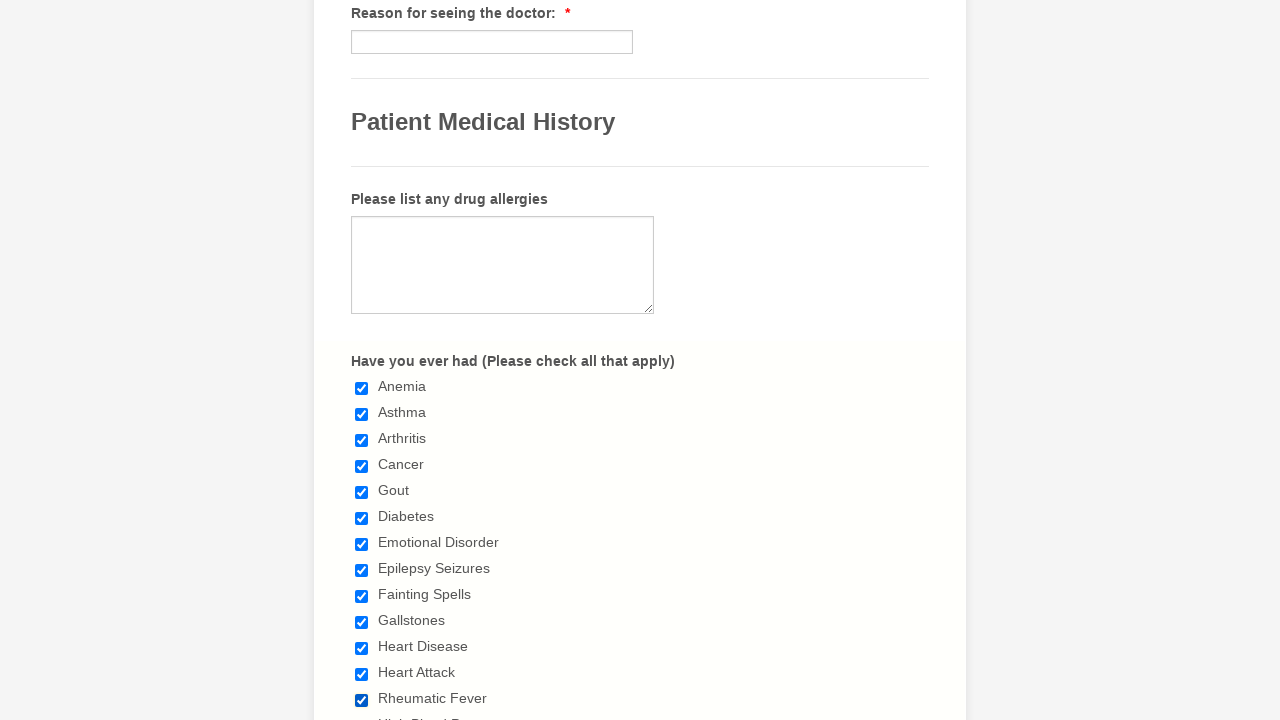

Clicked checkbox 14 to select it at (362, 714) on input.form-checkbox >> nth=13
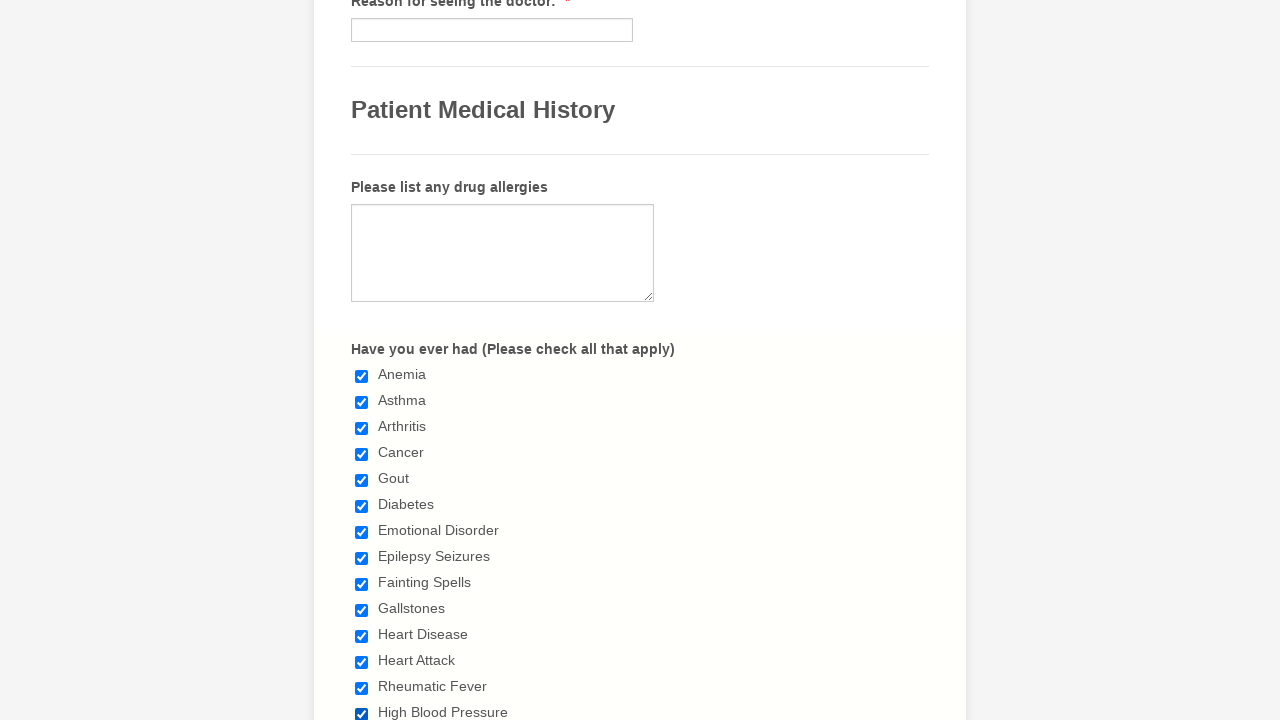

Clicked checkbox 15 to select it at (362, 360) on input.form-checkbox >> nth=14
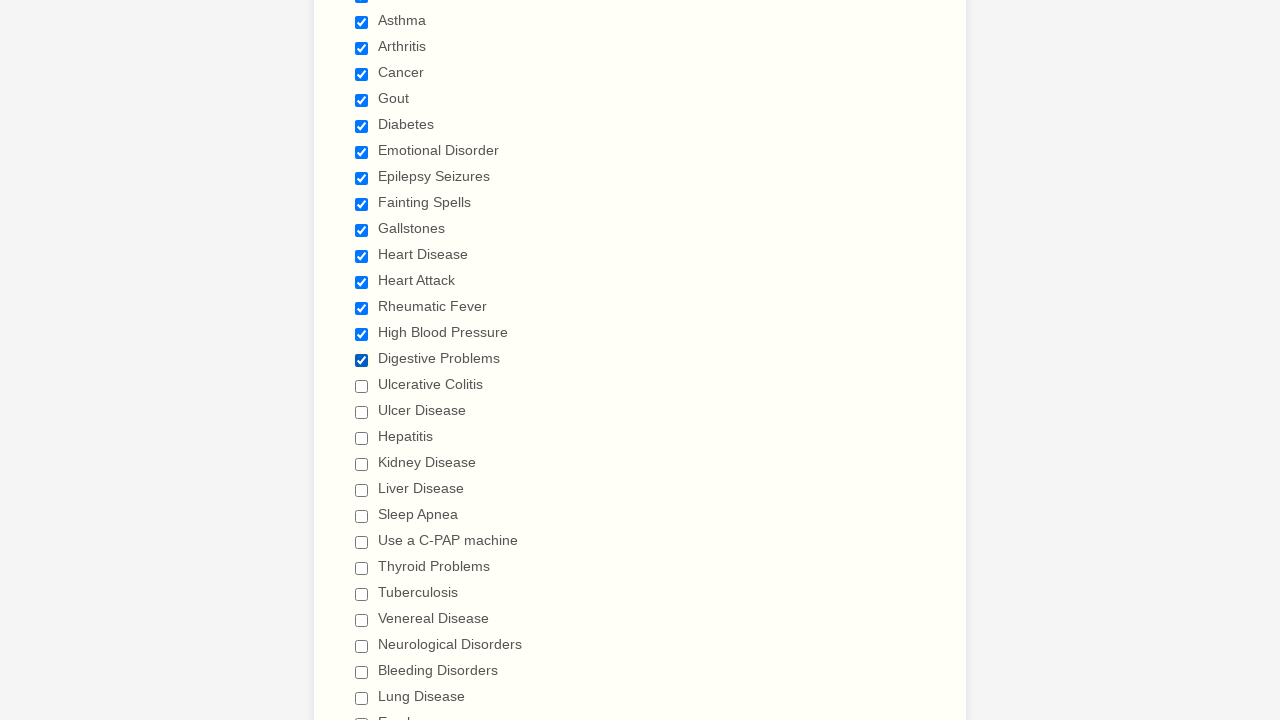

Clicked checkbox 16 to select it at (362, 386) on input.form-checkbox >> nth=15
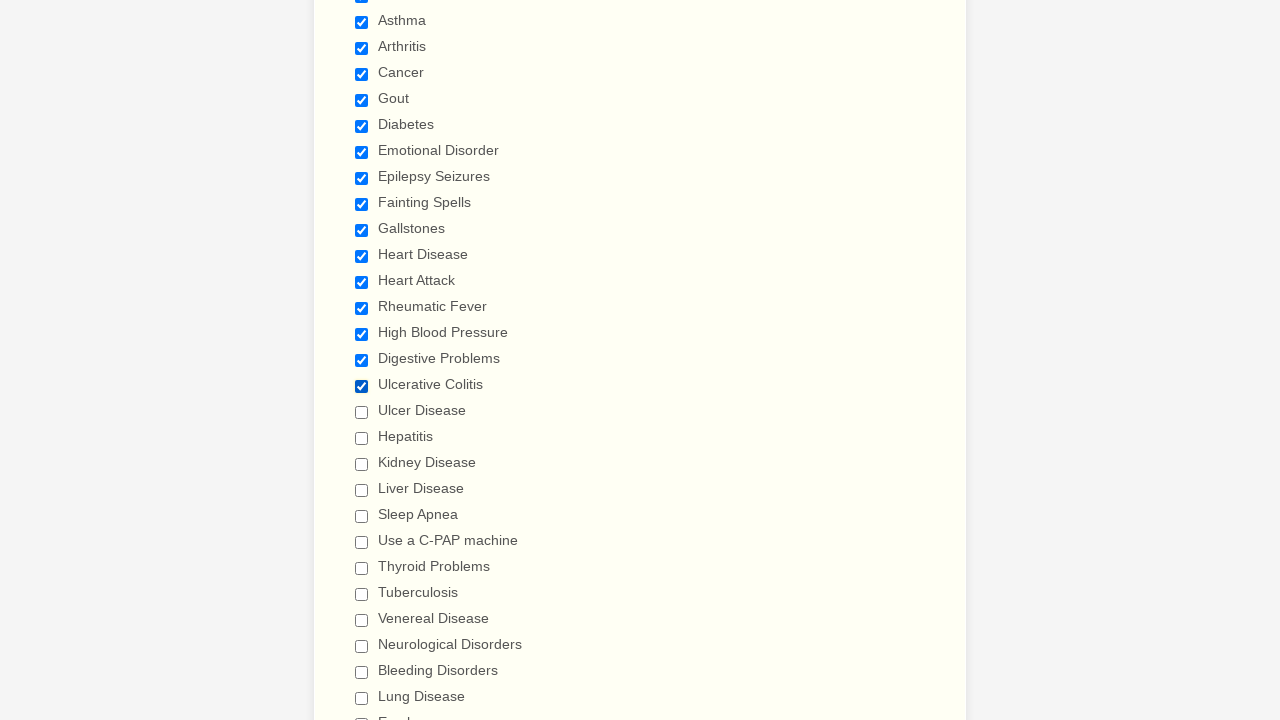

Clicked checkbox 17 to select it at (362, 412) on input.form-checkbox >> nth=16
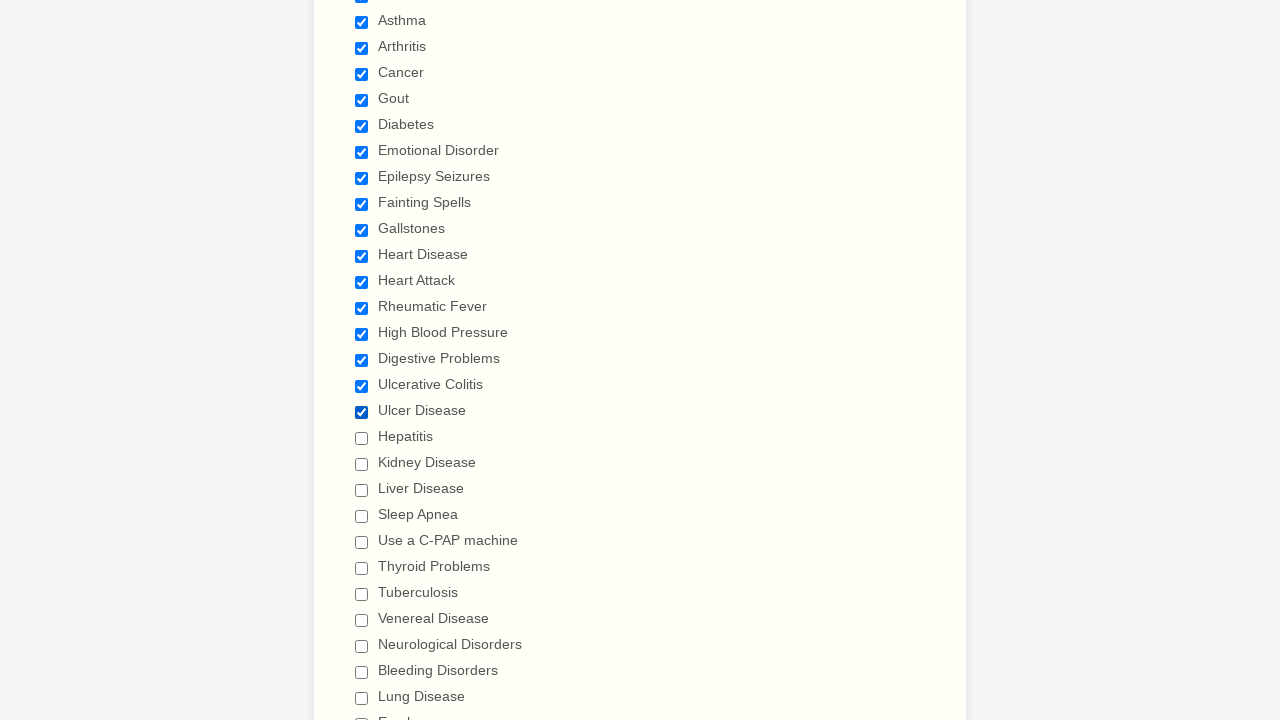

Clicked checkbox 18 to select it at (362, 438) on input.form-checkbox >> nth=17
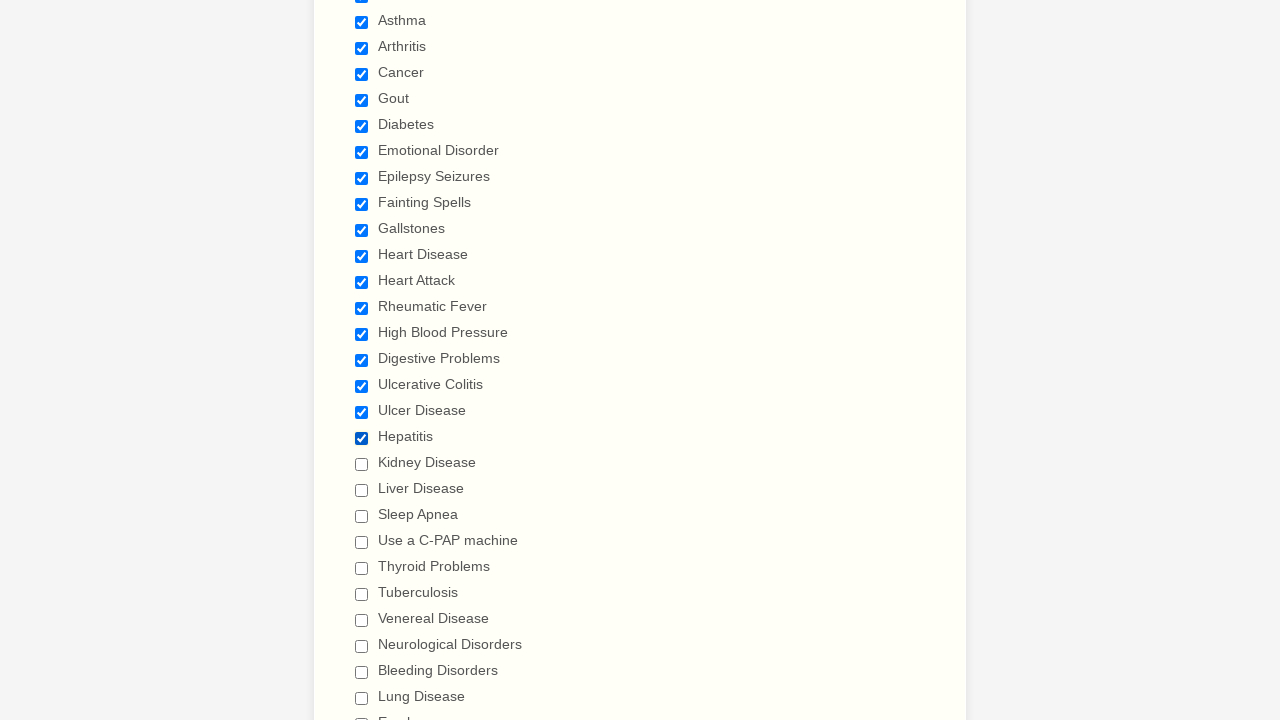

Clicked checkbox 19 to select it at (362, 464) on input.form-checkbox >> nth=18
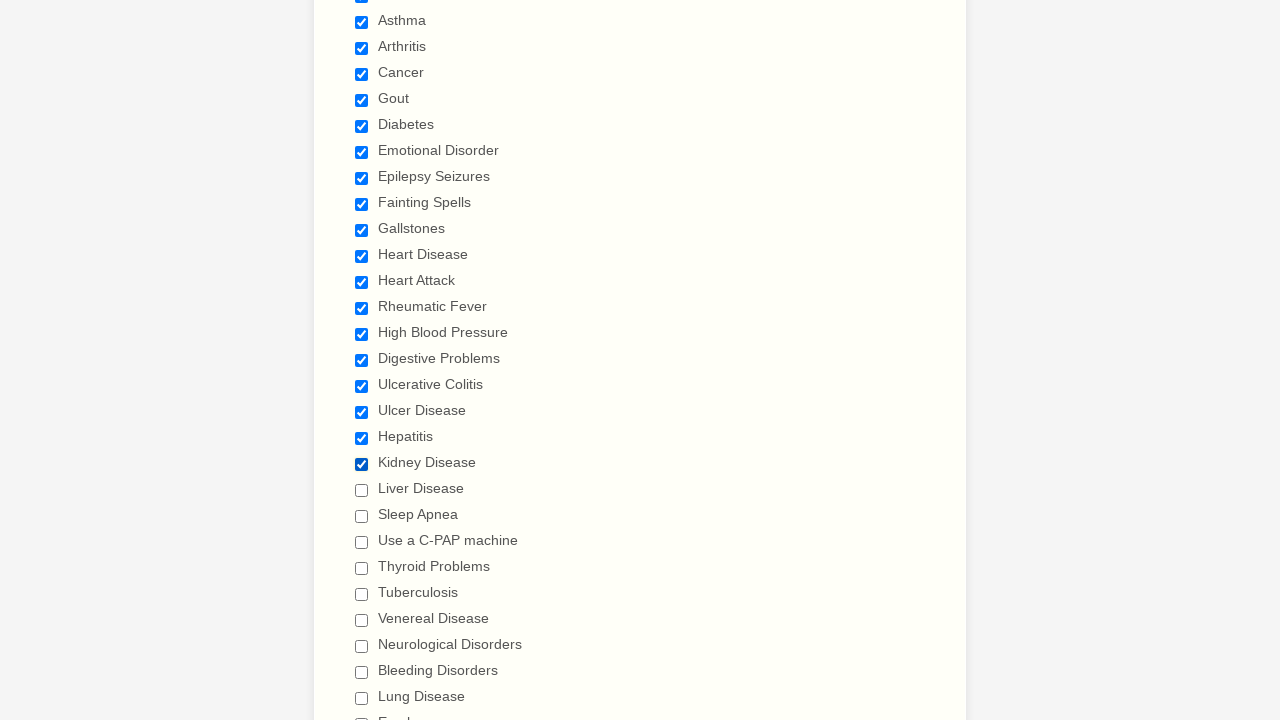

Clicked checkbox 20 to select it at (362, 490) on input.form-checkbox >> nth=19
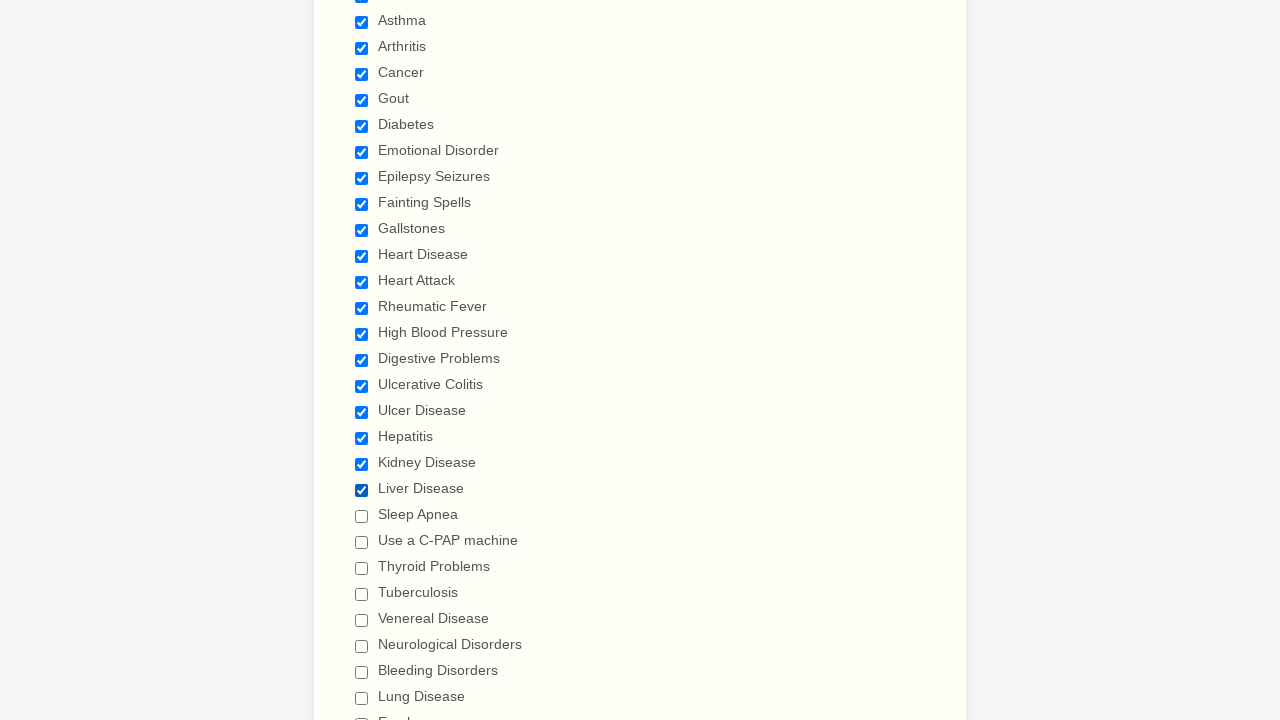

Clicked checkbox 21 to select it at (362, 516) on input.form-checkbox >> nth=20
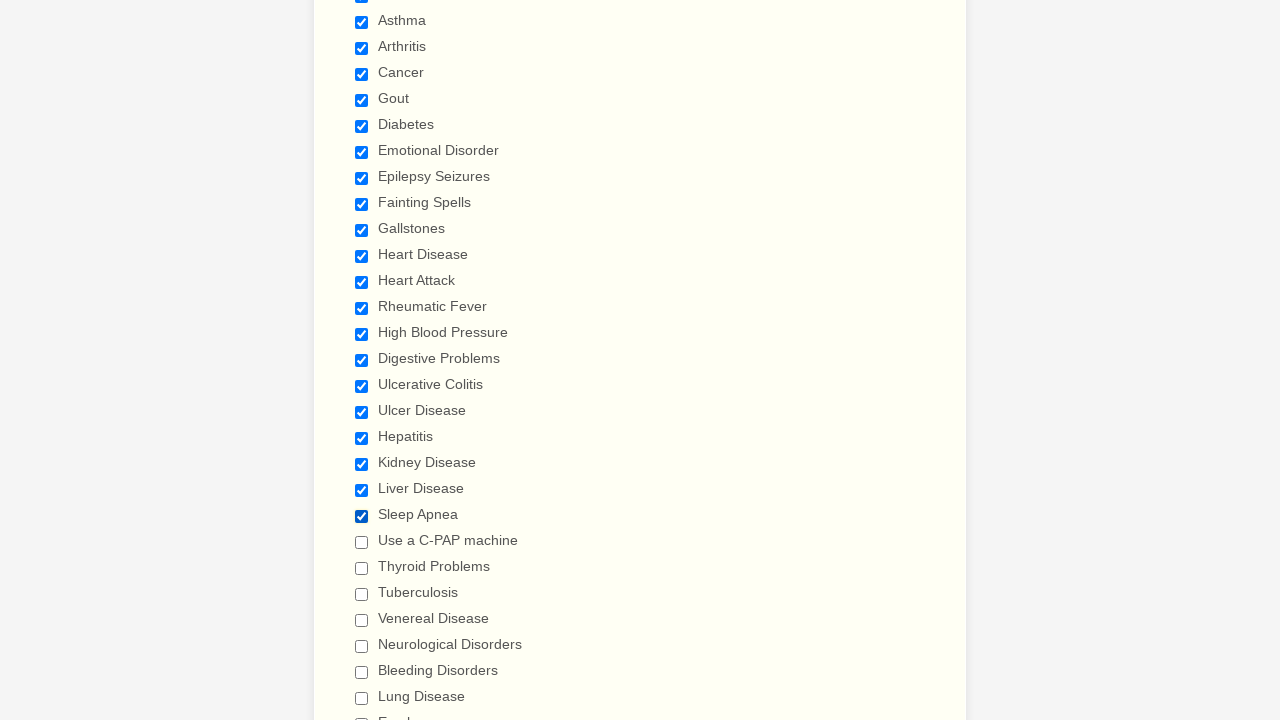

Clicked checkbox 22 to select it at (362, 542) on input.form-checkbox >> nth=21
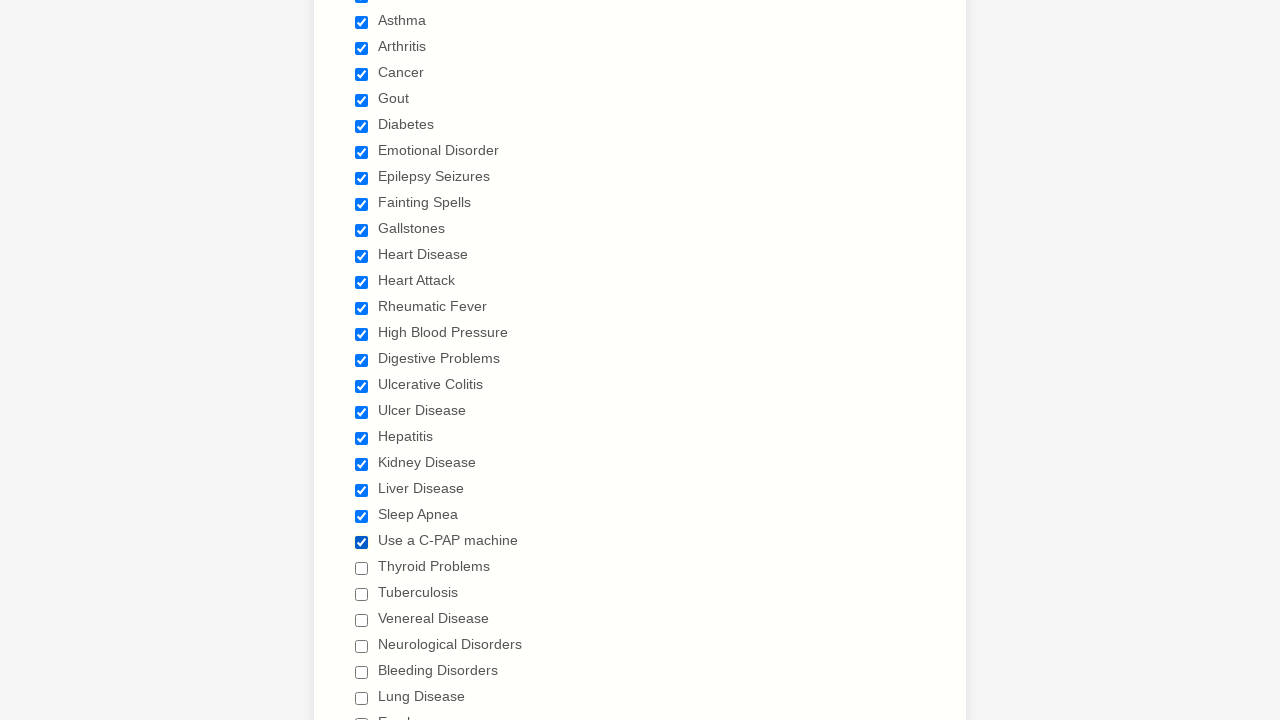

Clicked checkbox 23 to select it at (362, 568) on input.form-checkbox >> nth=22
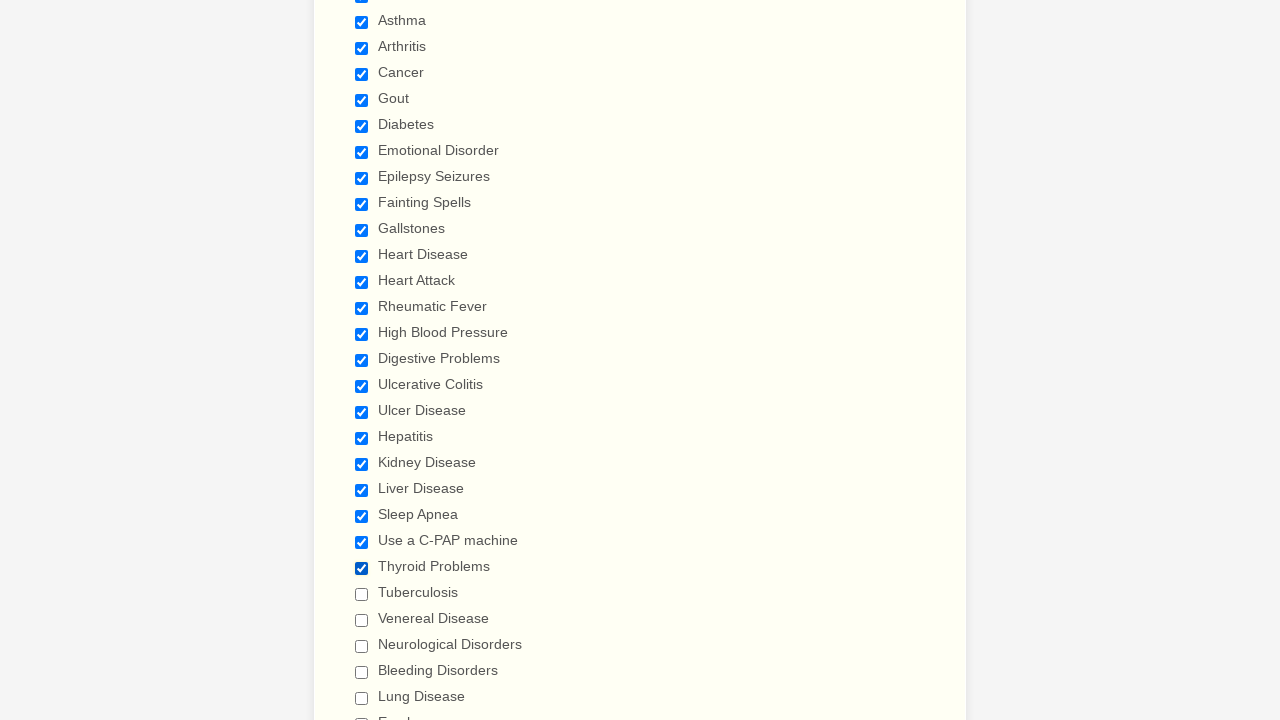

Clicked checkbox 24 to select it at (362, 594) on input.form-checkbox >> nth=23
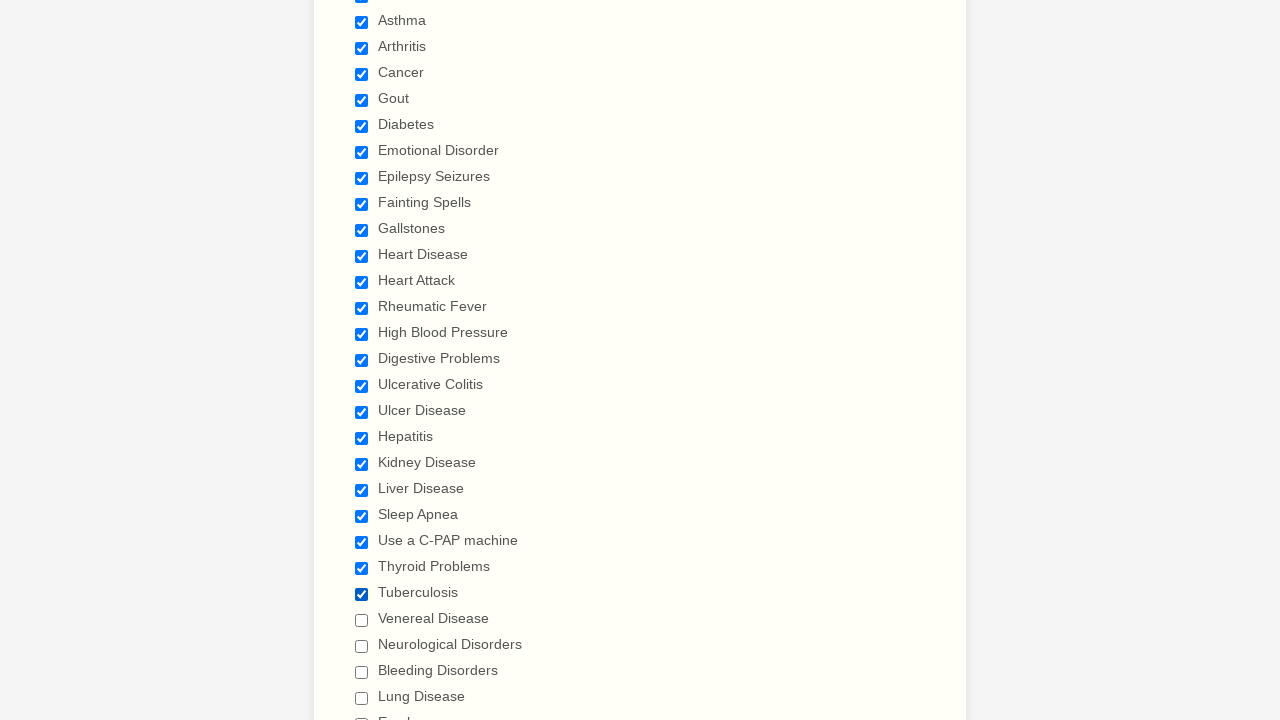

Clicked checkbox 25 to select it at (362, 620) on input.form-checkbox >> nth=24
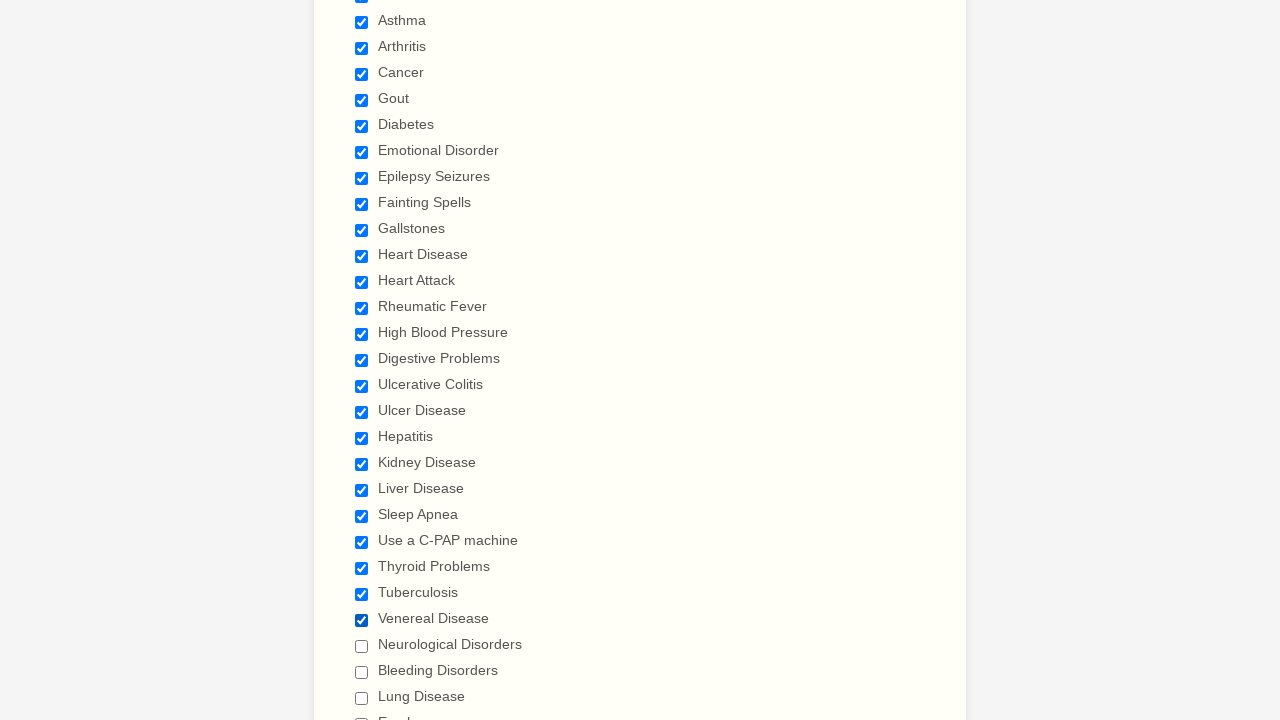

Clicked checkbox 26 to select it at (362, 646) on input.form-checkbox >> nth=25
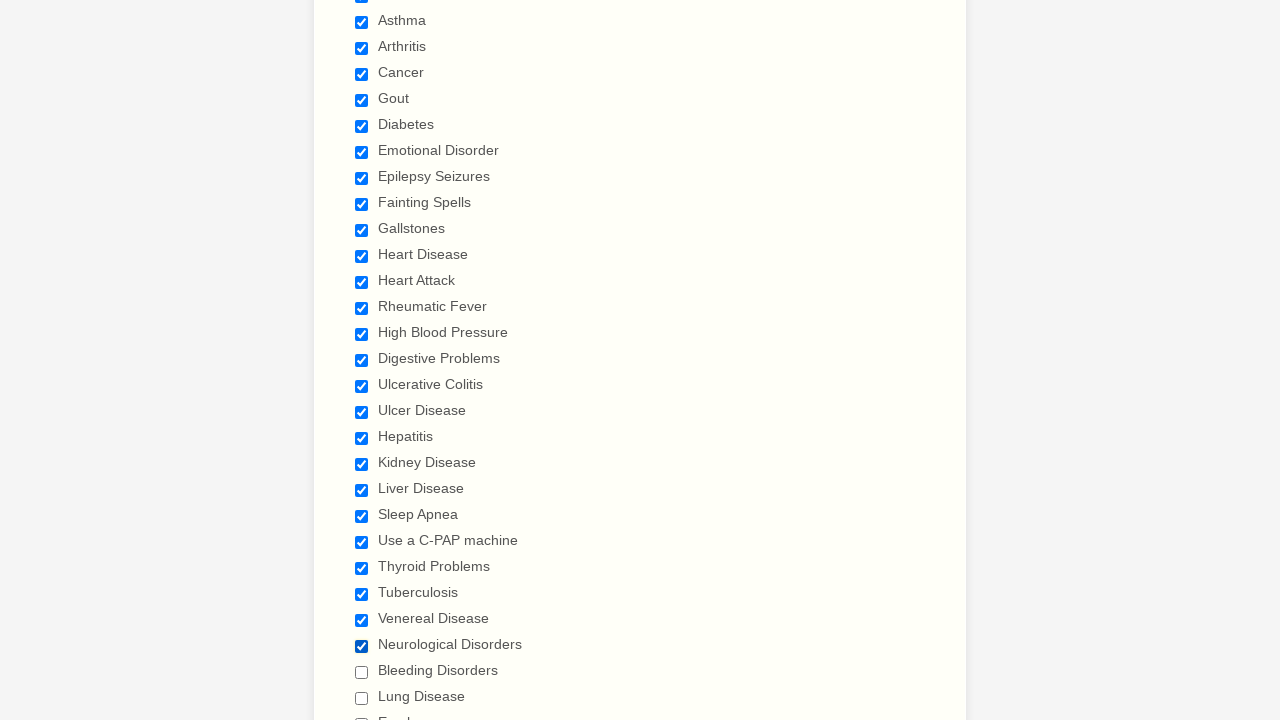

Clicked checkbox 27 to select it at (362, 672) on input.form-checkbox >> nth=26
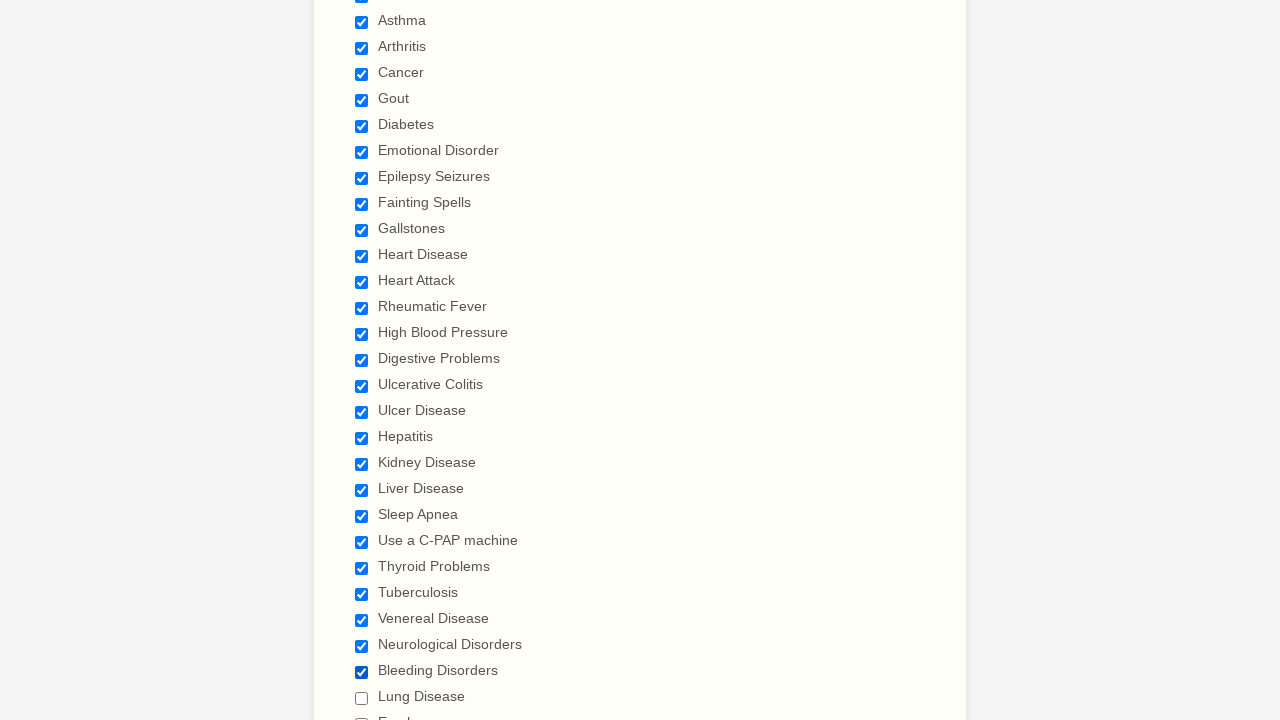

Clicked checkbox 28 to select it at (362, 698) on input.form-checkbox >> nth=27
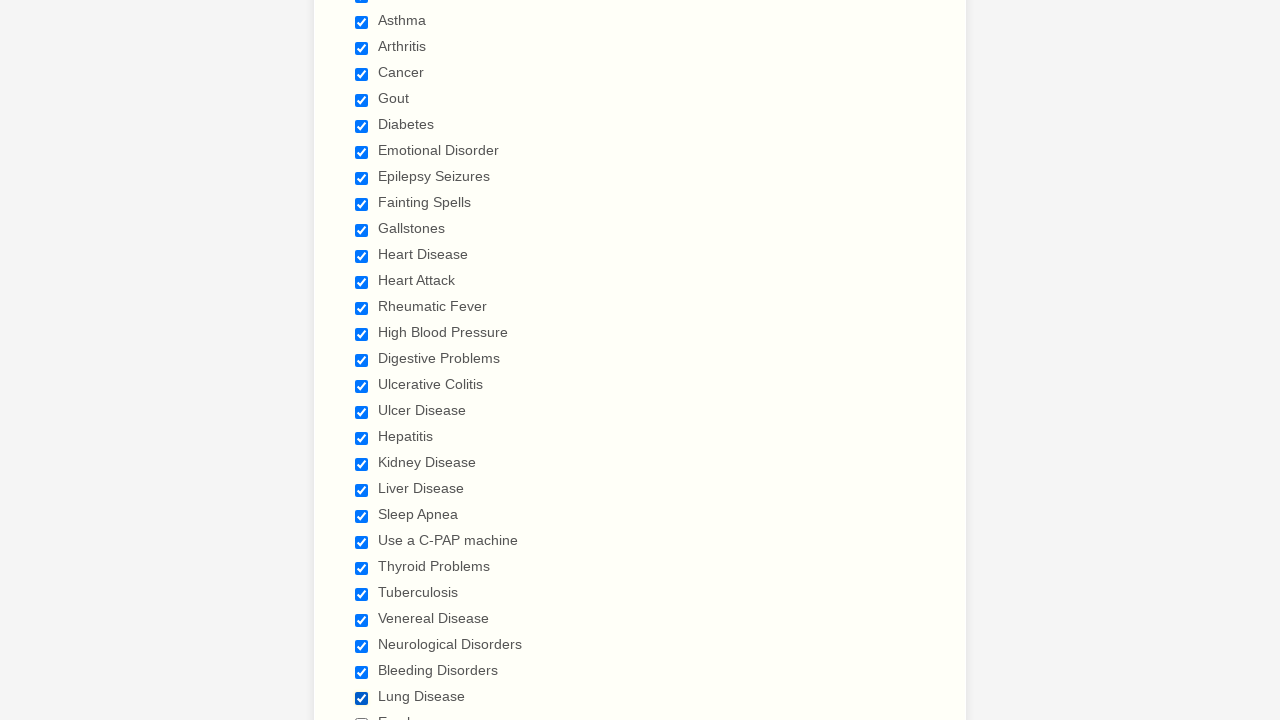

Clicked checkbox 29 to select it at (362, 714) on input.form-checkbox >> nth=28
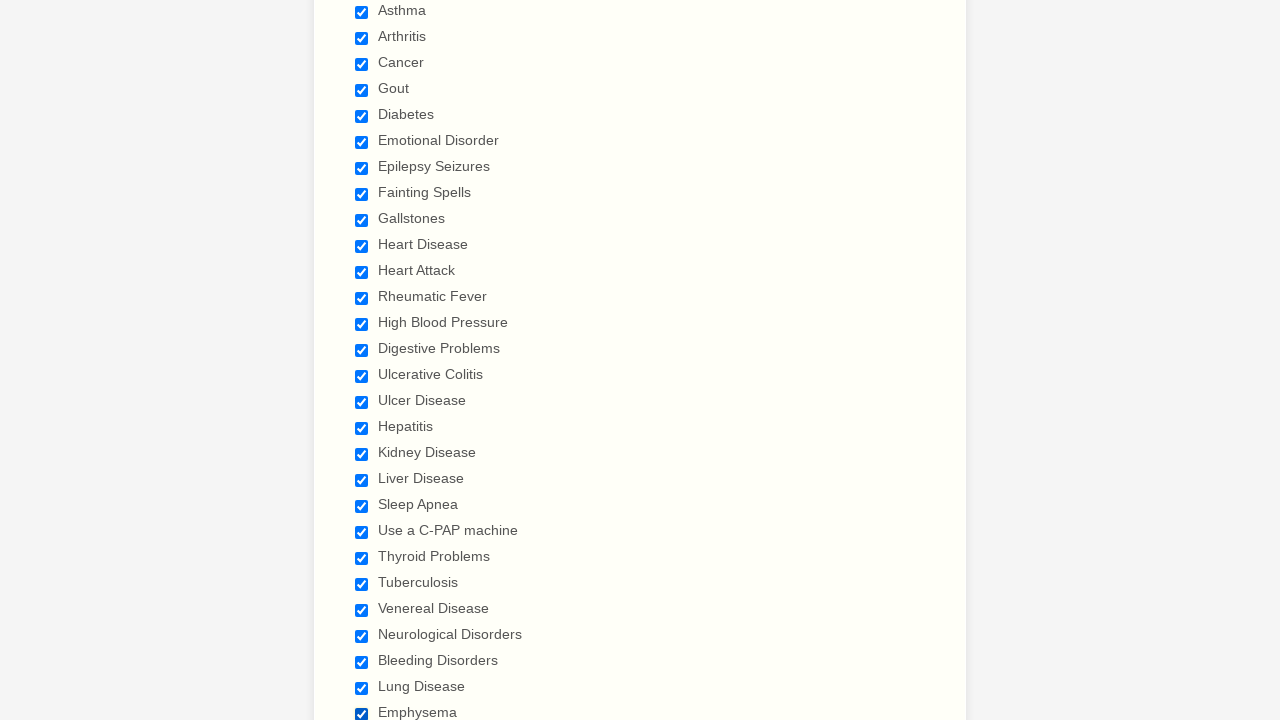

Verified checkbox 1 is selected
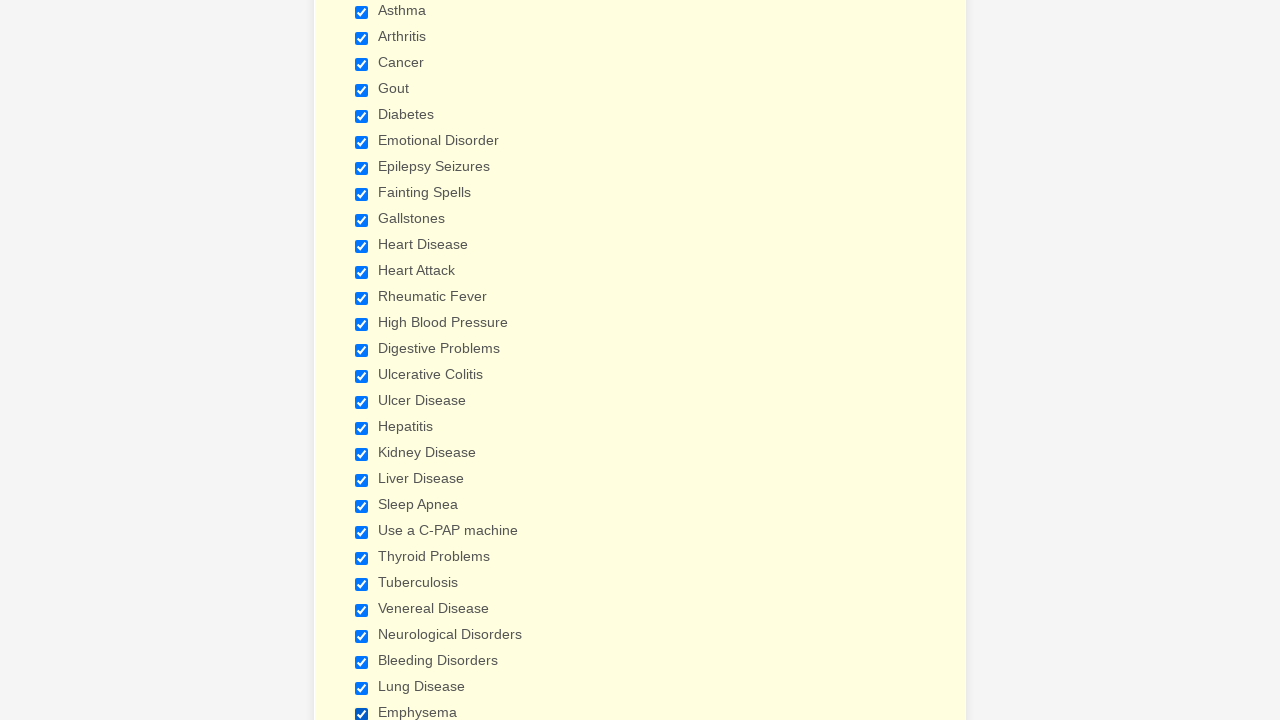

Verified checkbox 2 is selected
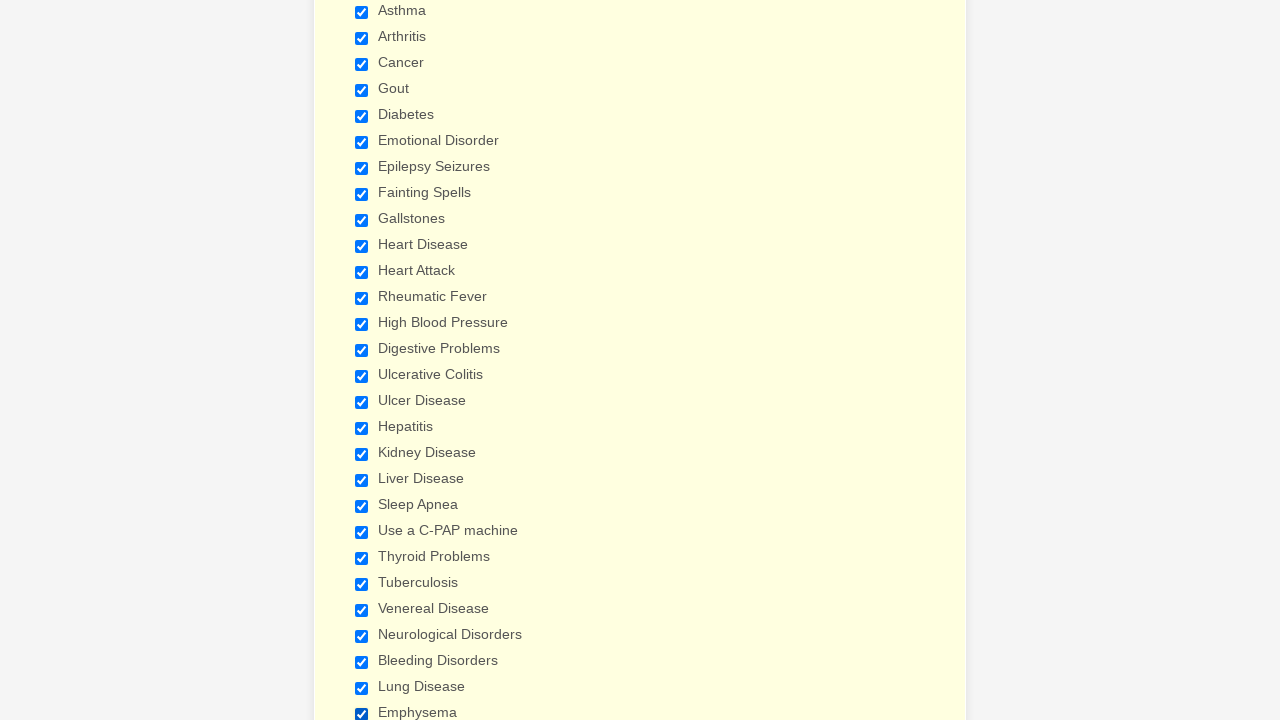

Verified checkbox 3 is selected
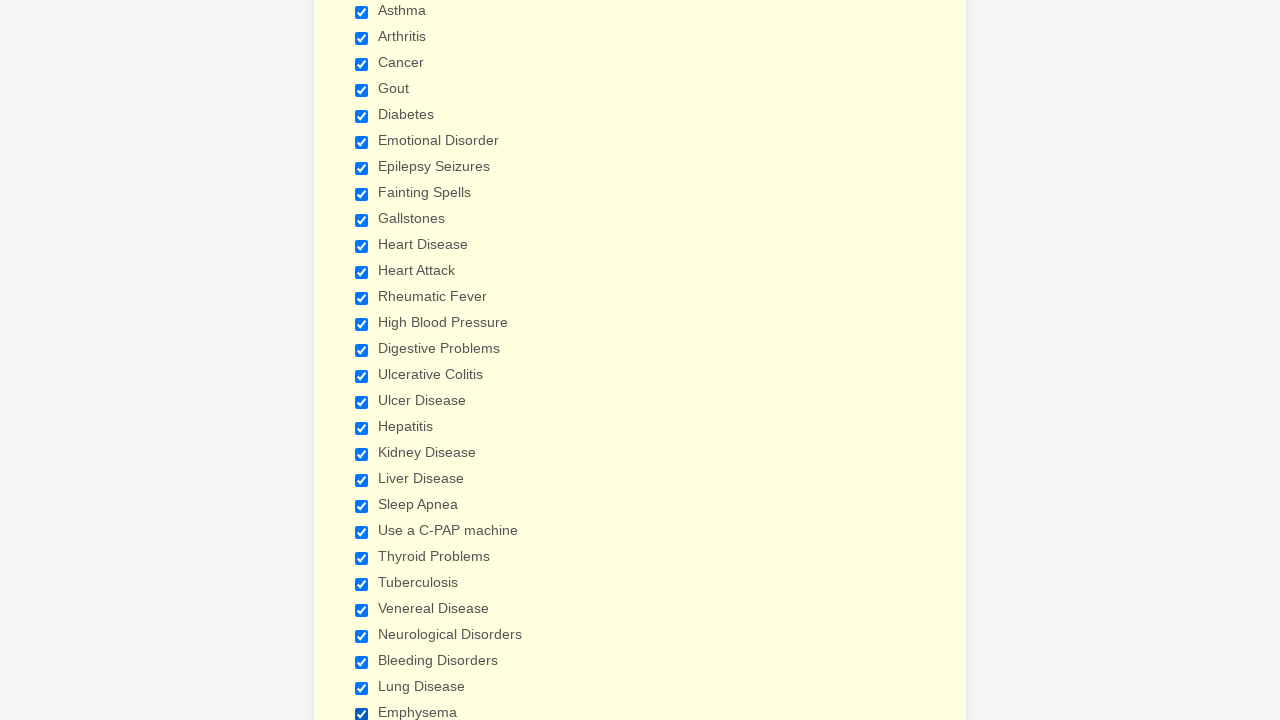

Verified checkbox 4 is selected
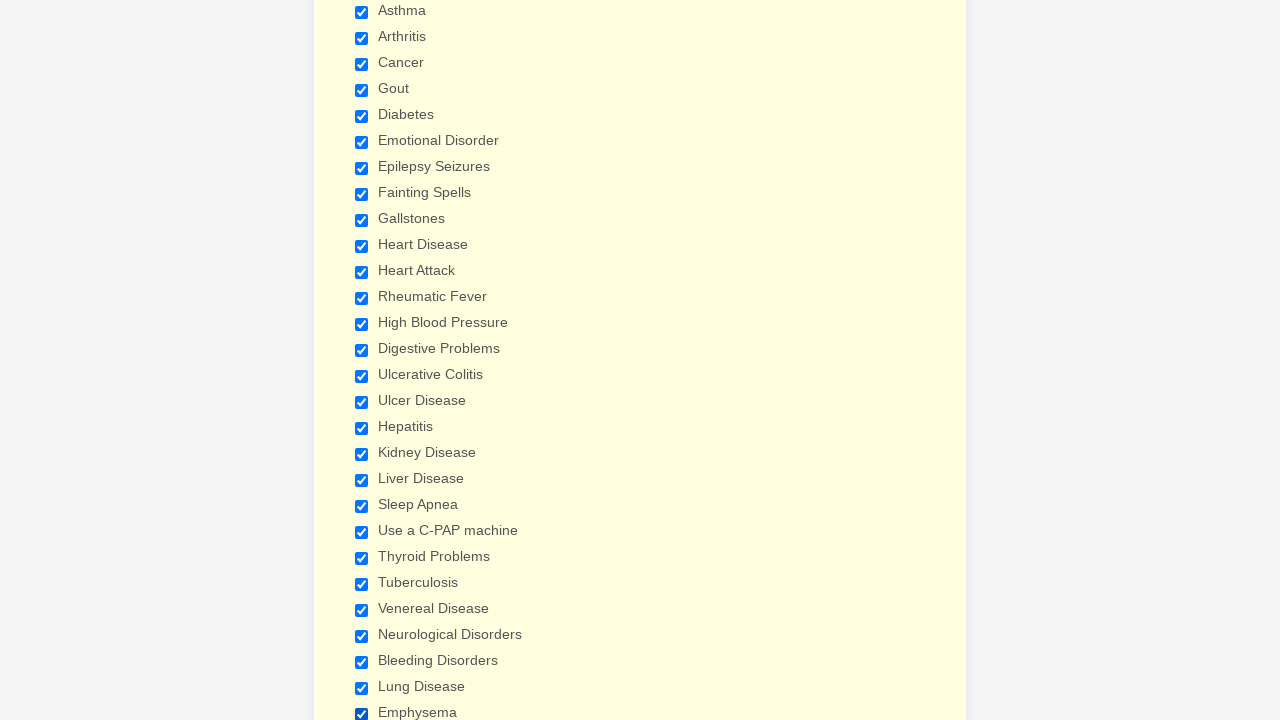

Verified checkbox 5 is selected
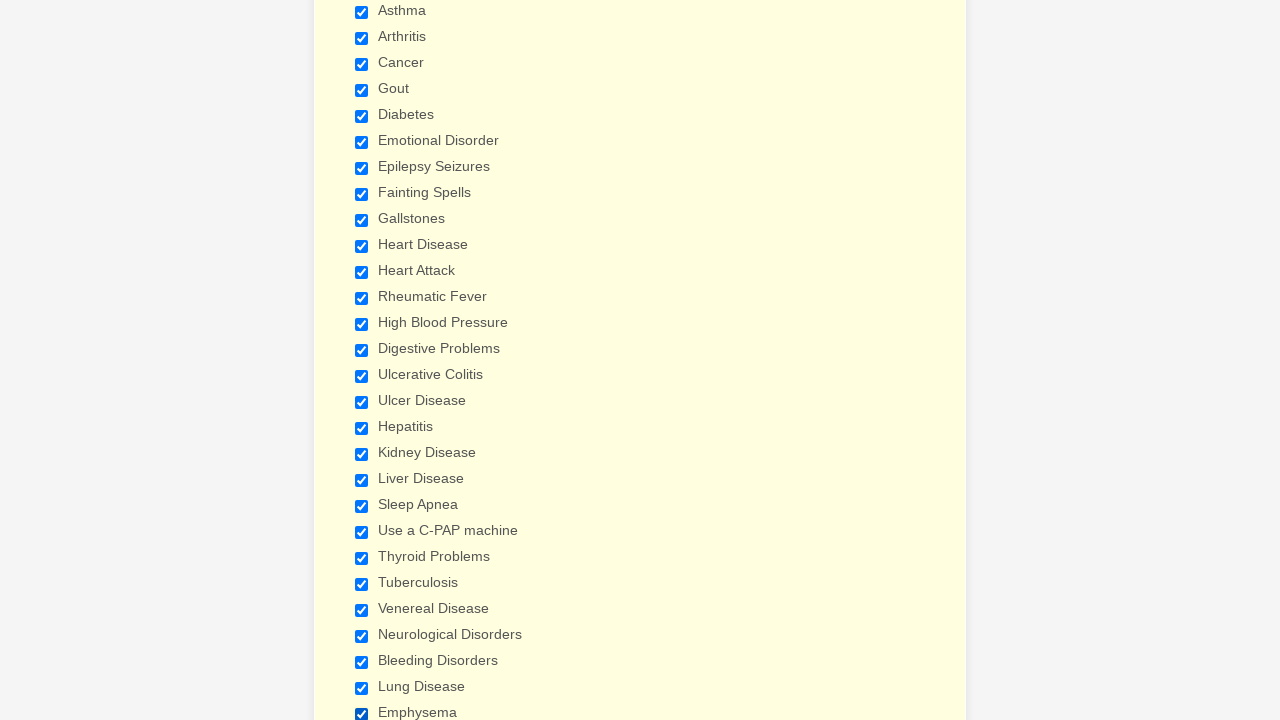

Verified checkbox 6 is selected
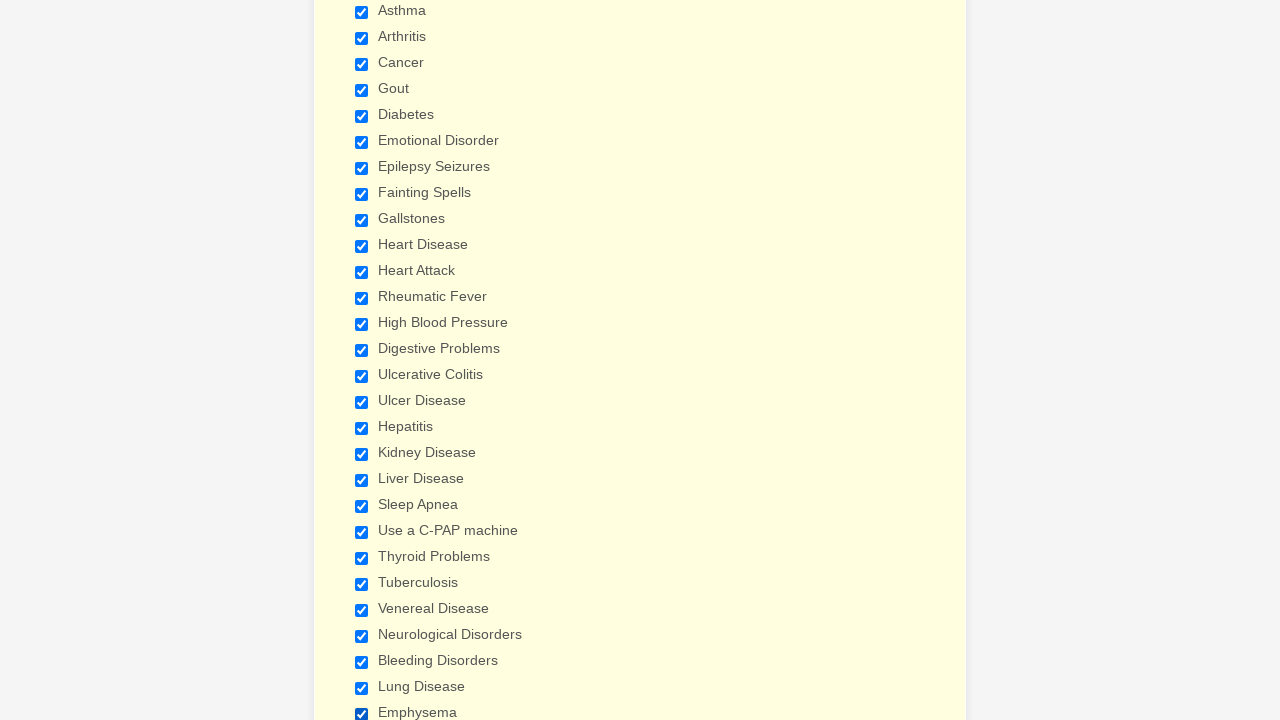

Verified checkbox 7 is selected
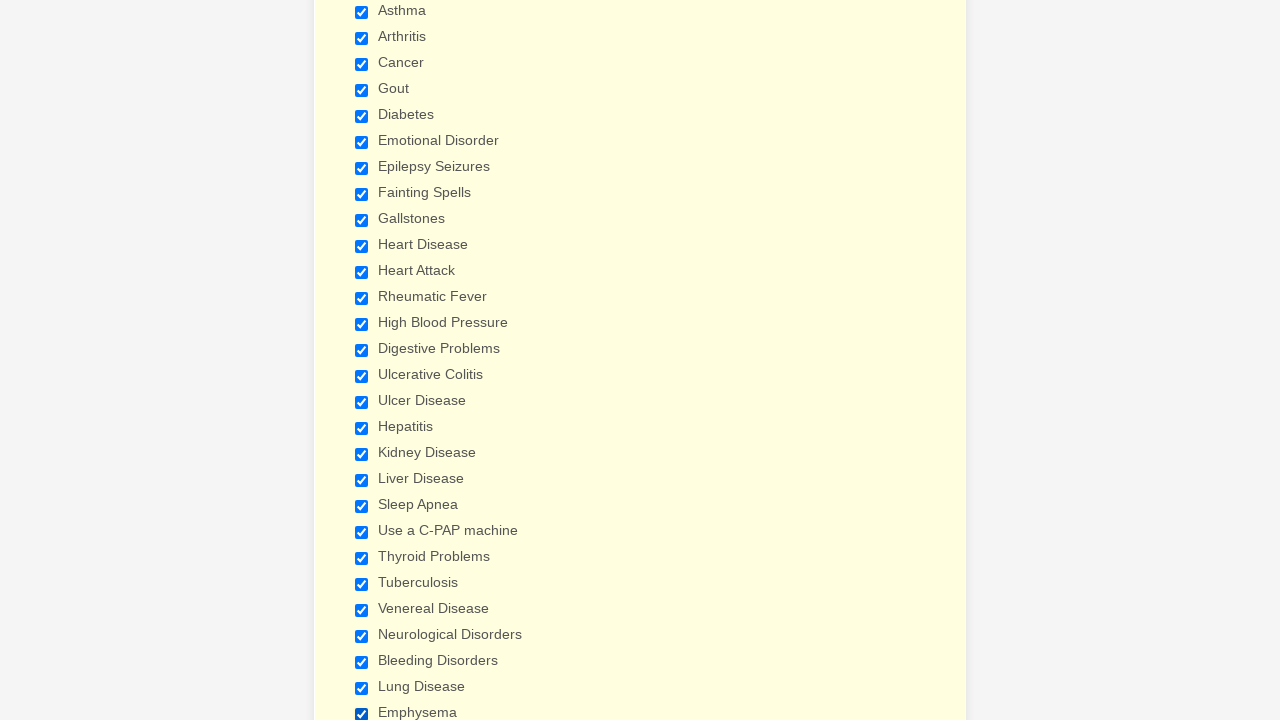

Verified checkbox 8 is selected
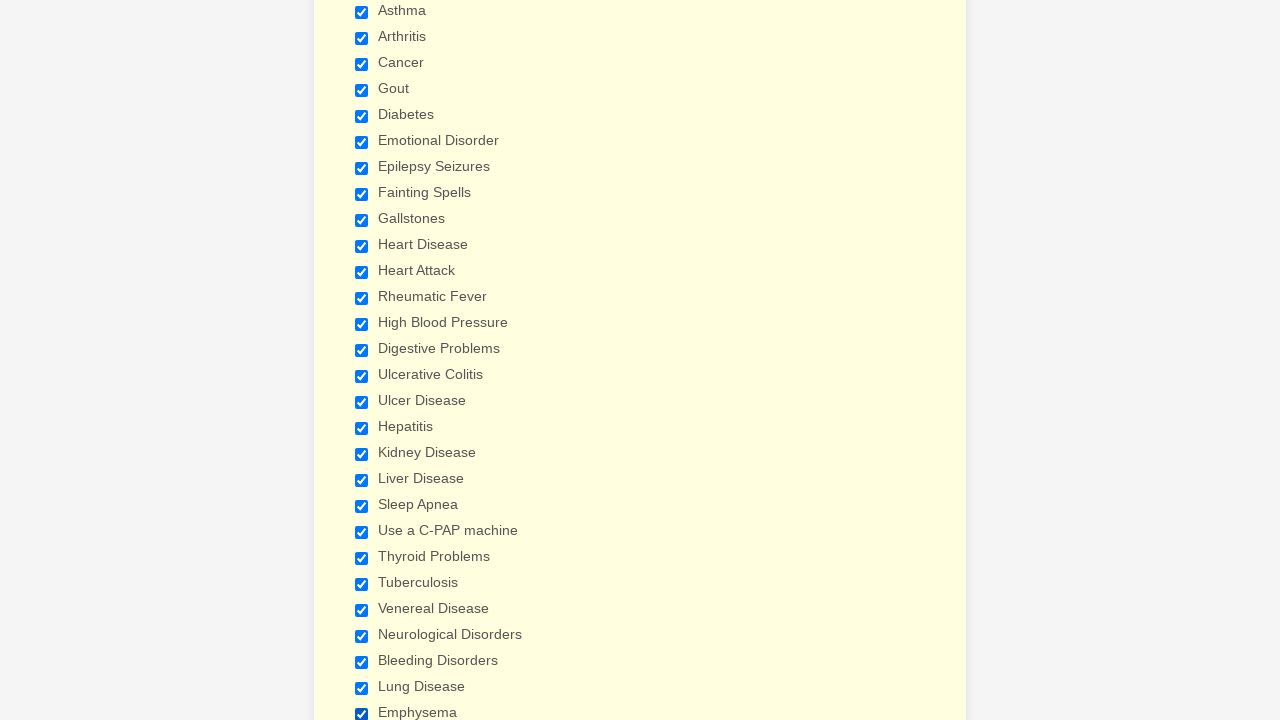

Verified checkbox 9 is selected
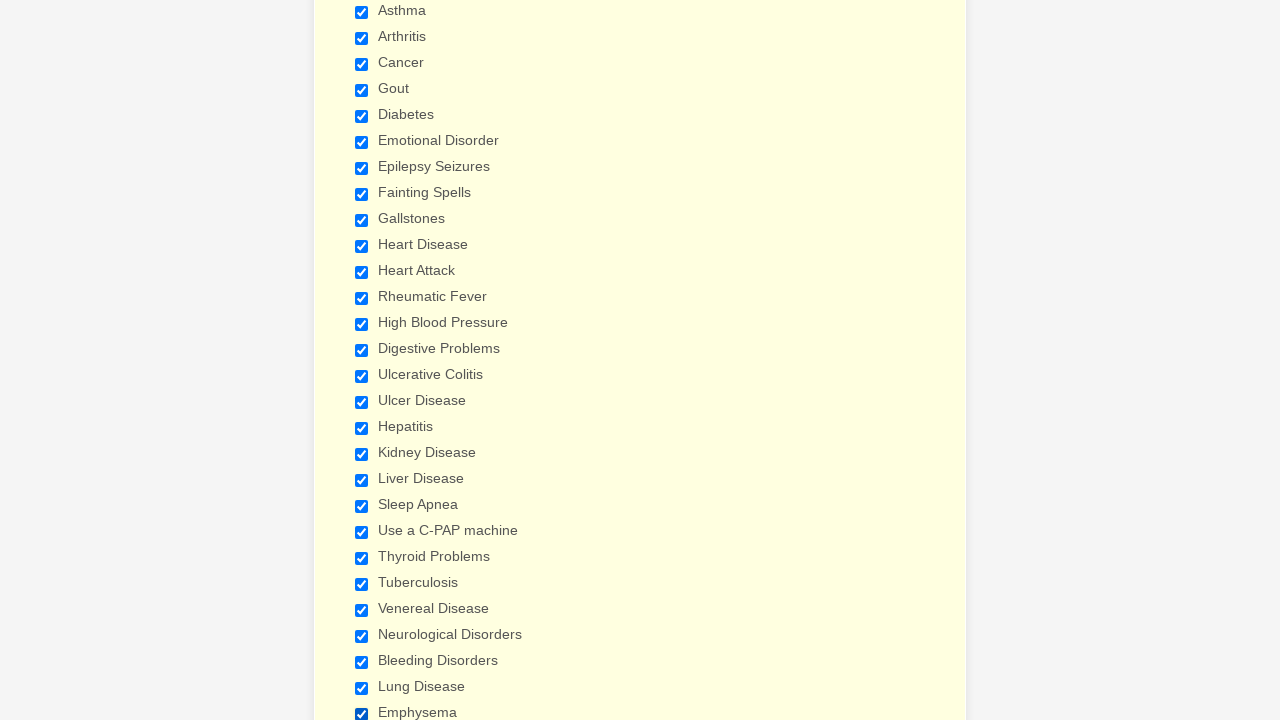

Verified checkbox 10 is selected
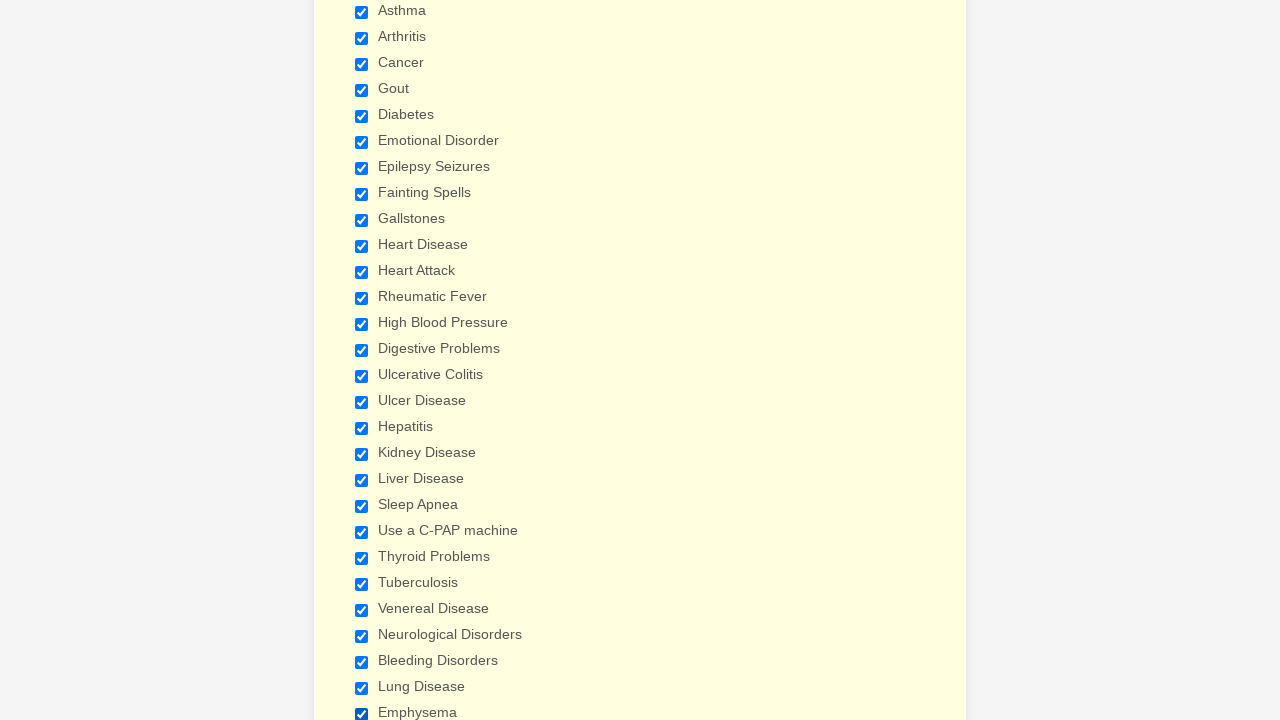

Verified checkbox 11 is selected
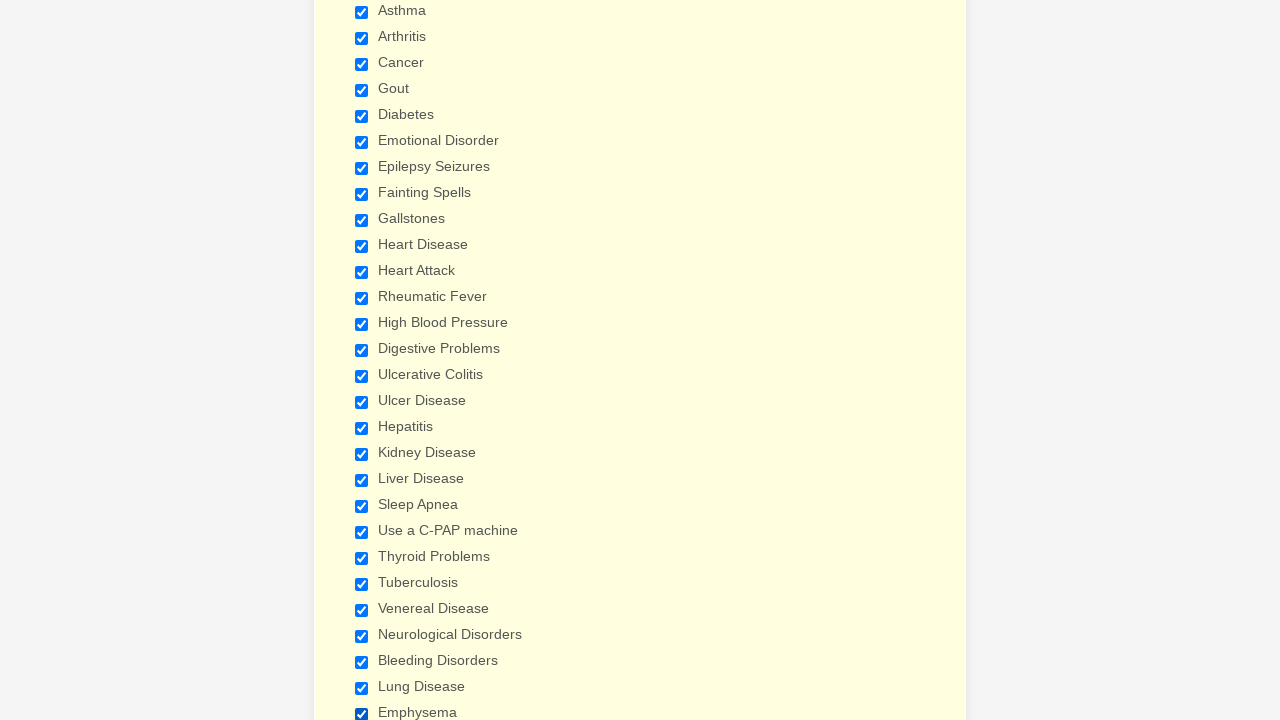

Verified checkbox 12 is selected
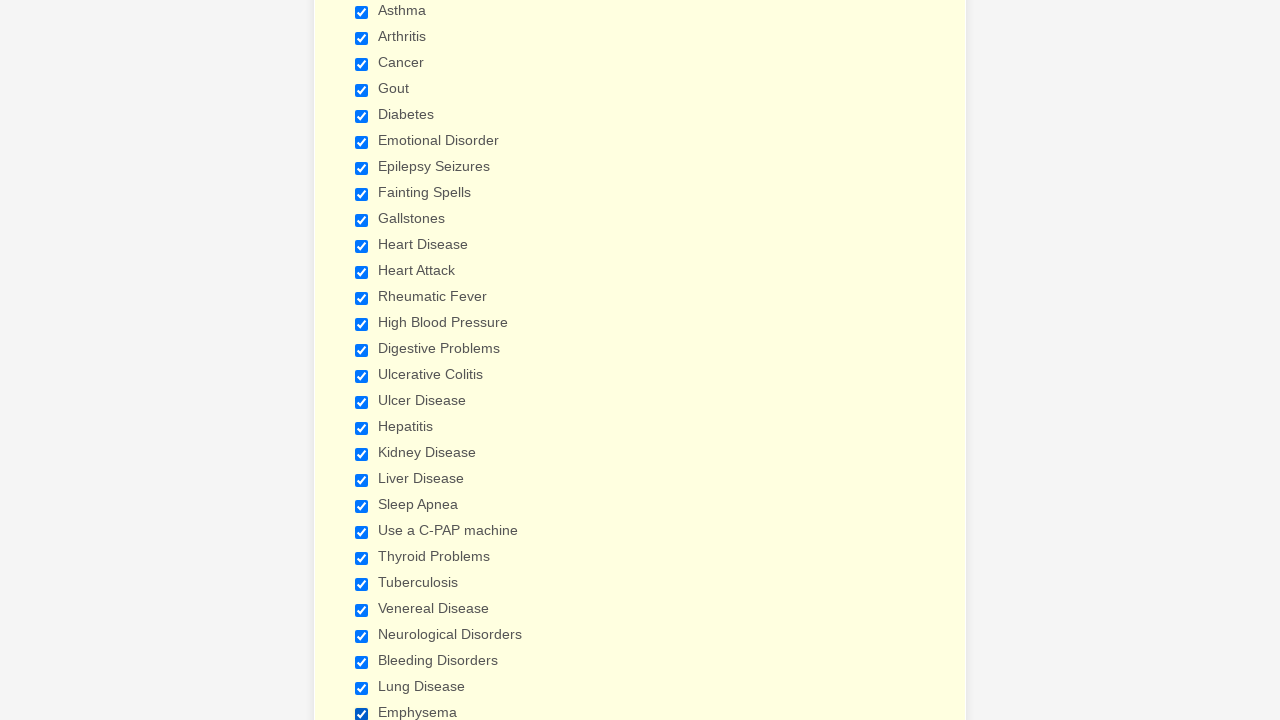

Verified checkbox 13 is selected
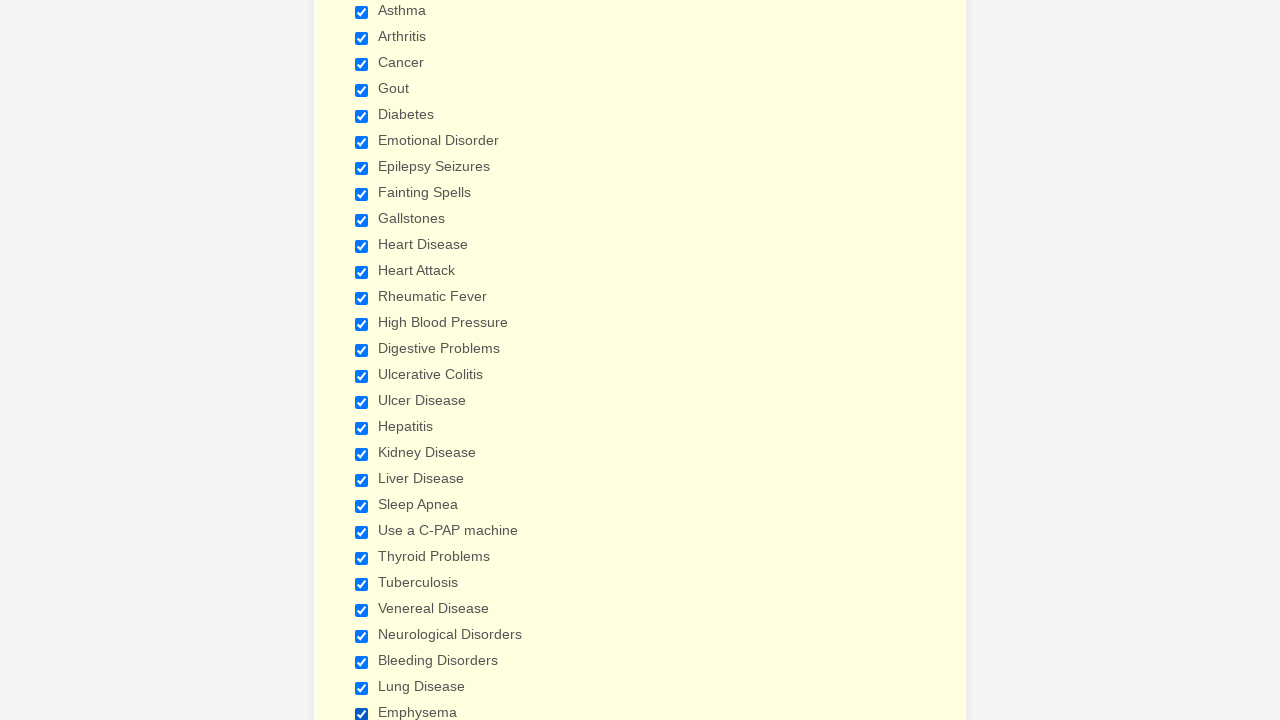

Verified checkbox 14 is selected
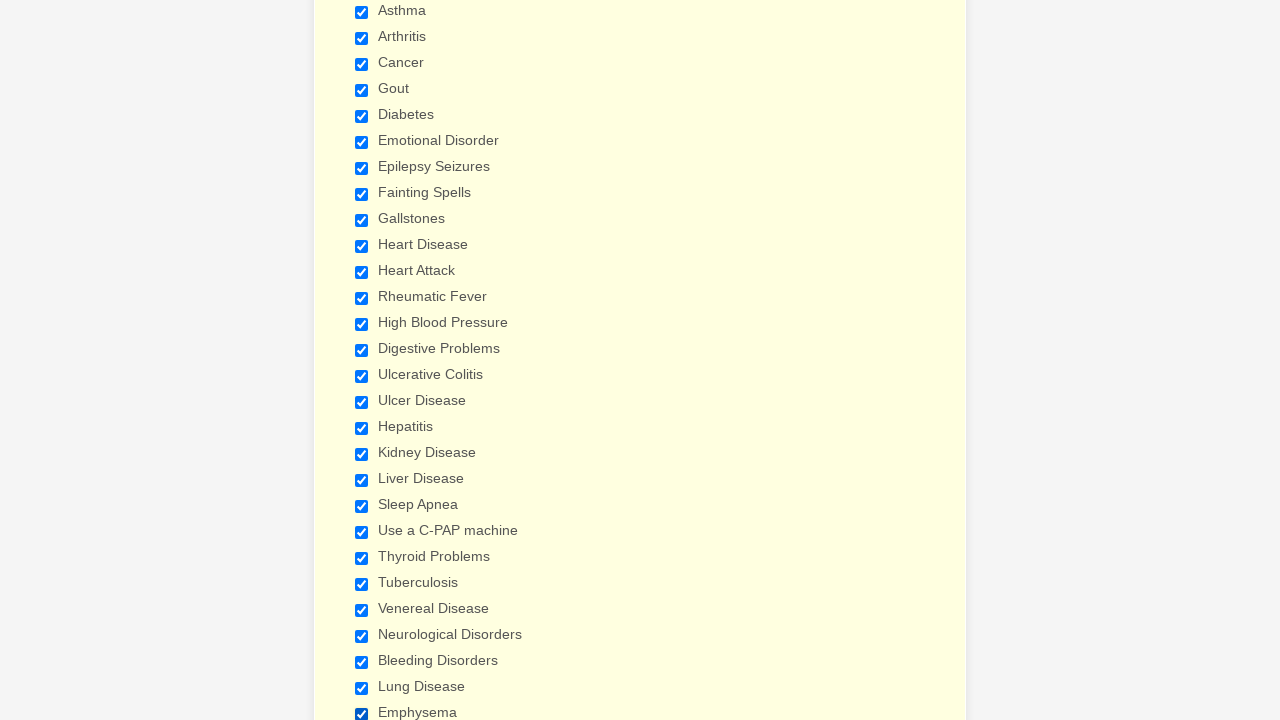

Verified checkbox 15 is selected
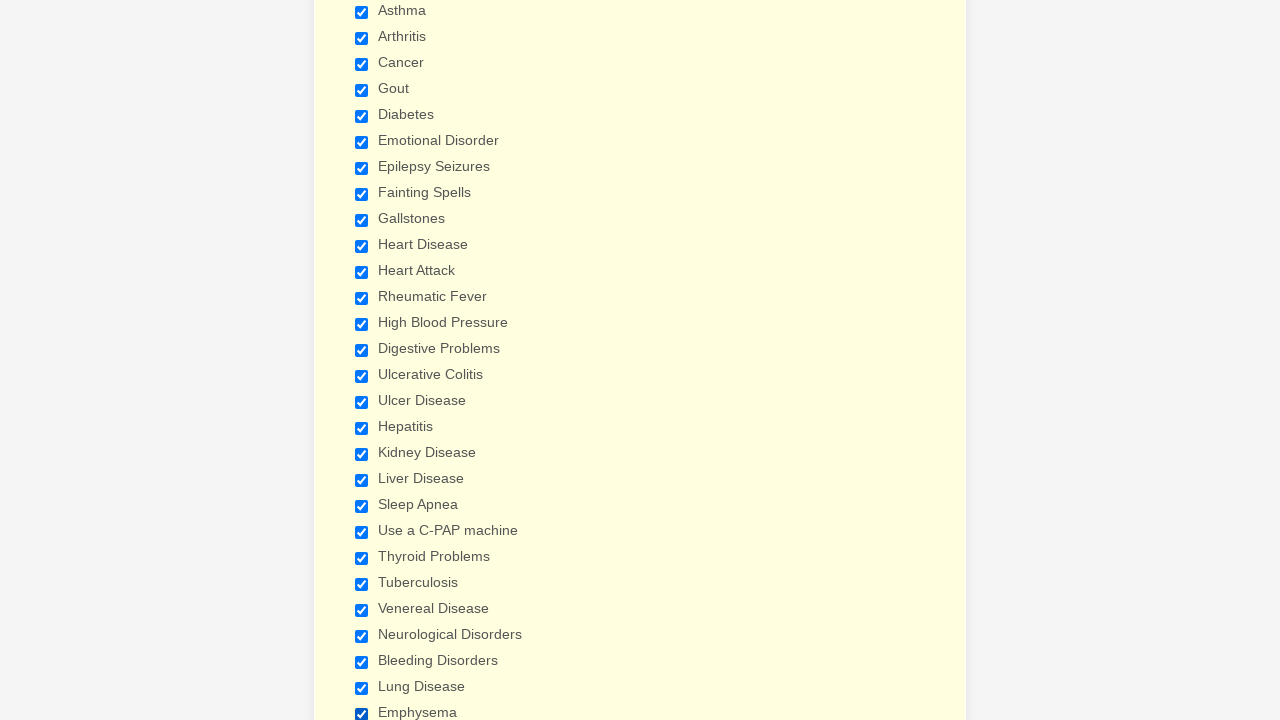

Verified checkbox 16 is selected
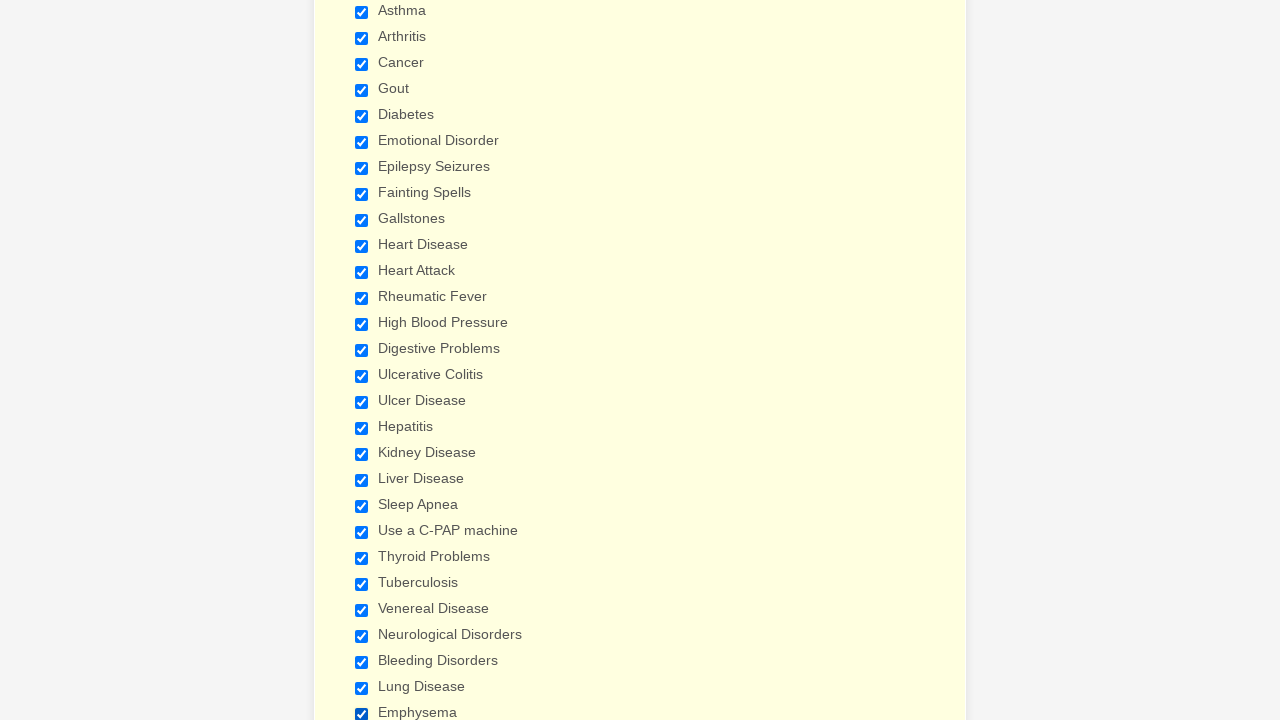

Verified checkbox 17 is selected
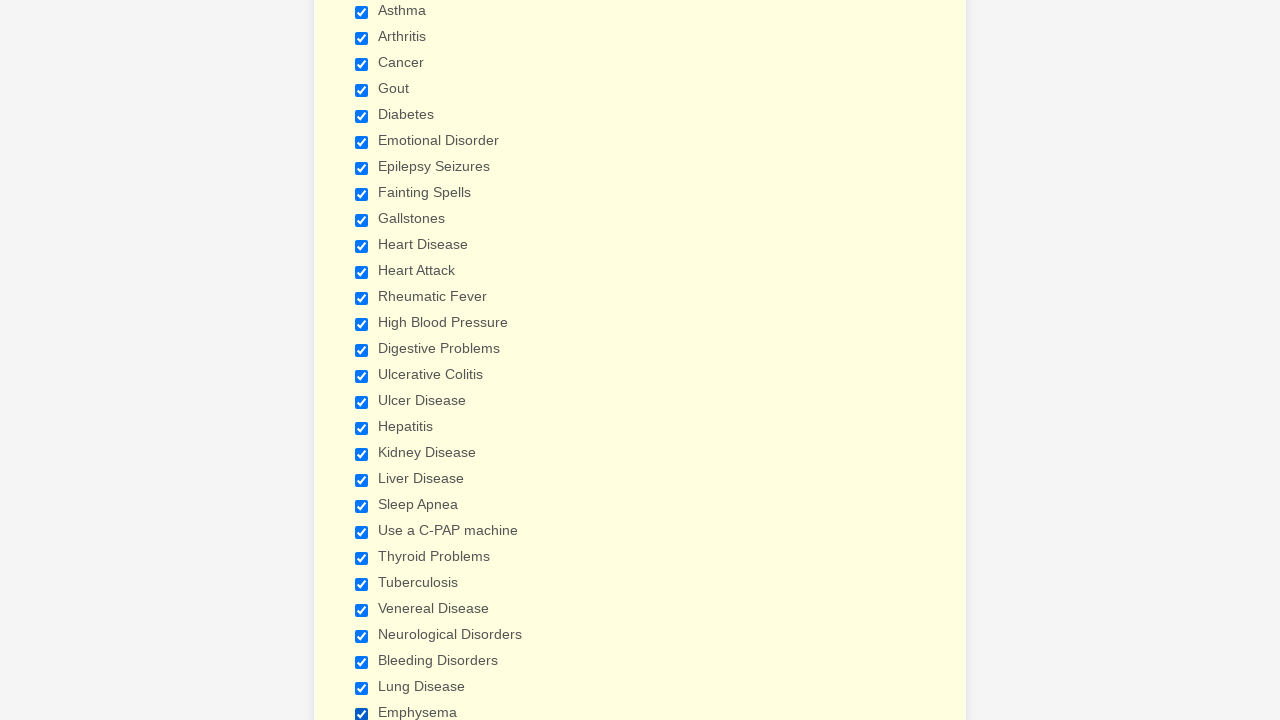

Verified checkbox 18 is selected
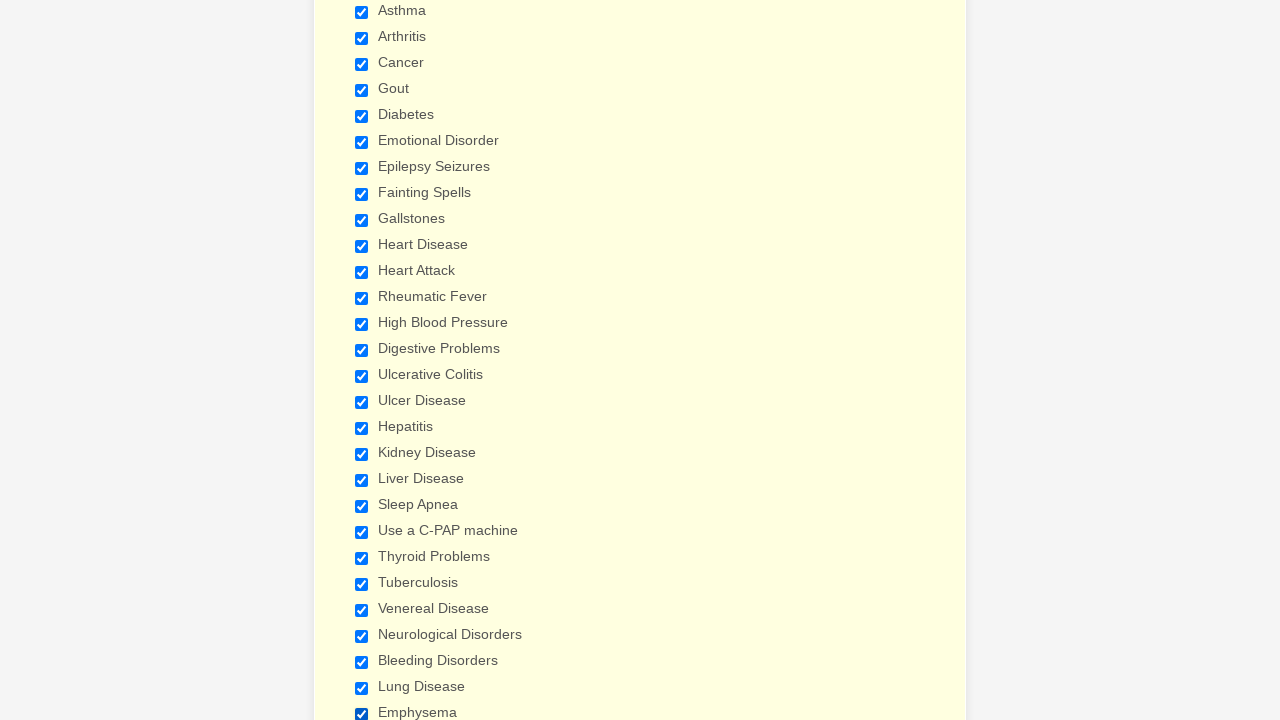

Verified checkbox 19 is selected
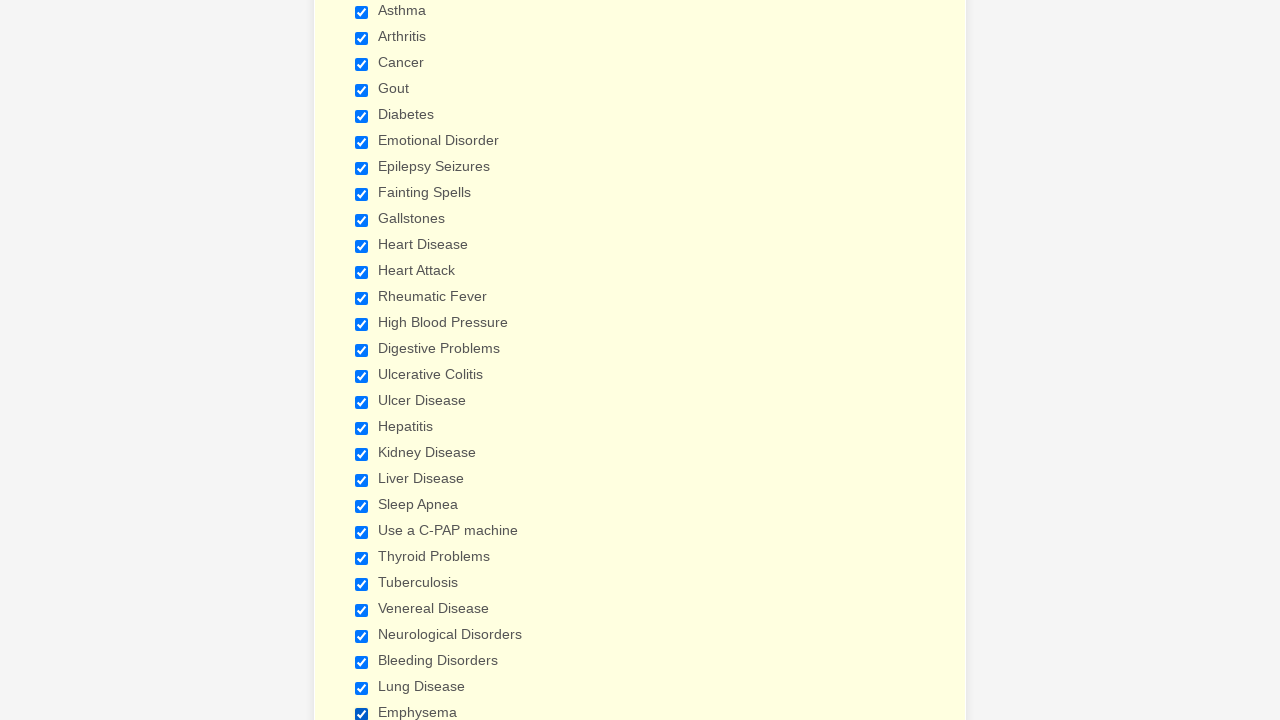

Verified checkbox 20 is selected
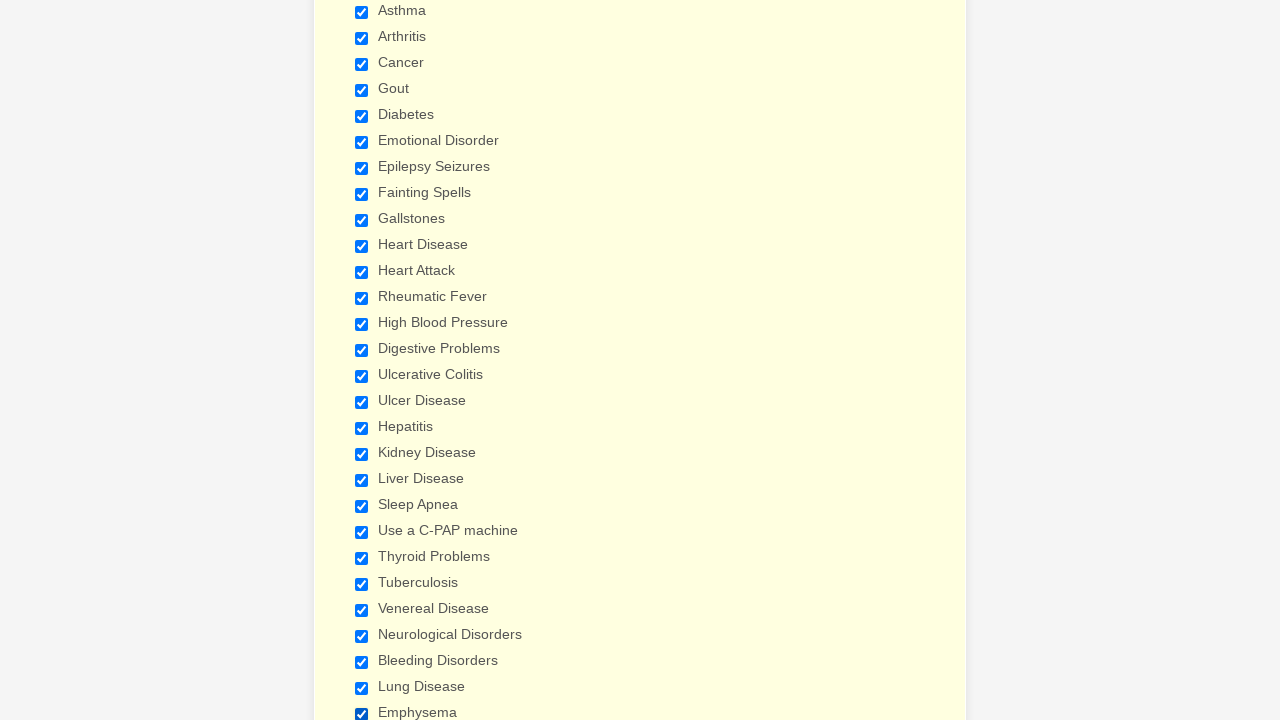

Verified checkbox 21 is selected
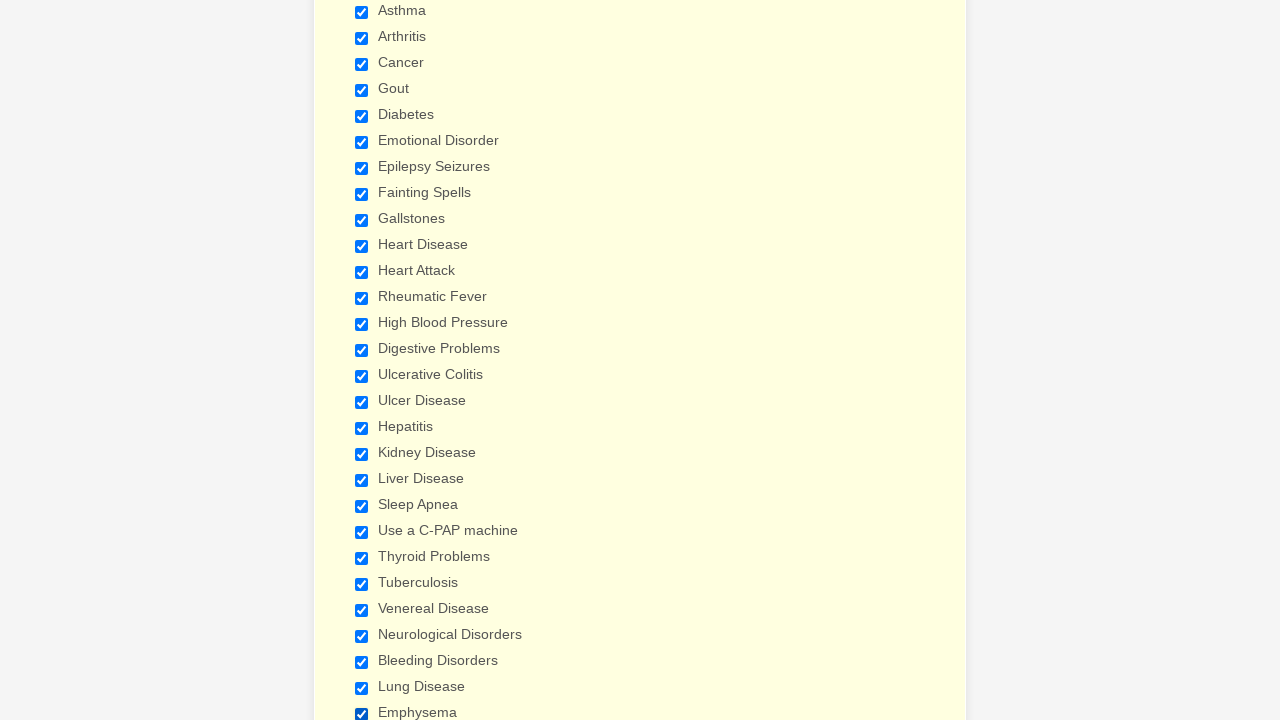

Verified checkbox 22 is selected
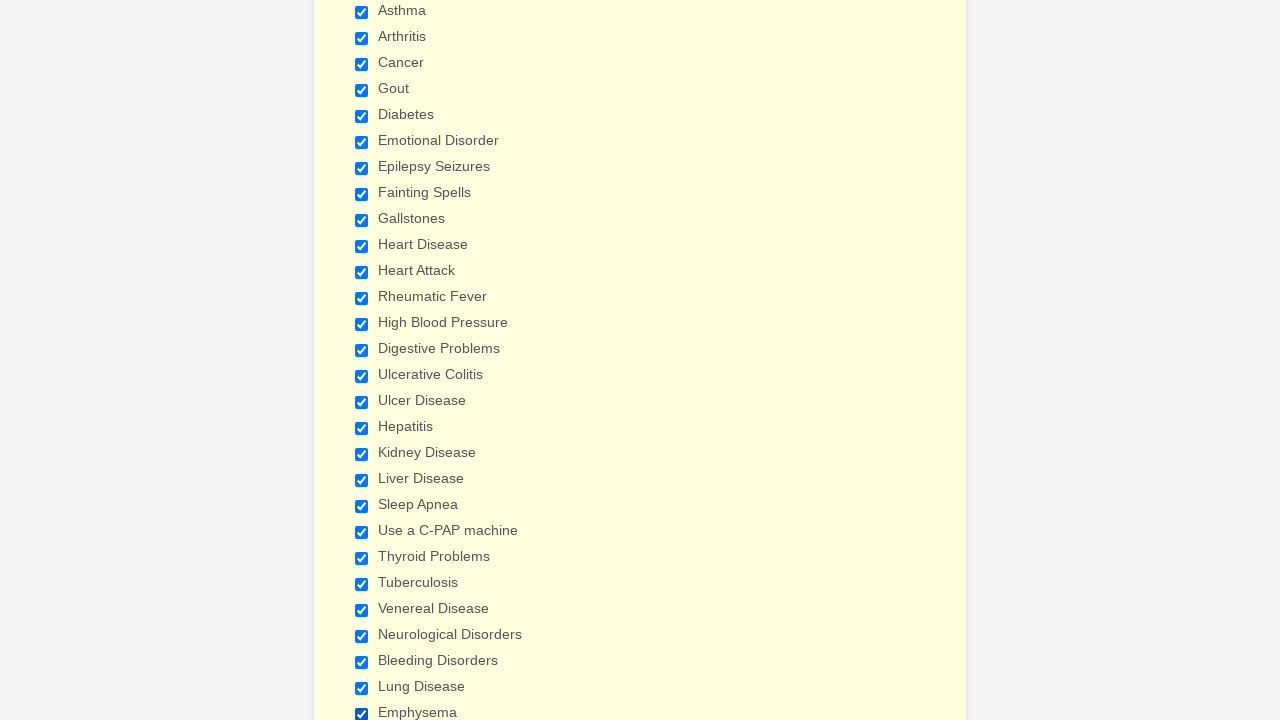

Verified checkbox 23 is selected
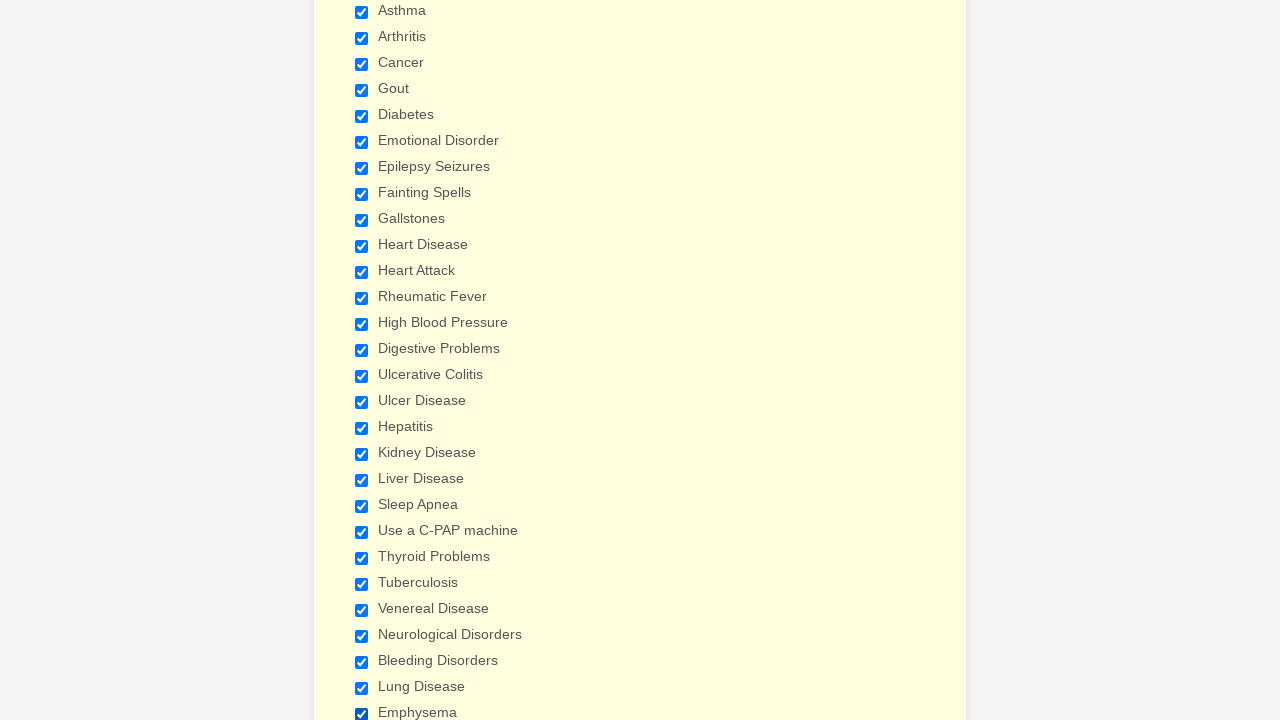

Verified checkbox 24 is selected
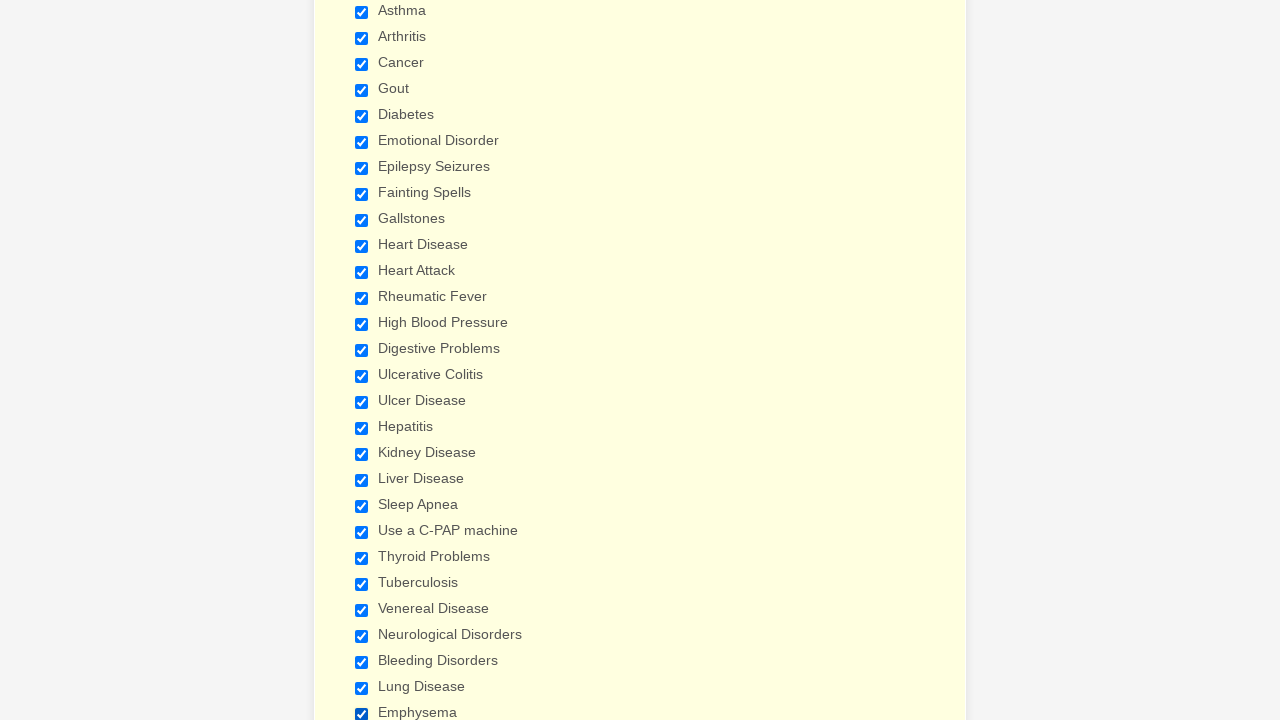

Verified checkbox 25 is selected
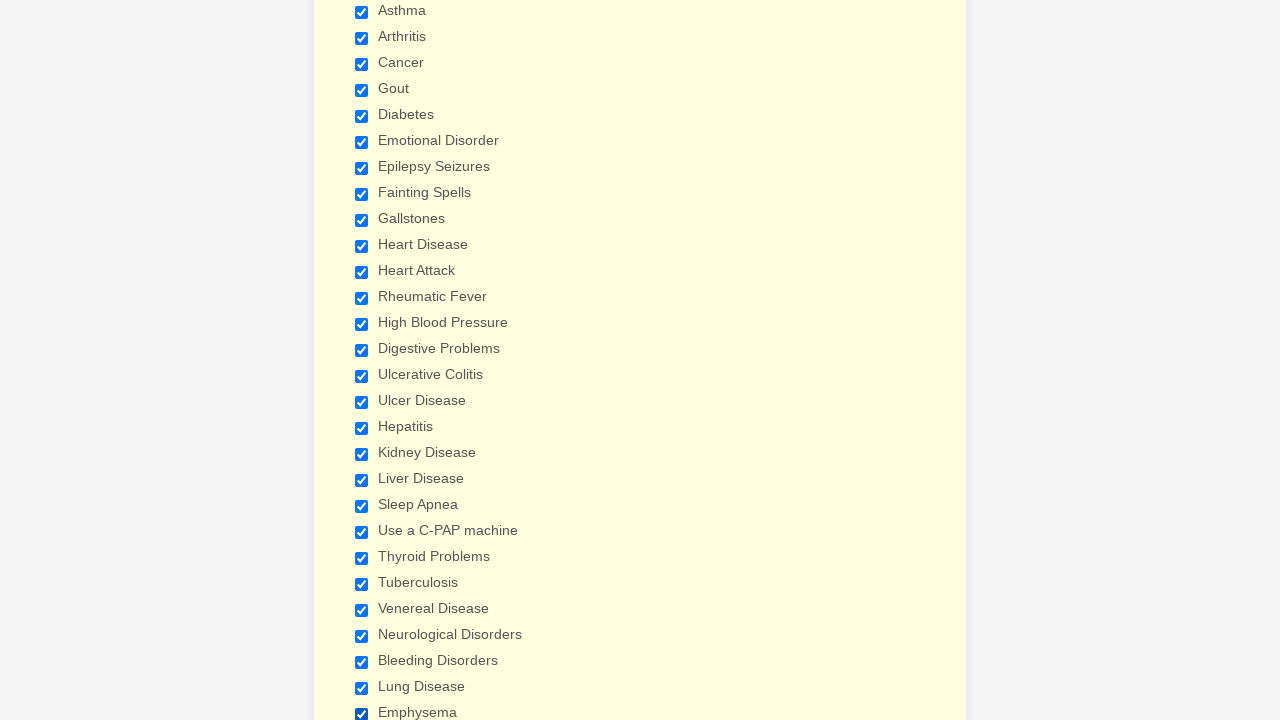

Verified checkbox 26 is selected
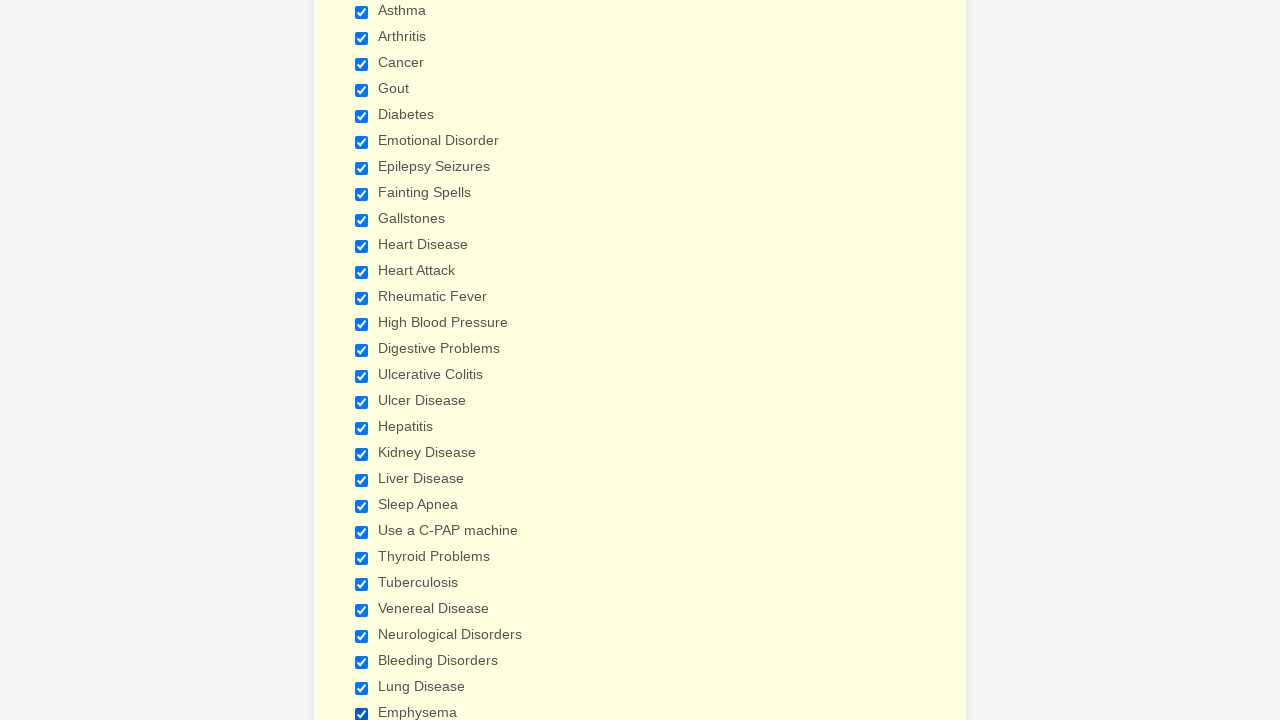

Verified checkbox 27 is selected
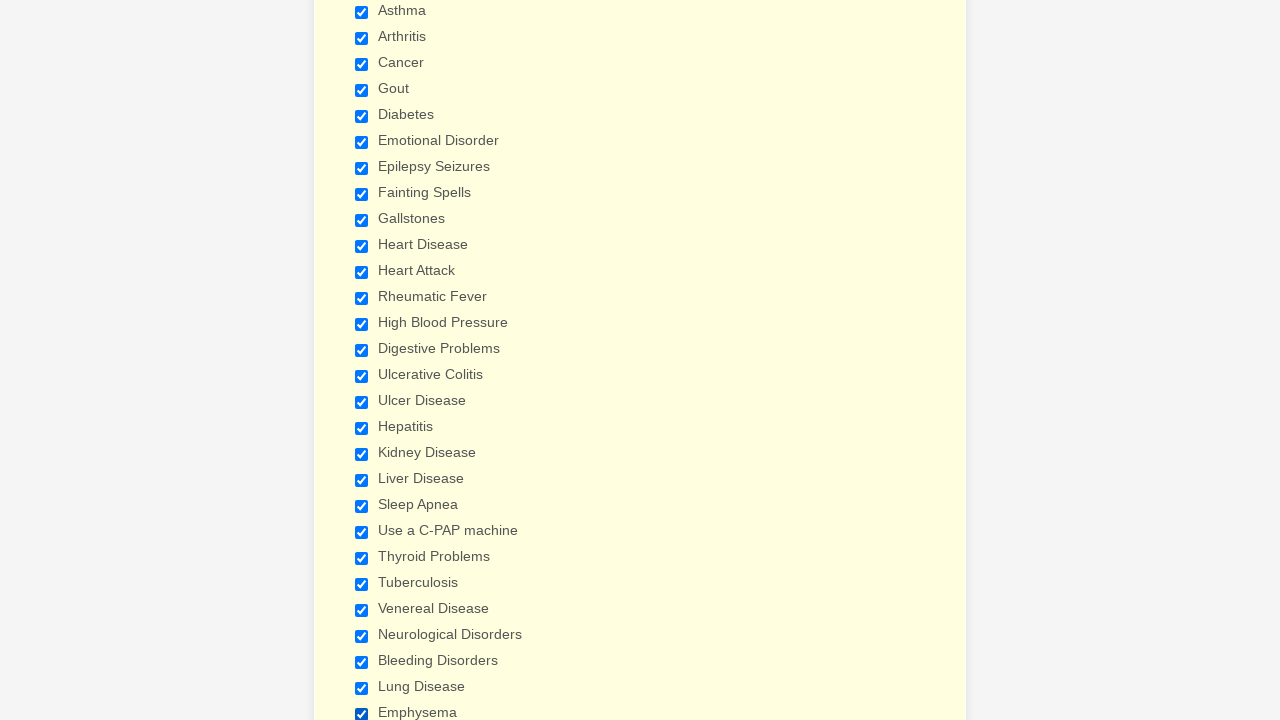

Verified checkbox 28 is selected
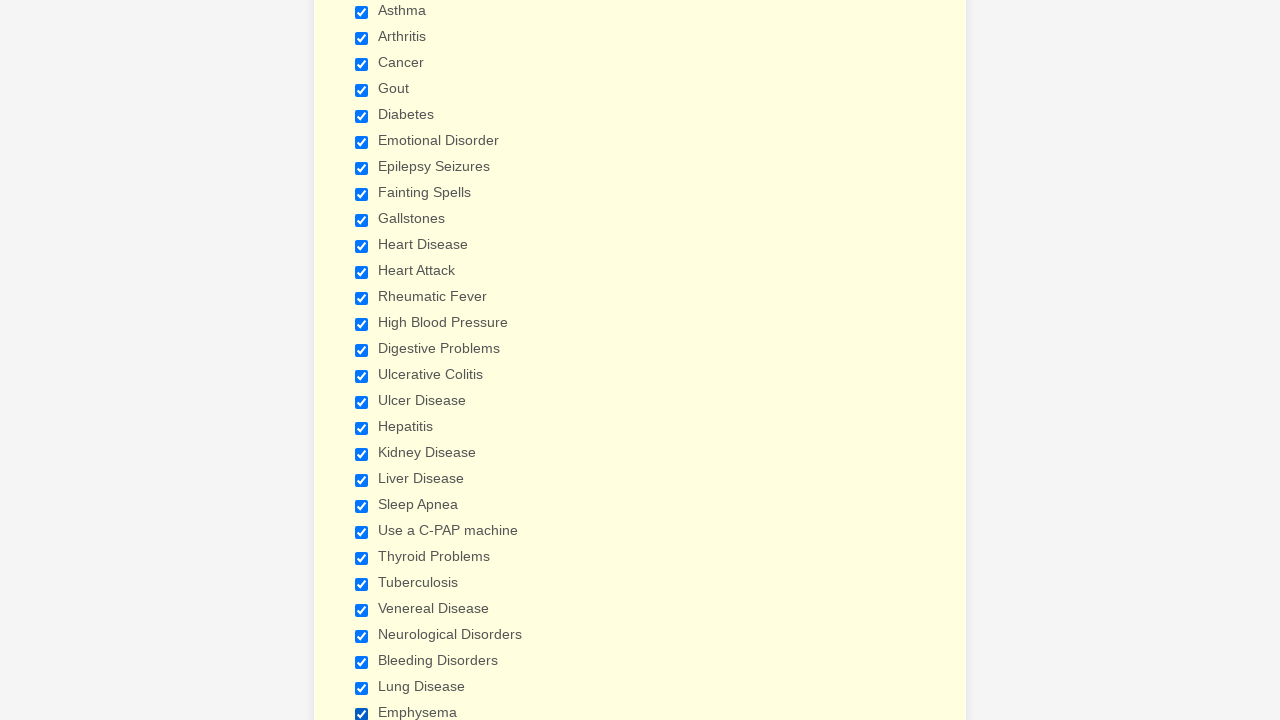

Verified checkbox 29 is selected
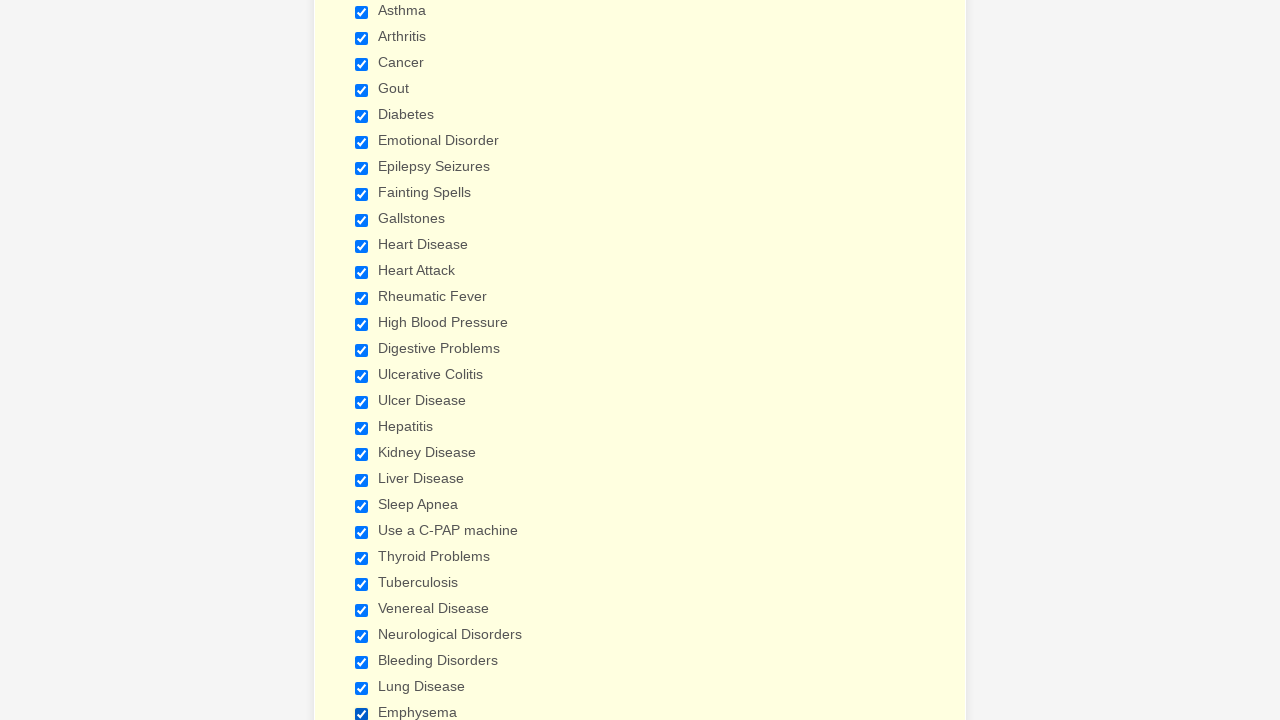

Clicked checkbox 1 to deselect it at (362, 360) on input.form-checkbox >> nth=0
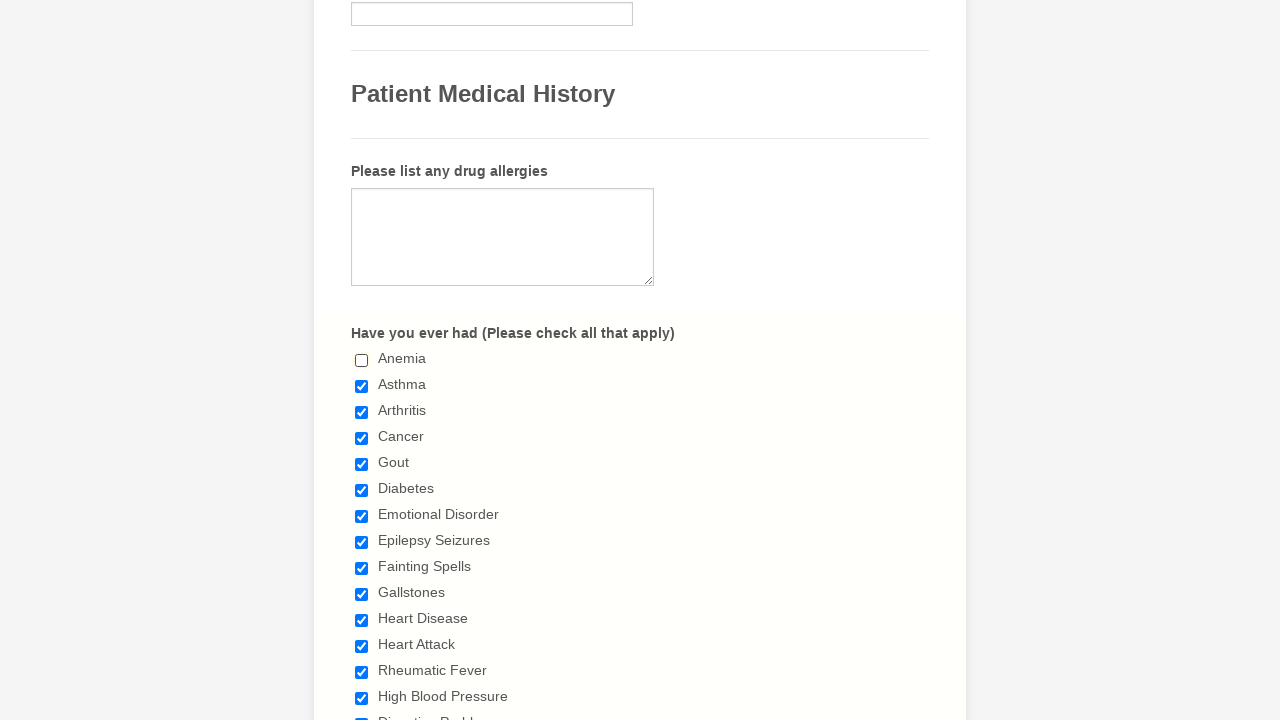

Clicked checkbox 2 to deselect it at (362, 386) on input.form-checkbox >> nth=1
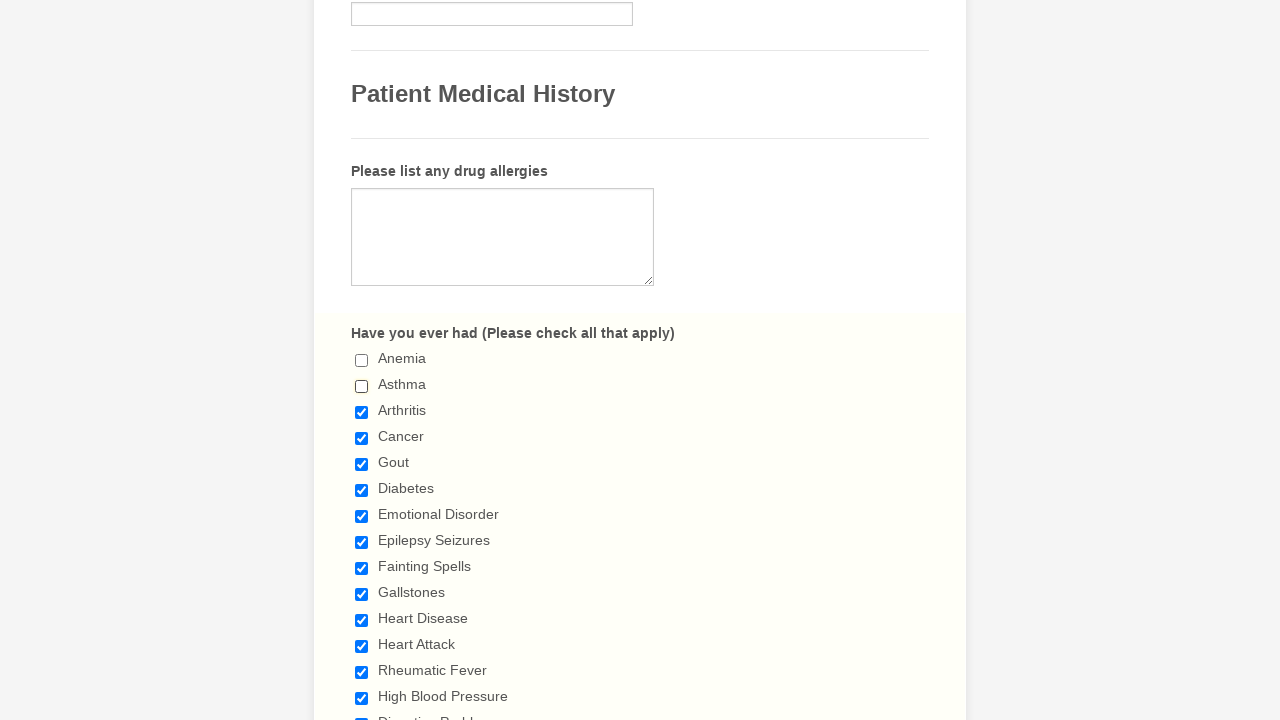

Clicked checkbox 3 to deselect it at (362, 412) on input.form-checkbox >> nth=2
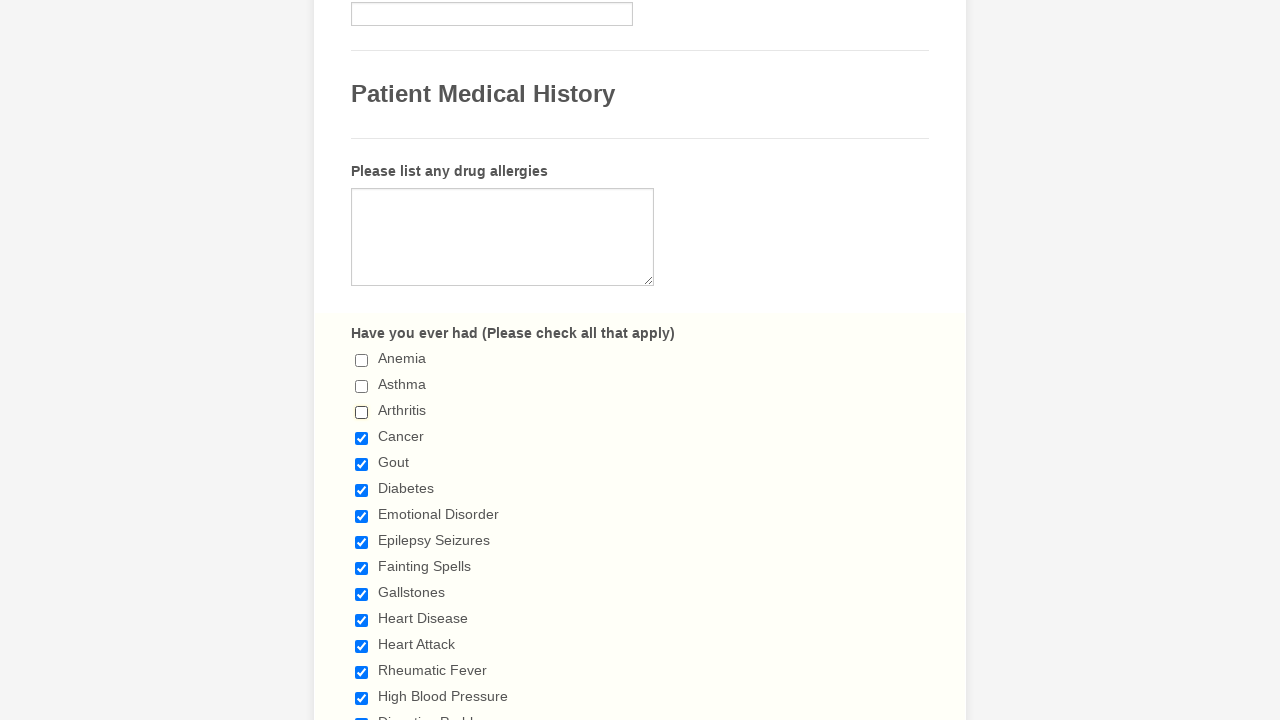

Clicked checkbox 4 to deselect it at (362, 438) on input.form-checkbox >> nth=3
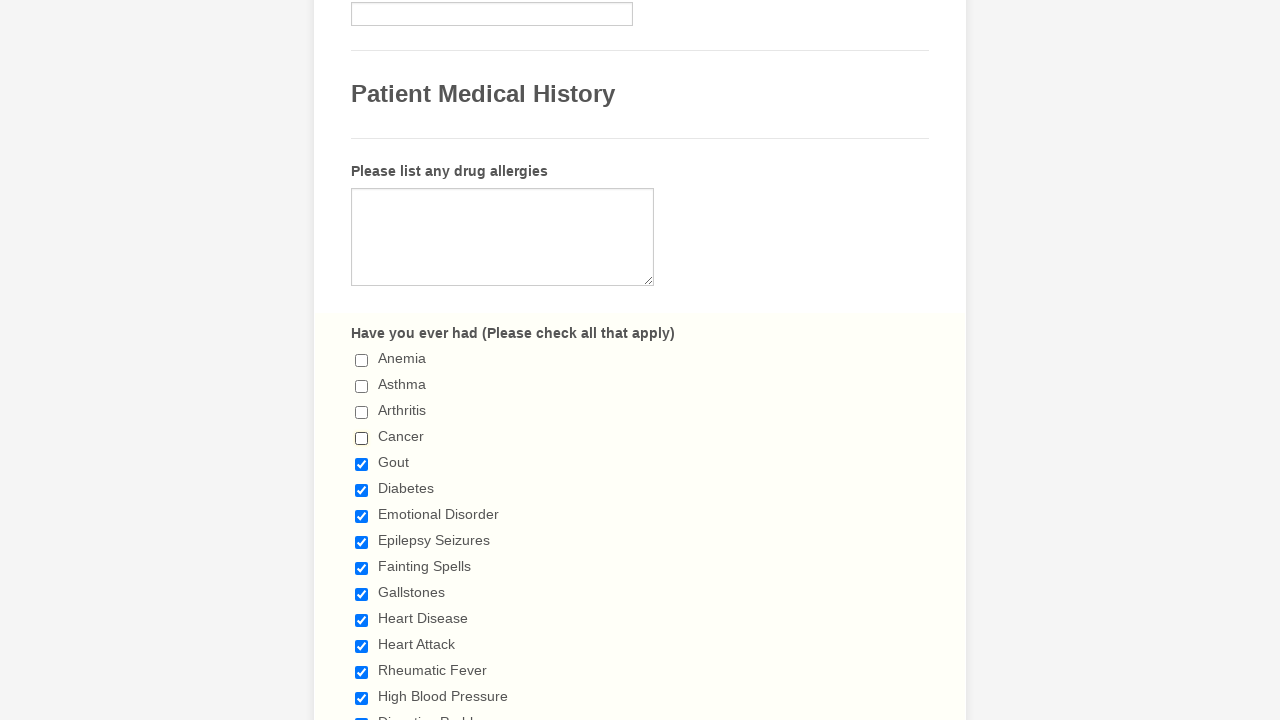

Clicked checkbox 5 to deselect it at (362, 464) on input.form-checkbox >> nth=4
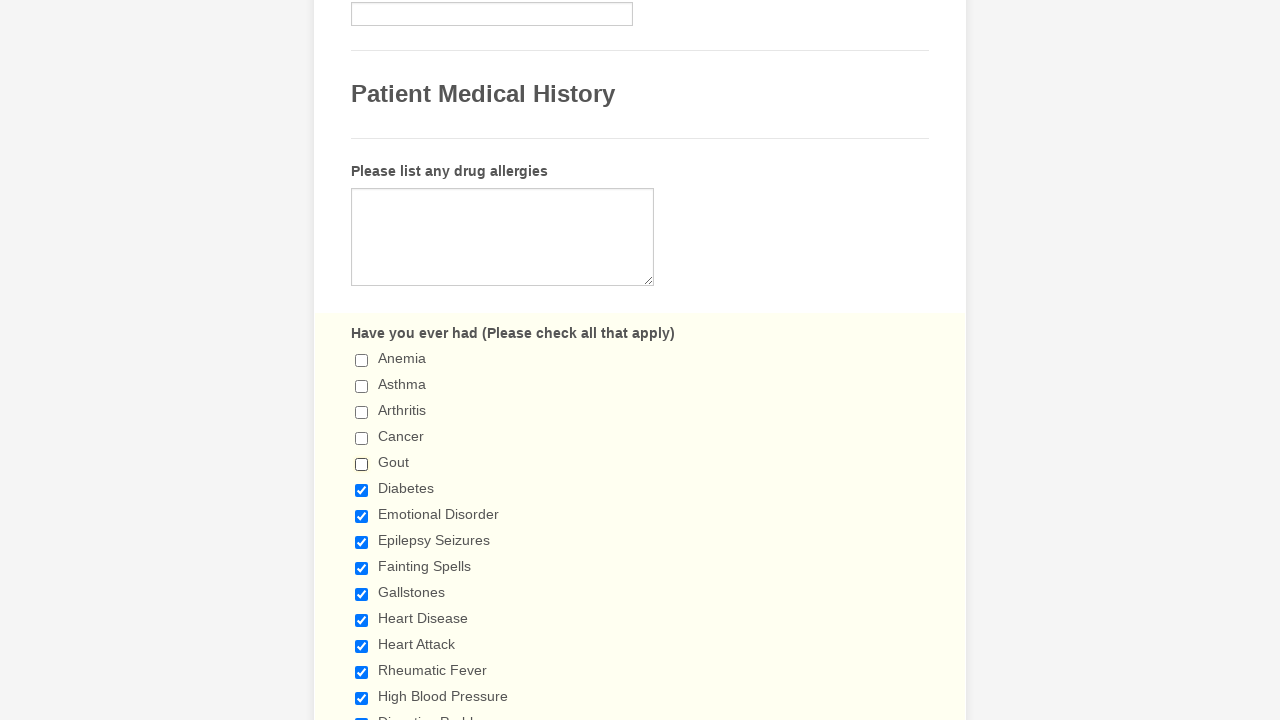

Clicked checkbox 6 to deselect it at (362, 490) on input.form-checkbox >> nth=5
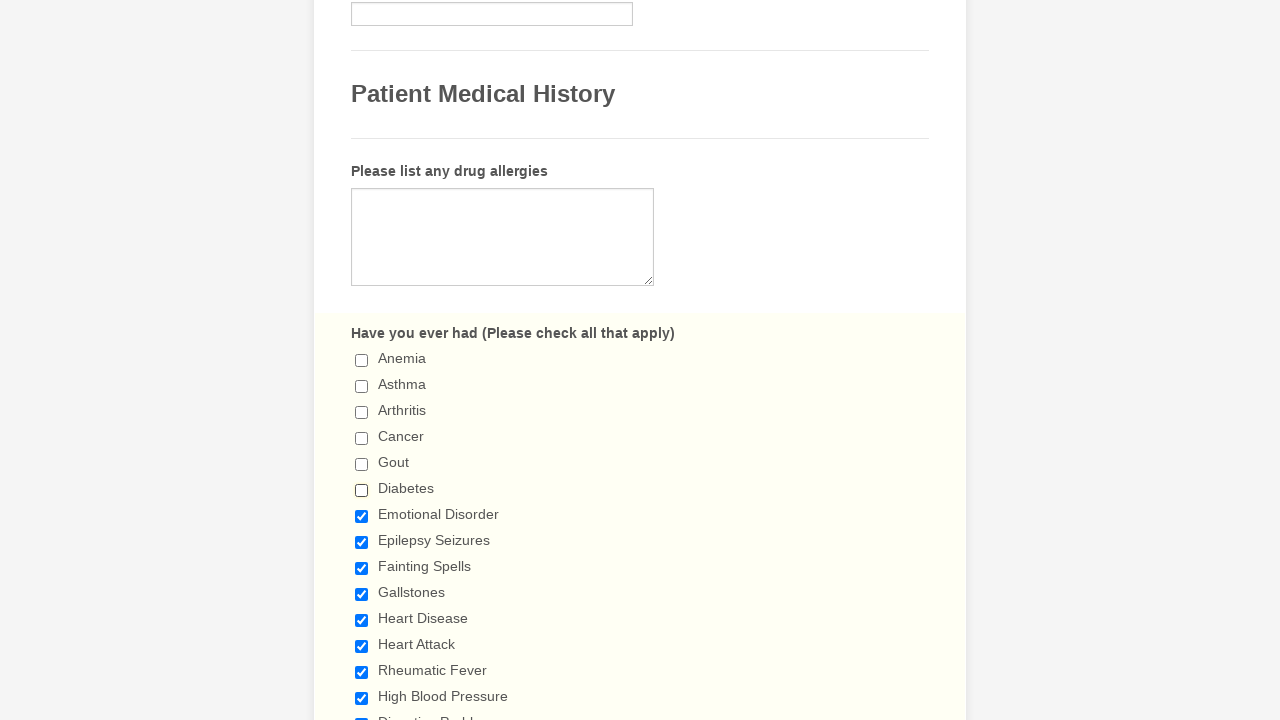

Clicked checkbox 7 to deselect it at (362, 516) on input.form-checkbox >> nth=6
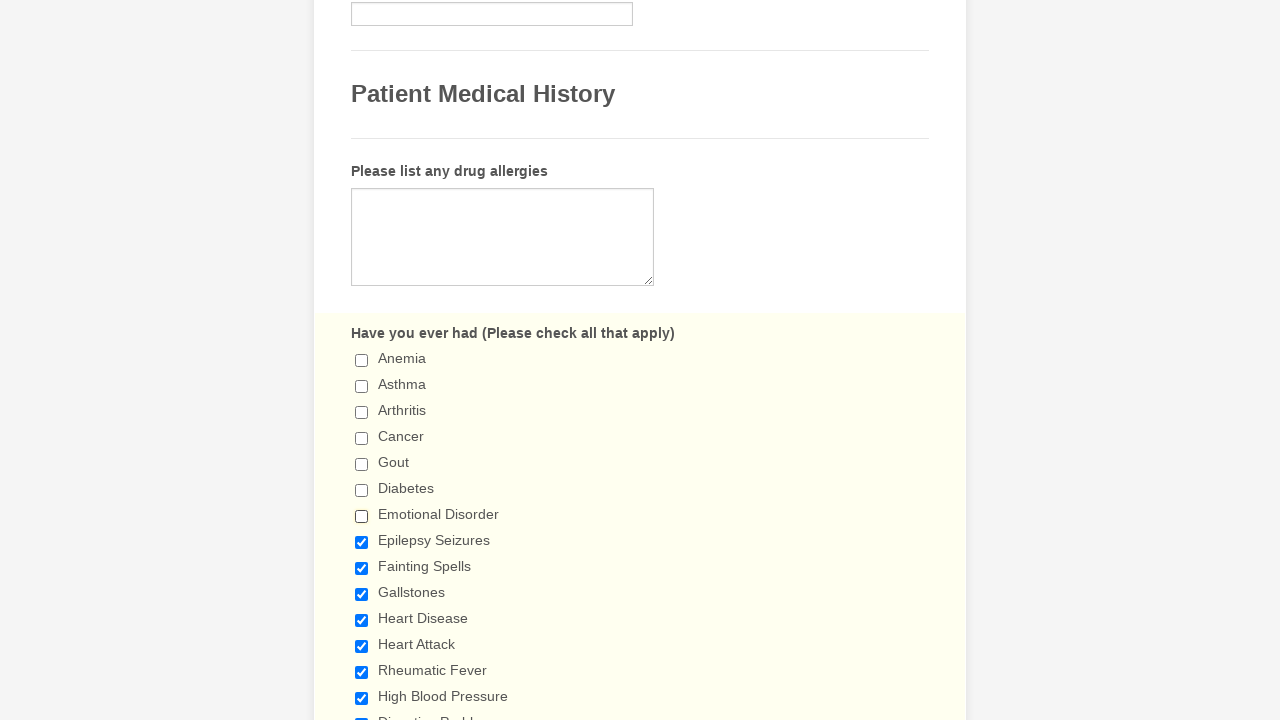

Clicked checkbox 8 to deselect it at (362, 542) on input.form-checkbox >> nth=7
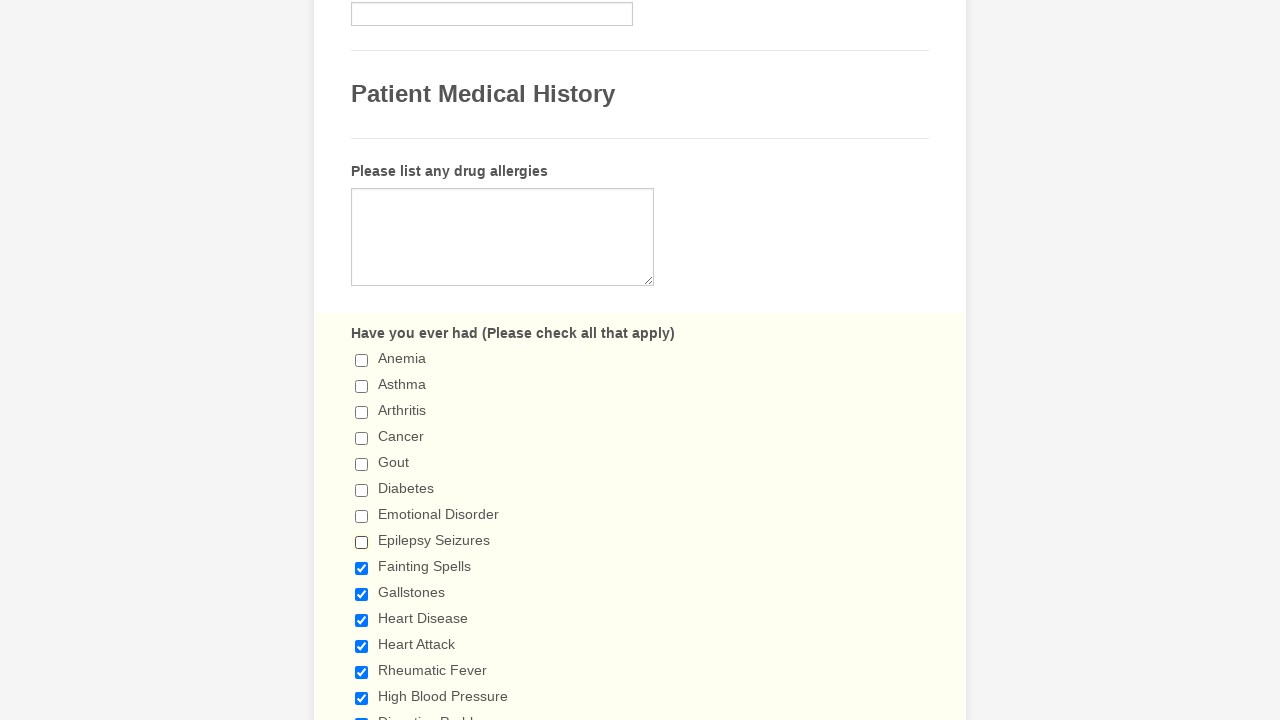

Clicked checkbox 9 to deselect it at (362, 568) on input.form-checkbox >> nth=8
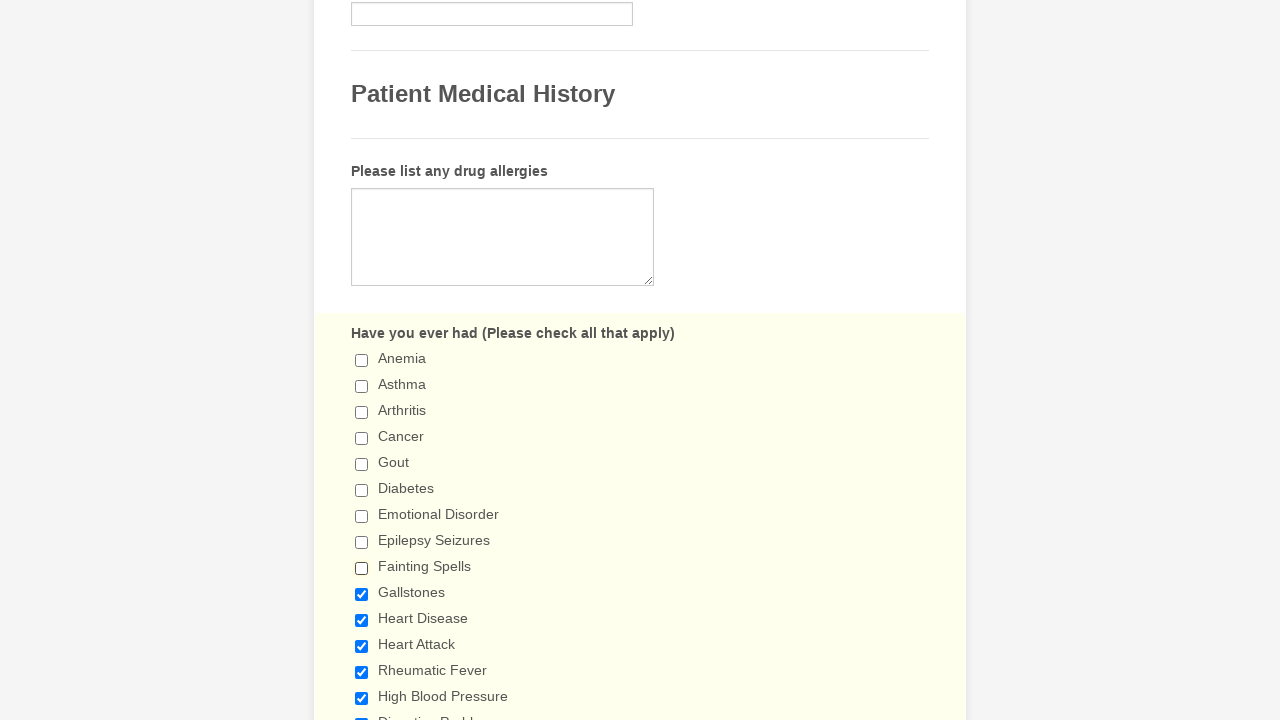

Clicked checkbox 10 to deselect it at (362, 594) on input.form-checkbox >> nth=9
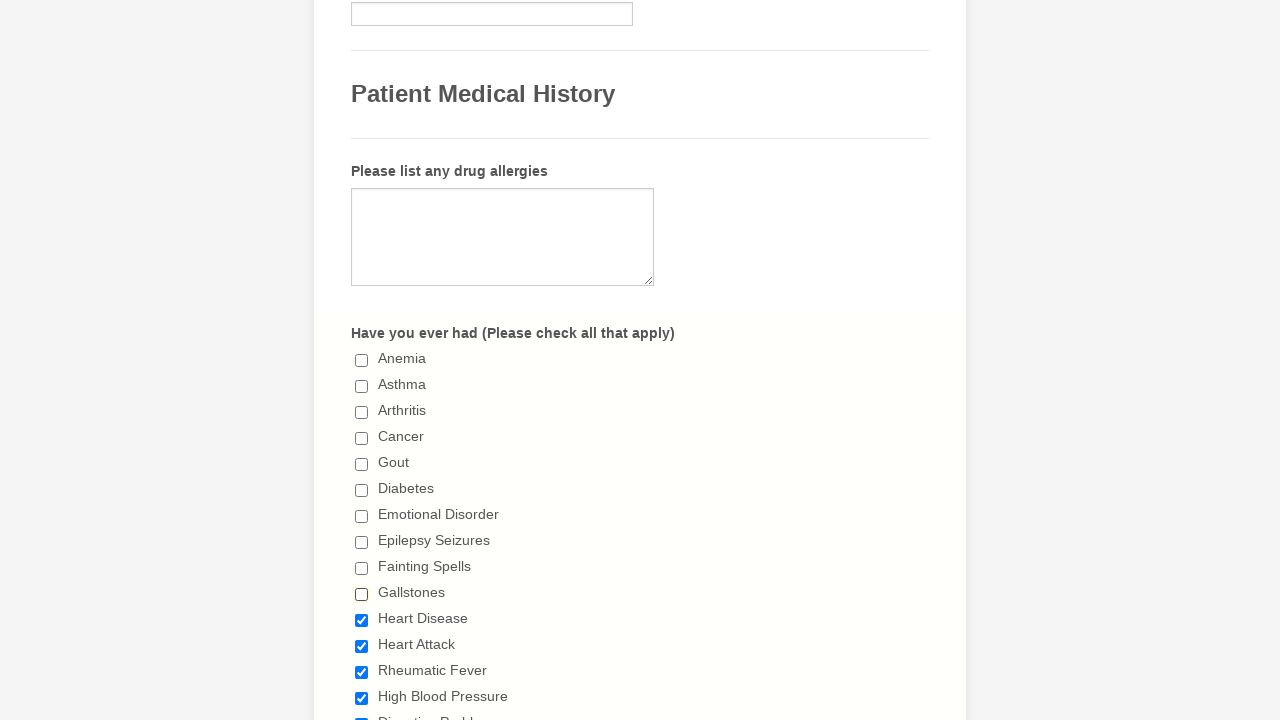

Clicked checkbox 11 to deselect it at (362, 620) on input.form-checkbox >> nth=10
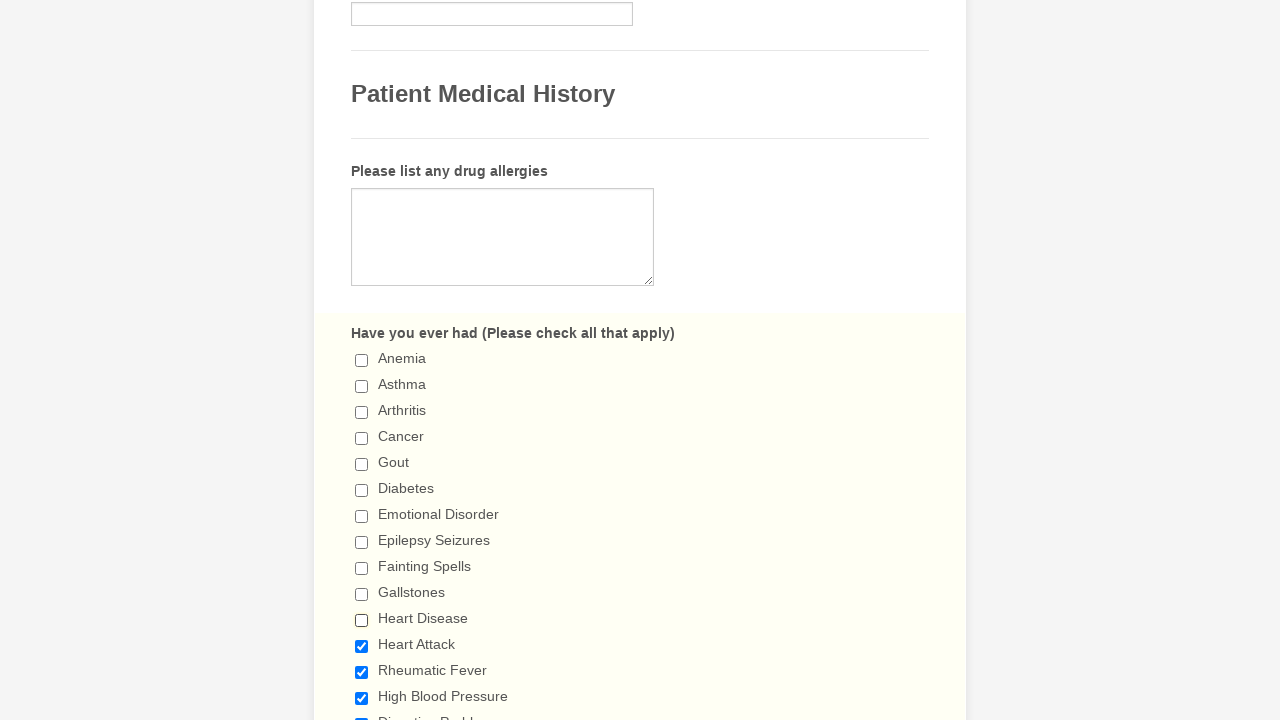

Clicked checkbox 12 to deselect it at (362, 646) on input.form-checkbox >> nth=11
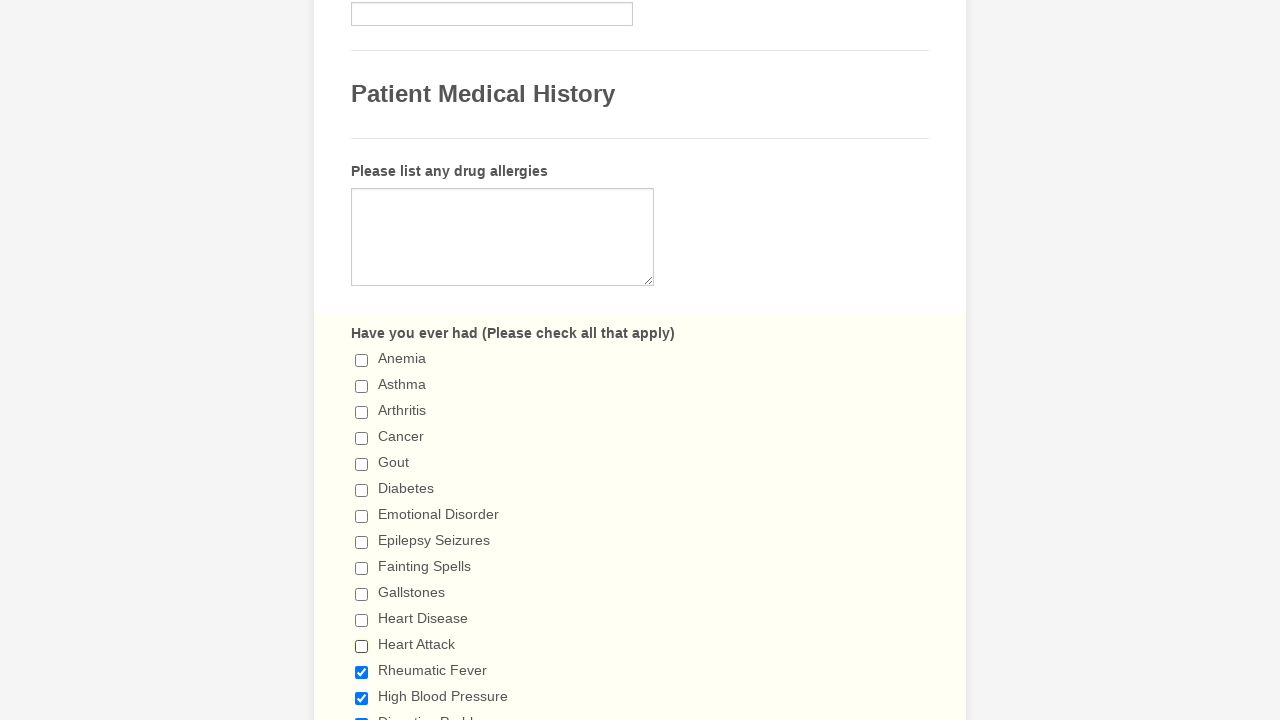

Clicked checkbox 13 to deselect it at (362, 672) on input.form-checkbox >> nth=12
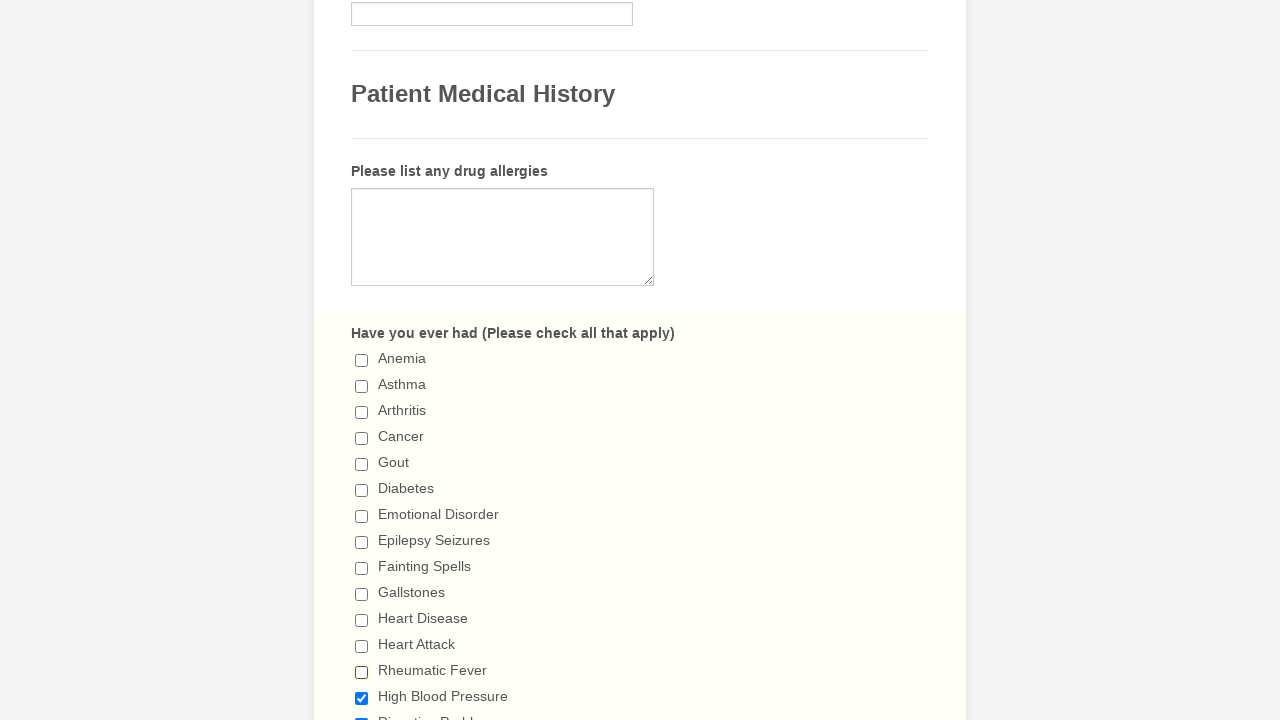

Clicked checkbox 14 to deselect it at (362, 698) on input.form-checkbox >> nth=13
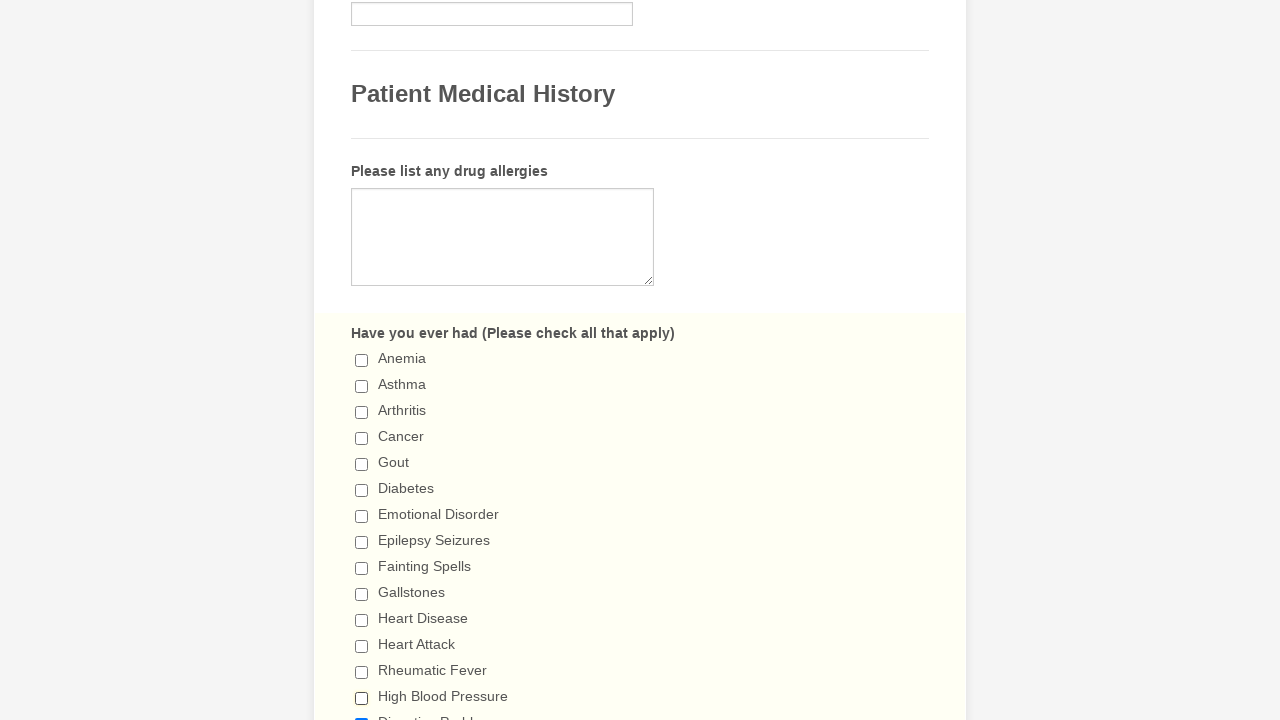

Clicked checkbox 15 to deselect it at (362, 714) on input.form-checkbox >> nth=14
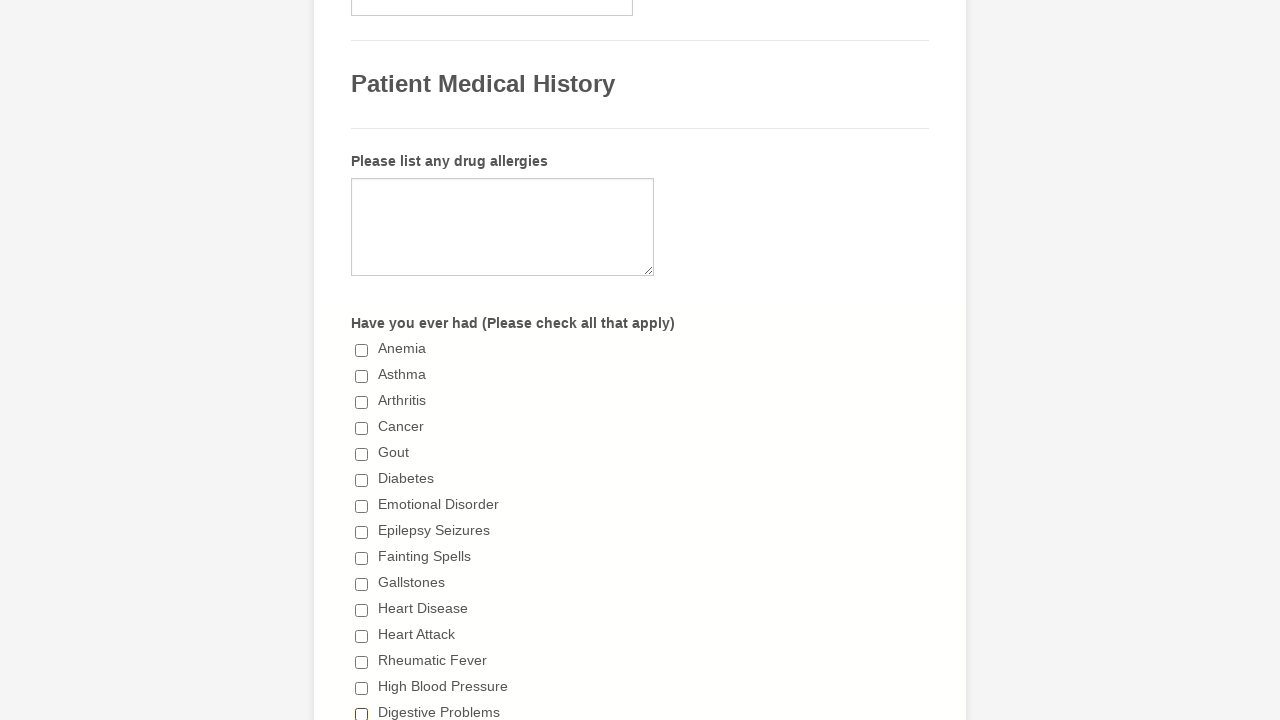

Clicked checkbox 16 to deselect it at (362, 360) on input.form-checkbox >> nth=15
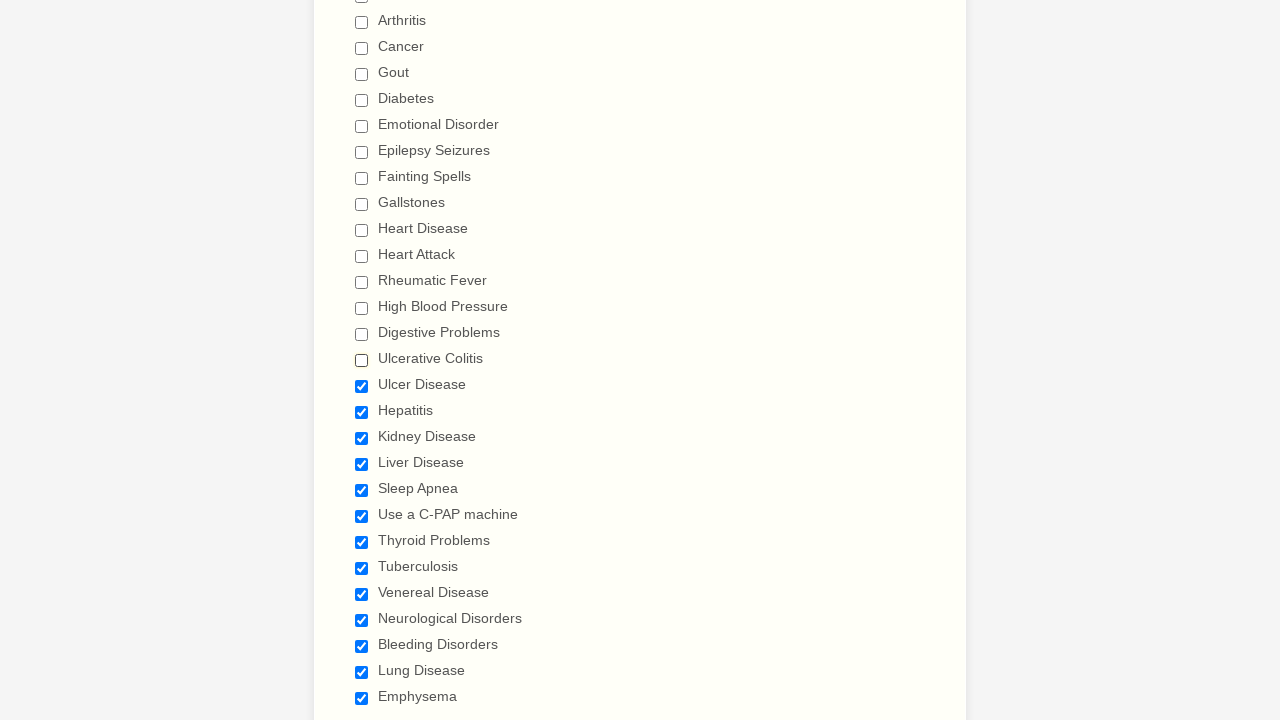

Clicked checkbox 17 to deselect it at (362, 386) on input.form-checkbox >> nth=16
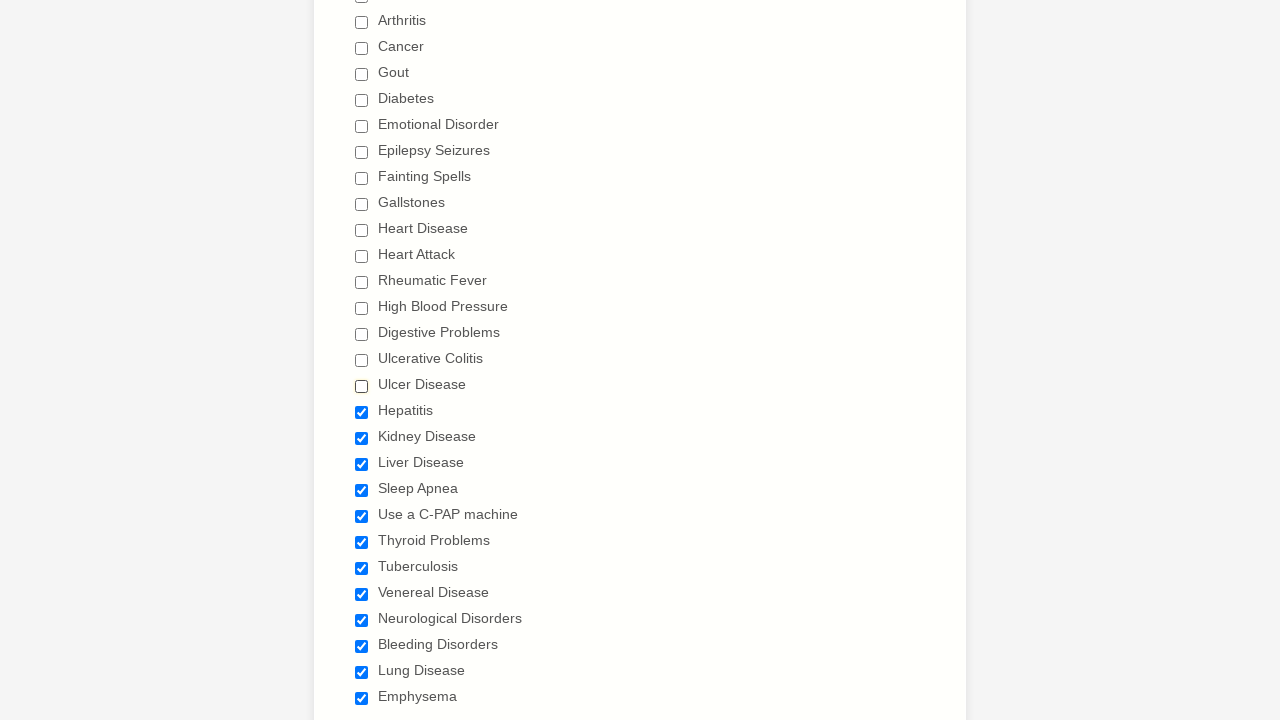

Clicked checkbox 18 to deselect it at (362, 412) on input.form-checkbox >> nth=17
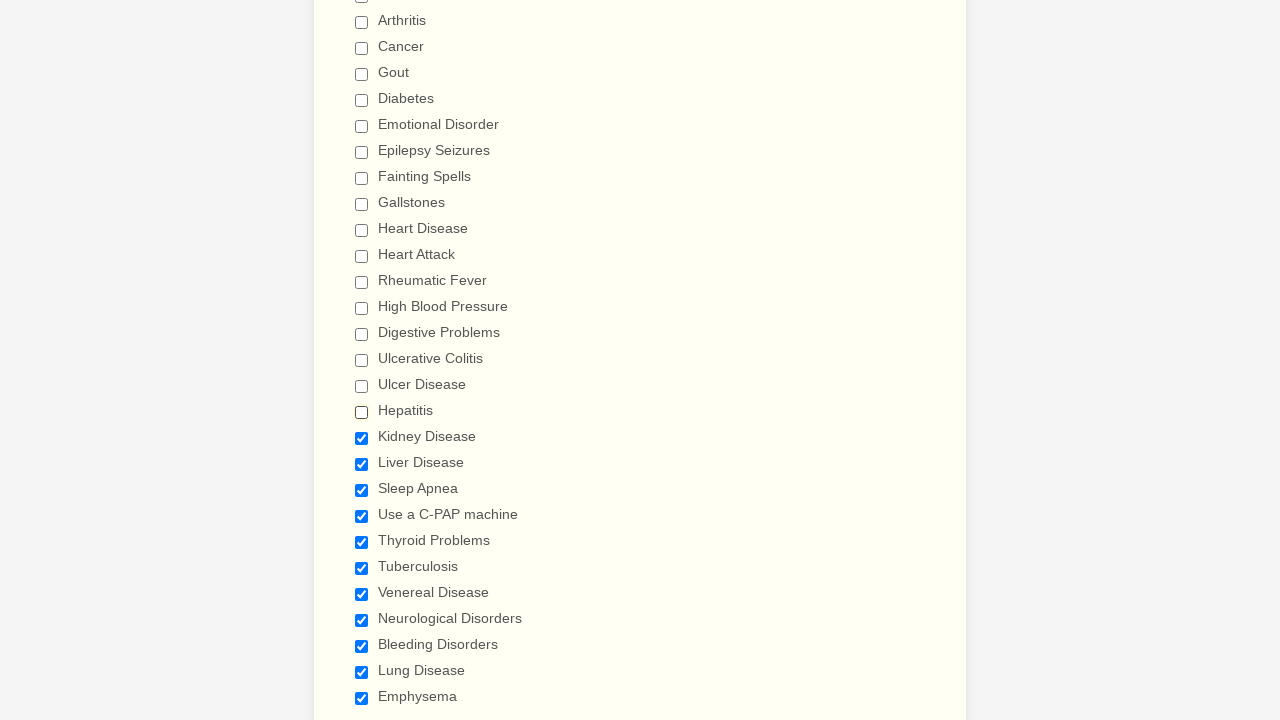

Clicked checkbox 19 to deselect it at (362, 438) on input.form-checkbox >> nth=18
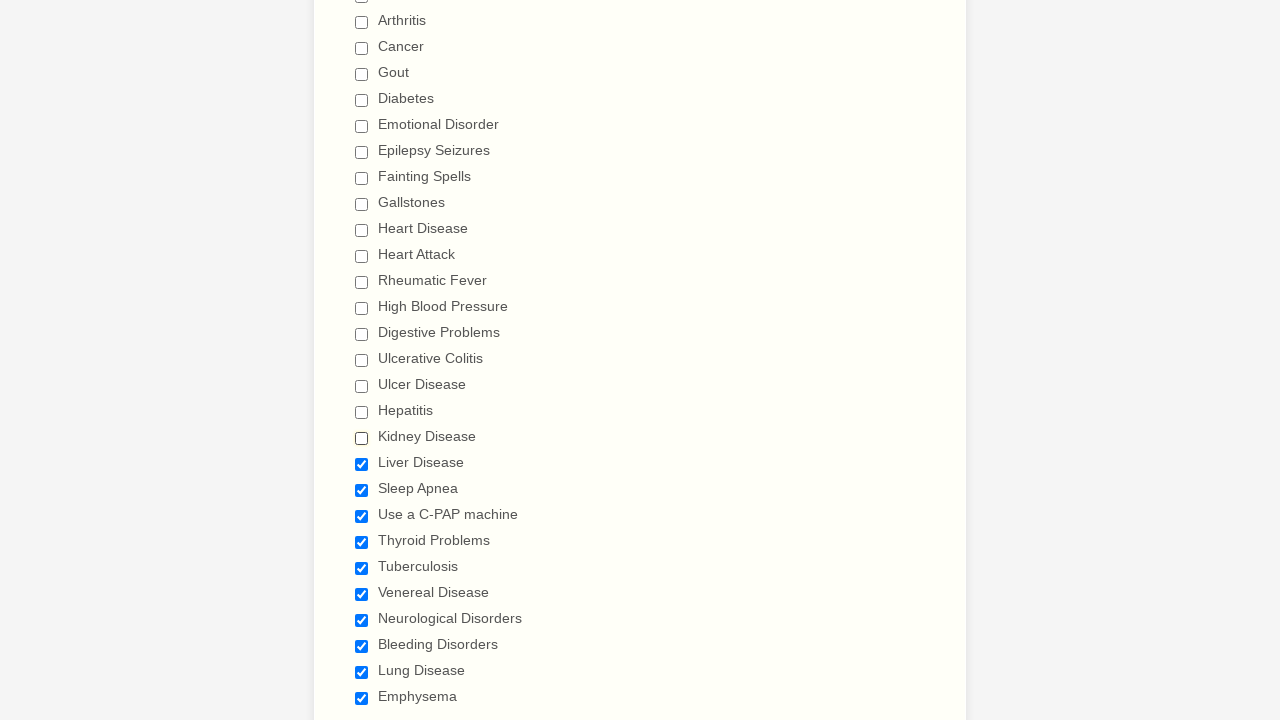

Clicked checkbox 20 to deselect it at (362, 464) on input.form-checkbox >> nth=19
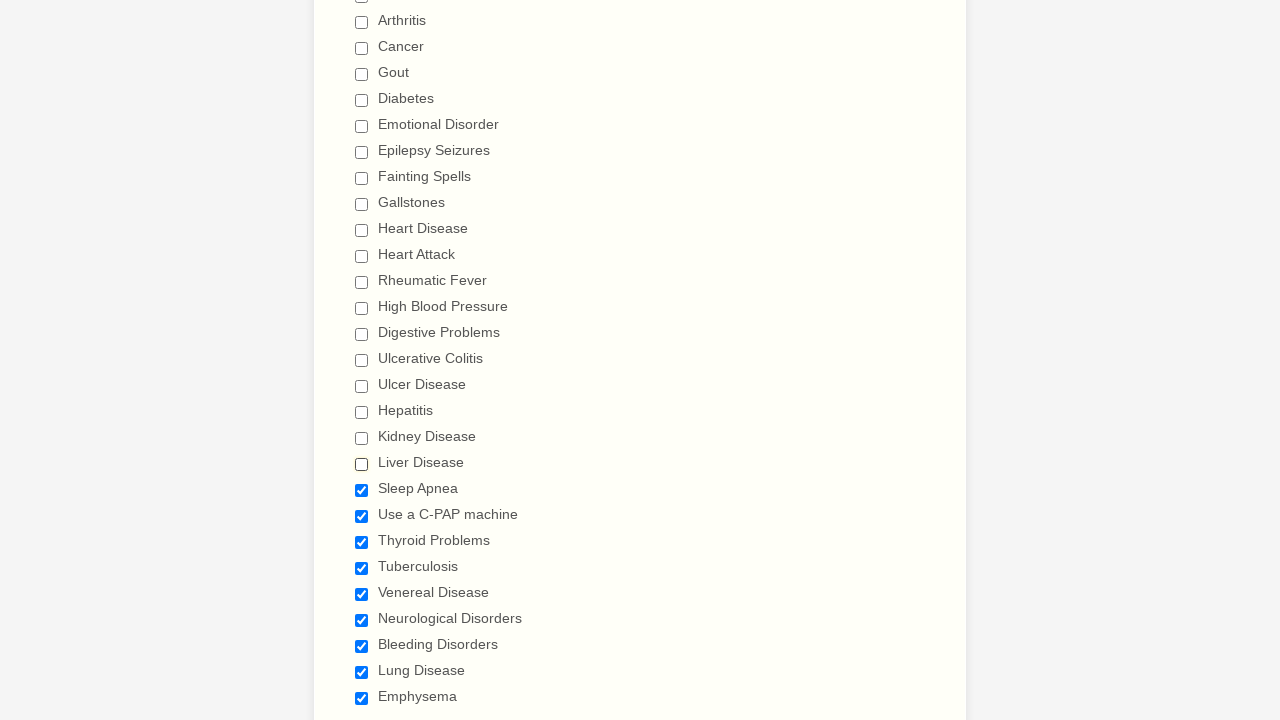

Clicked checkbox 21 to deselect it at (362, 490) on input.form-checkbox >> nth=20
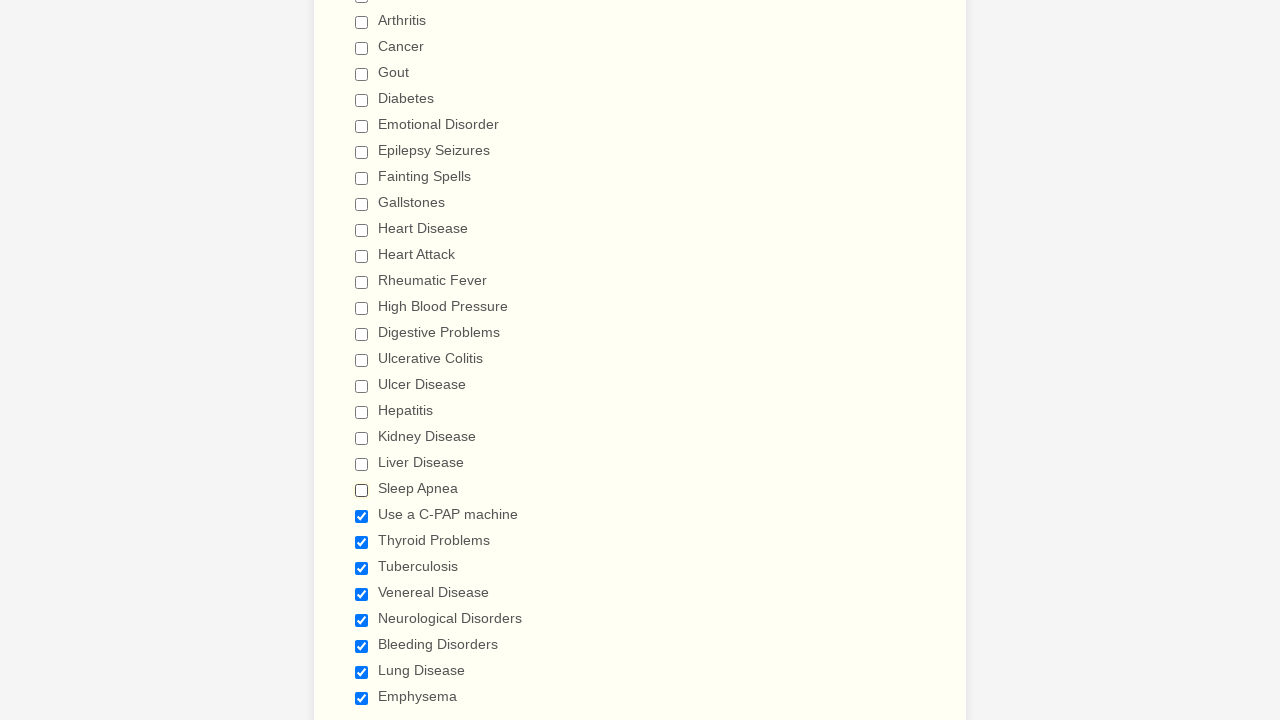

Clicked checkbox 22 to deselect it at (362, 516) on input.form-checkbox >> nth=21
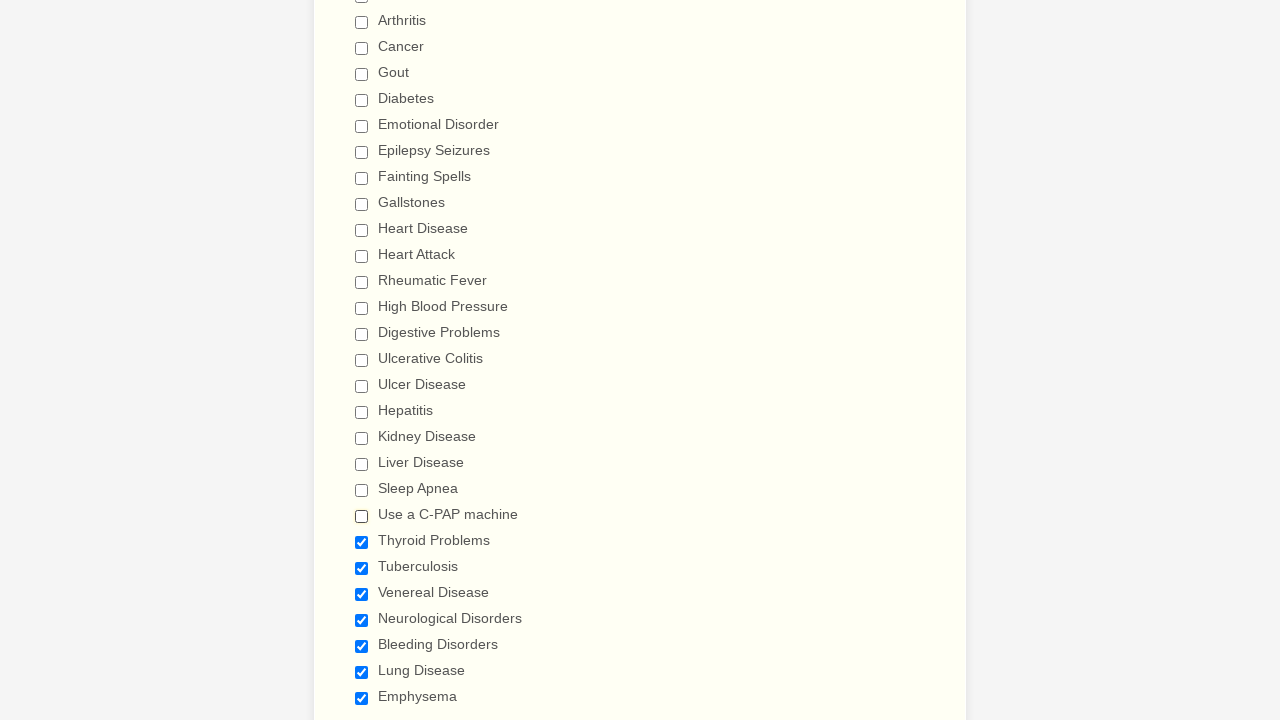

Clicked checkbox 23 to deselect it at (362, 542) on input.form-checkbox >> nth=22
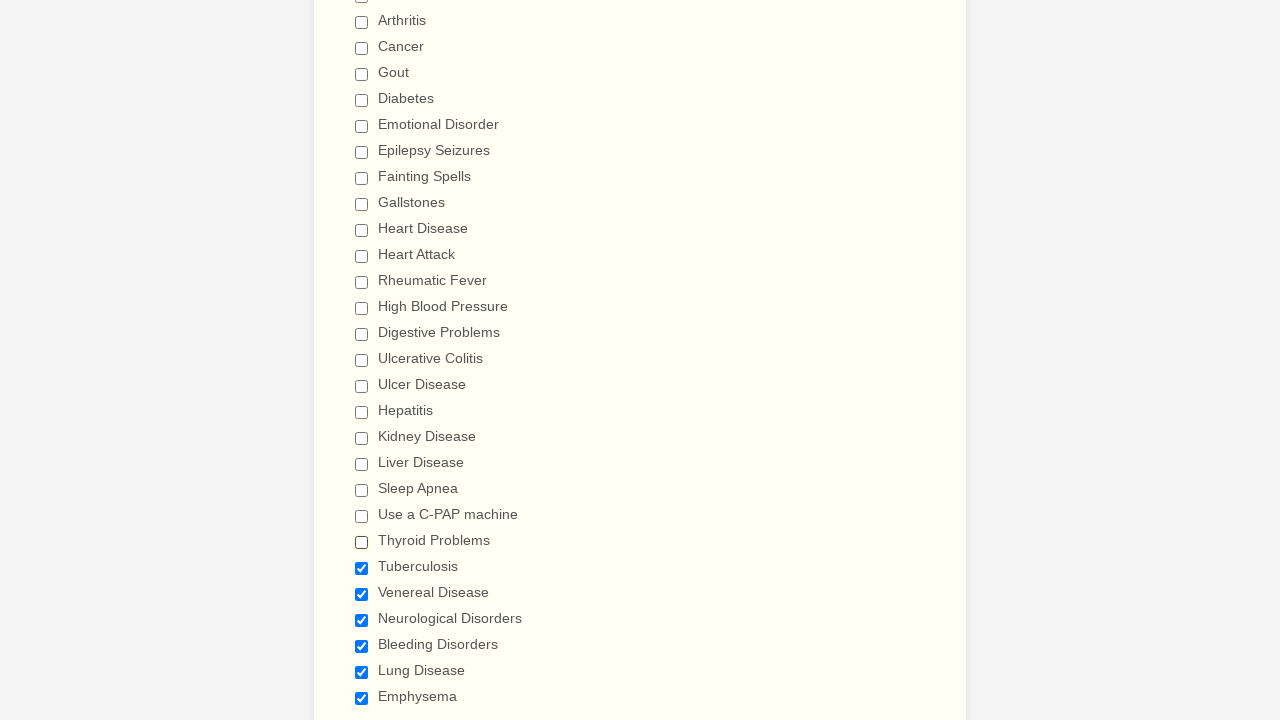

Clicked checkbox 24 to deselect it at (362, 568) on input.form-checkbox >> nth=23
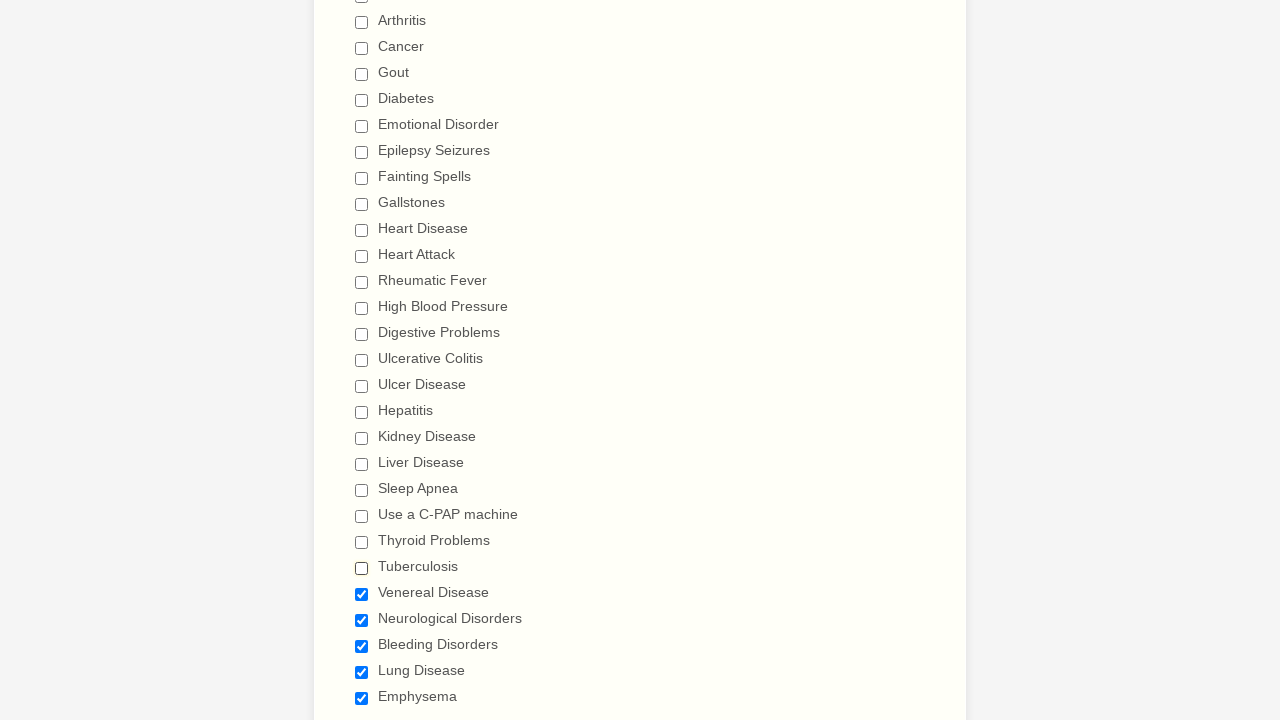

Clicked checkbox 25 to deselect it at (362, 594) on input.form-checkbox >> nth=24
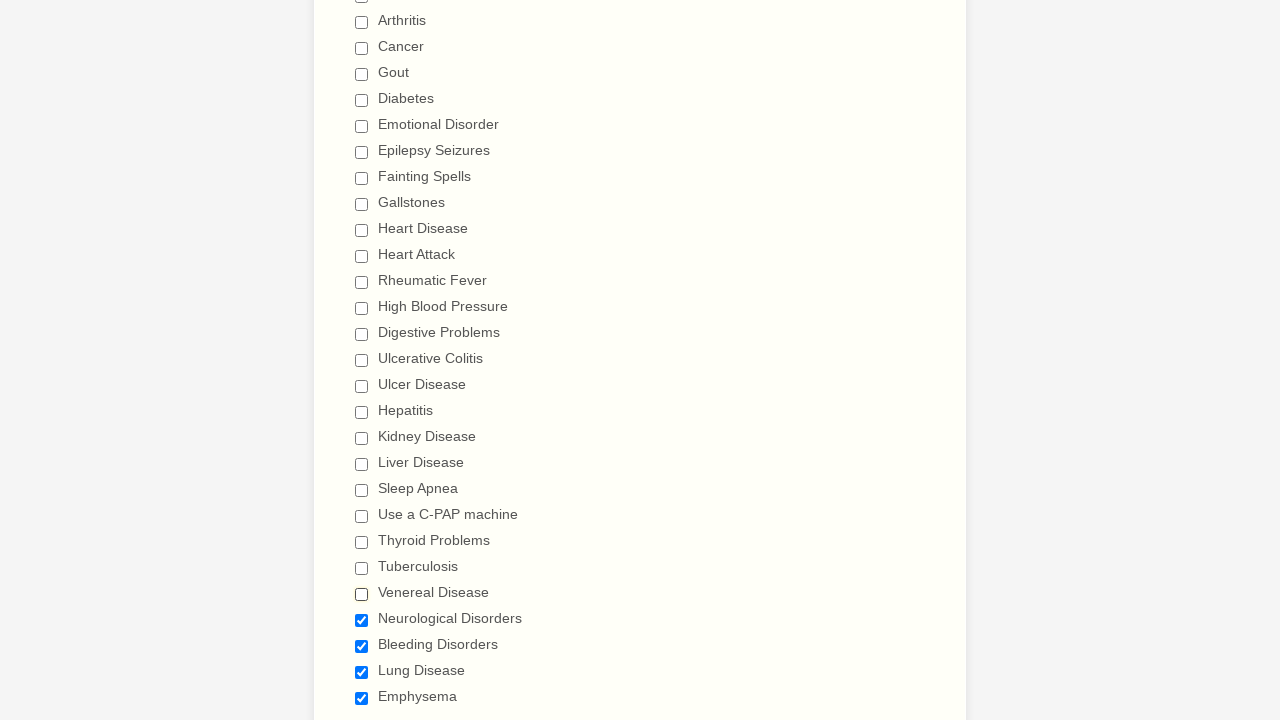

Clicked checkbox 26 to deselect it at (362, 620) on input.form-checkbox >> nth=25
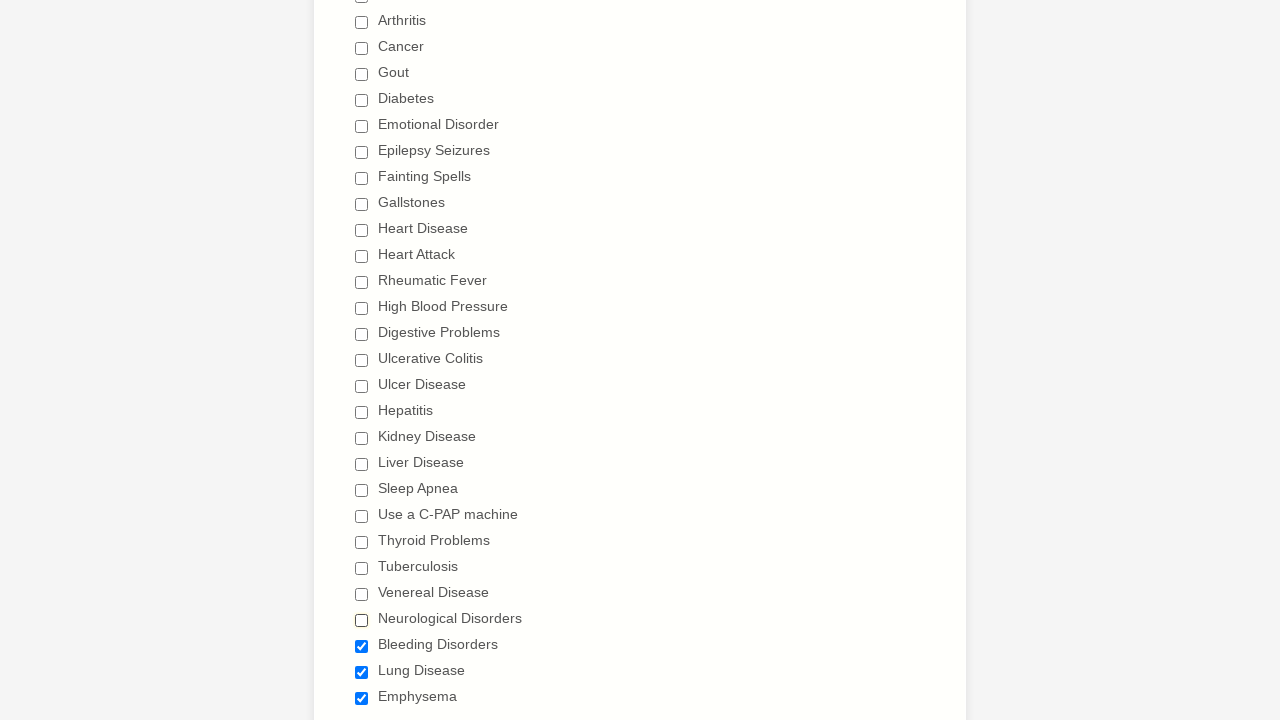

Clicked checkbox 27 to deselect it at (362, 646) on input.form-checkbox >> nth=26
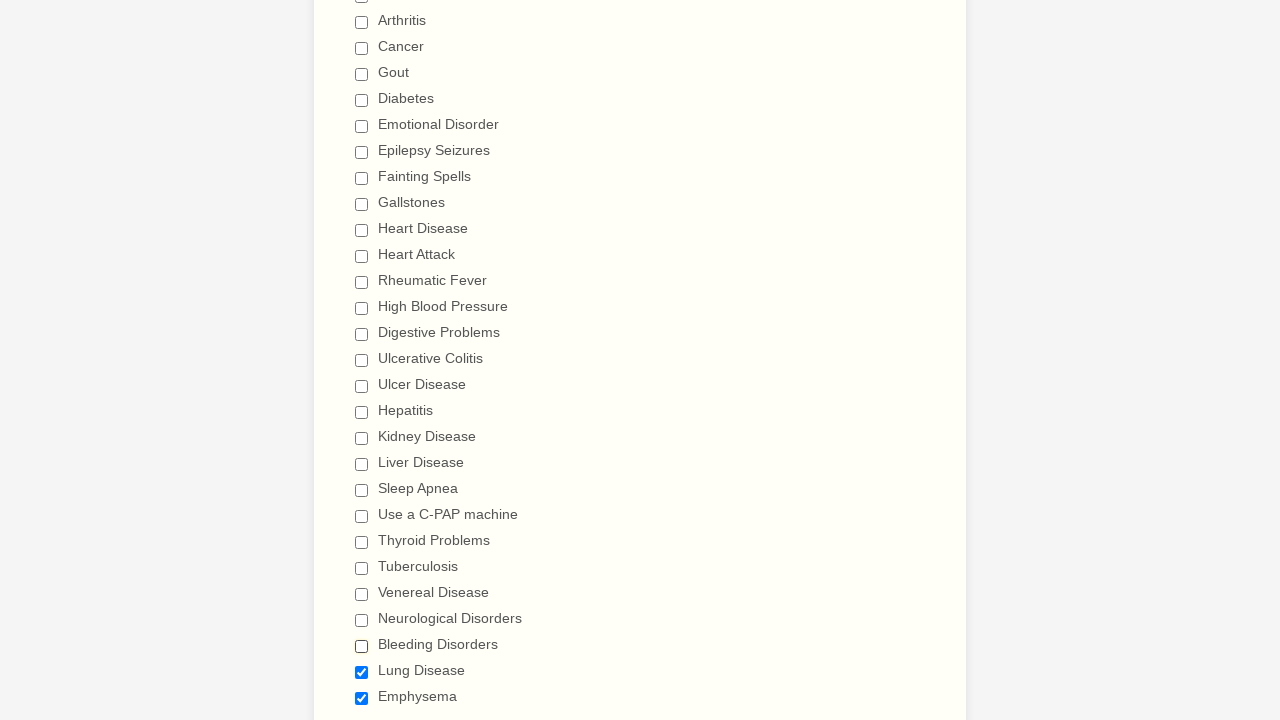

Clicked checkbox 28 to deselect it at (362, 672) on input.form-checkbox >> nth=27
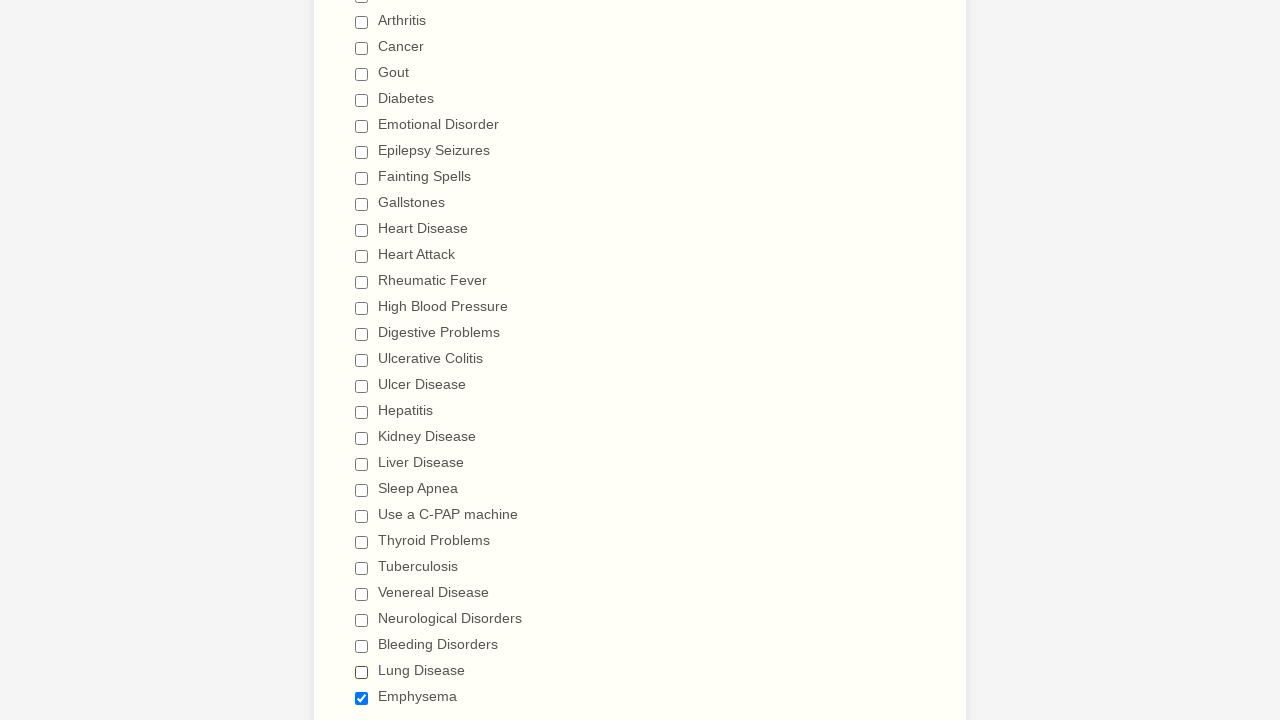

Clicked checkbox 29 to deselect it at (362, 698) on input.form-checkbox >> nth=28
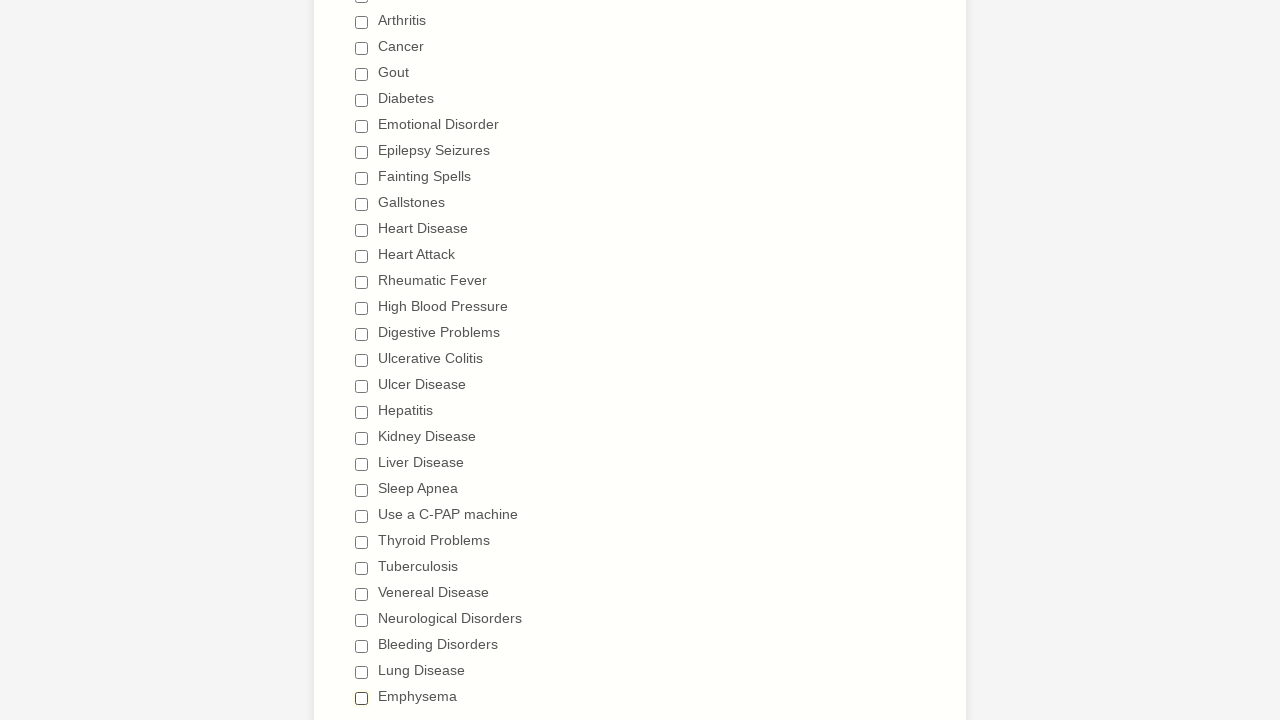

Verified checkbox 1 is deselected
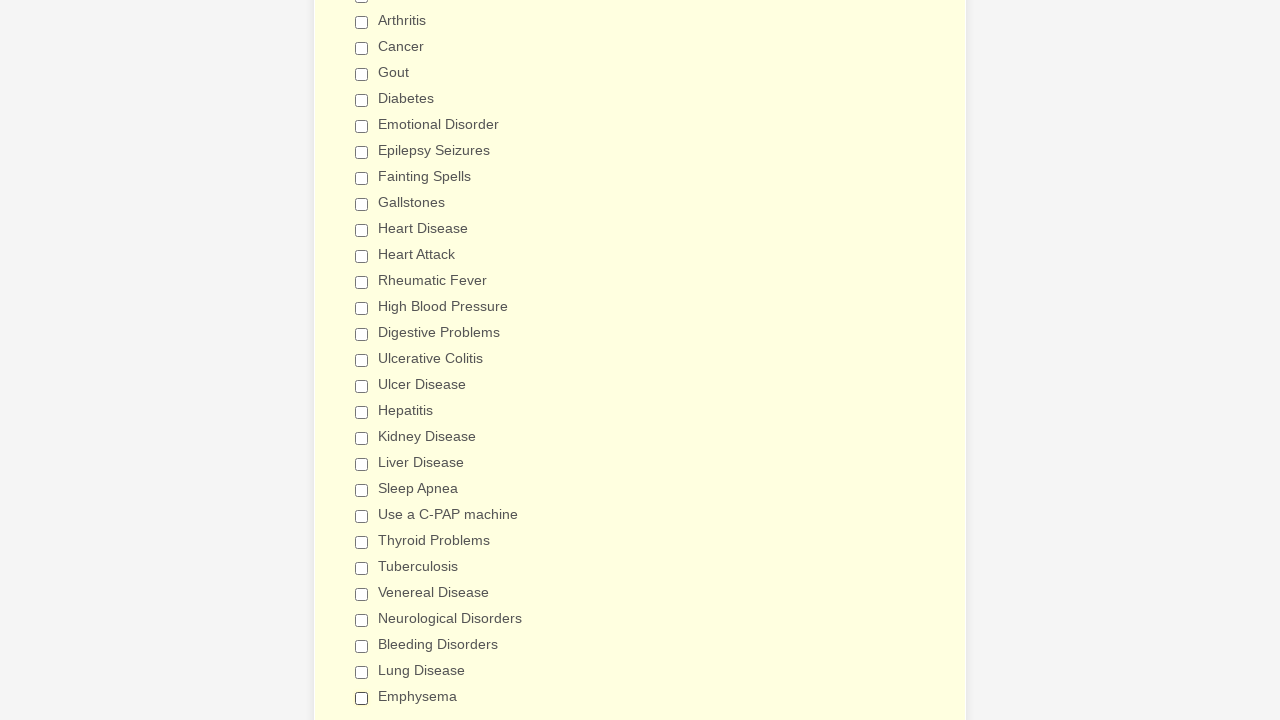

Verified checkbox 2 is deselected
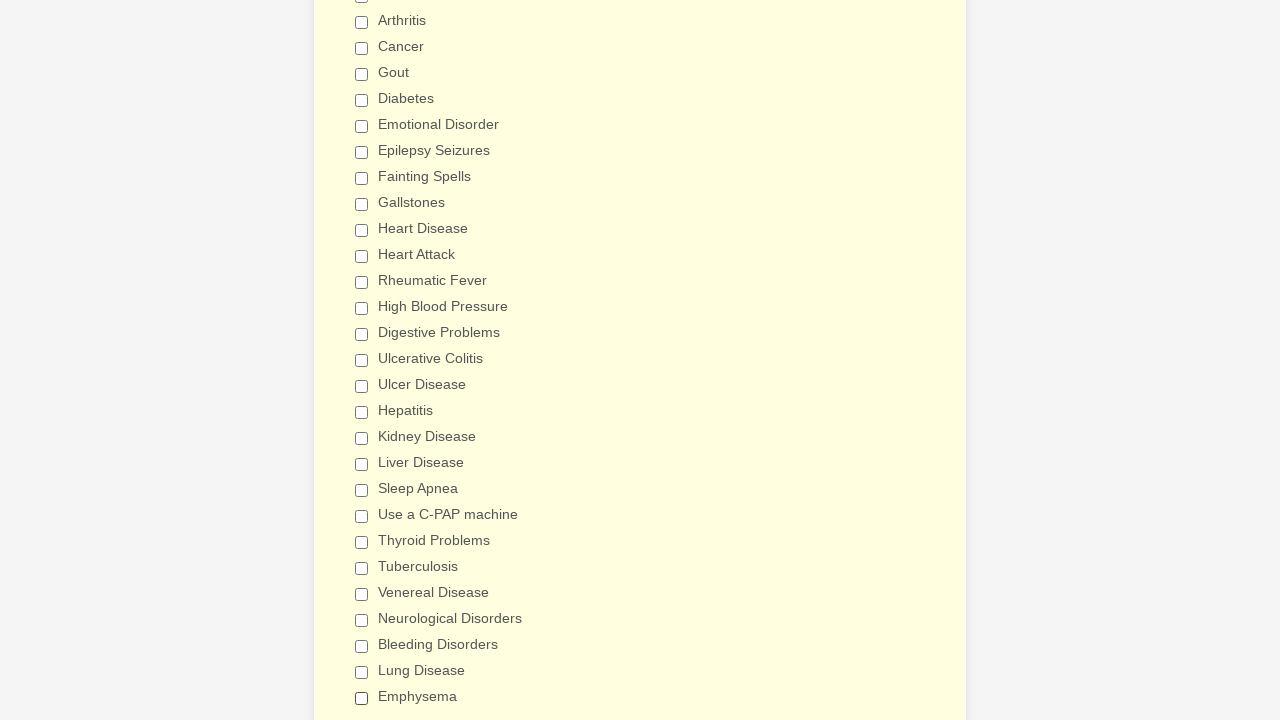

Verified checkbox 3 is deselected
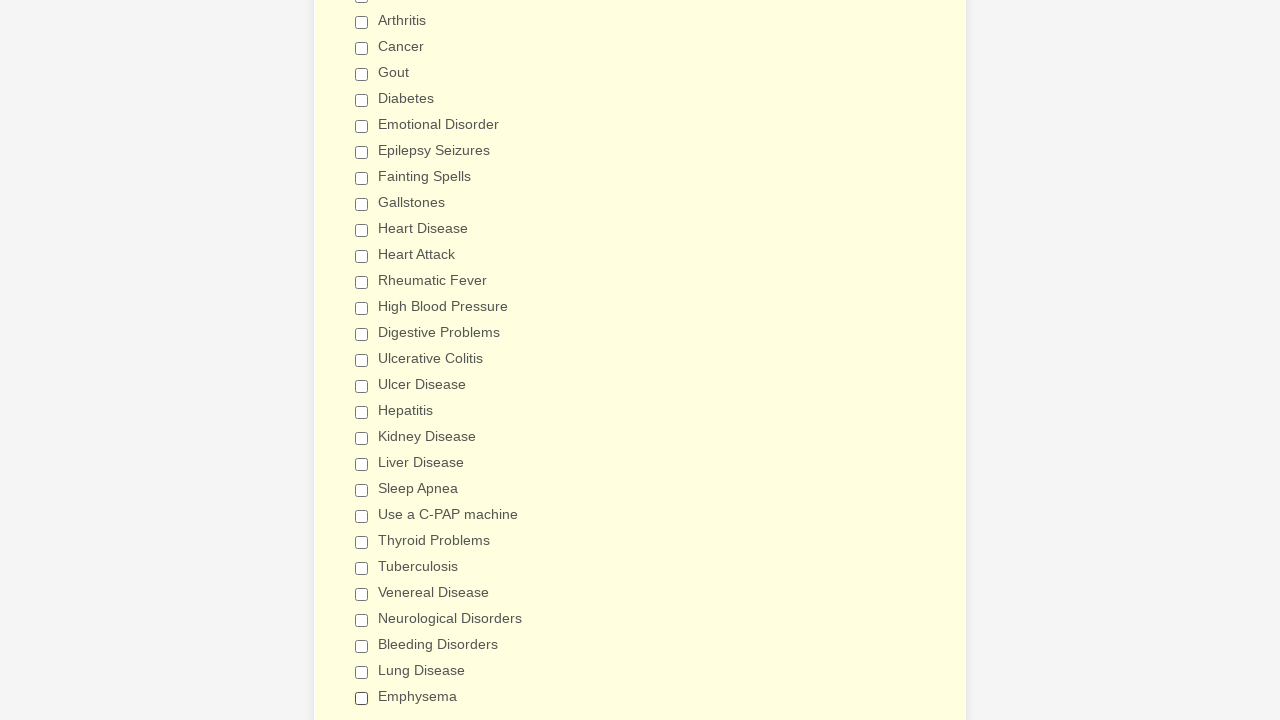

Verified checkbox 4 is deselected
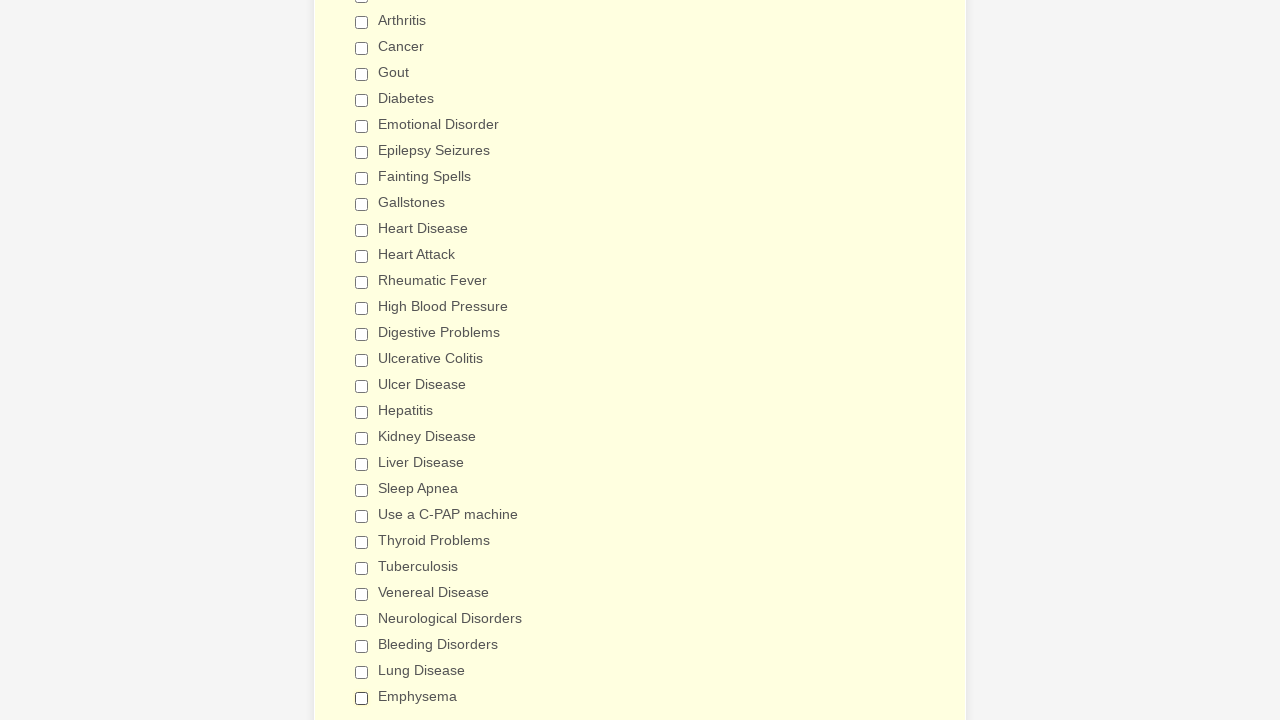

Verified checkbox 5 is deselected
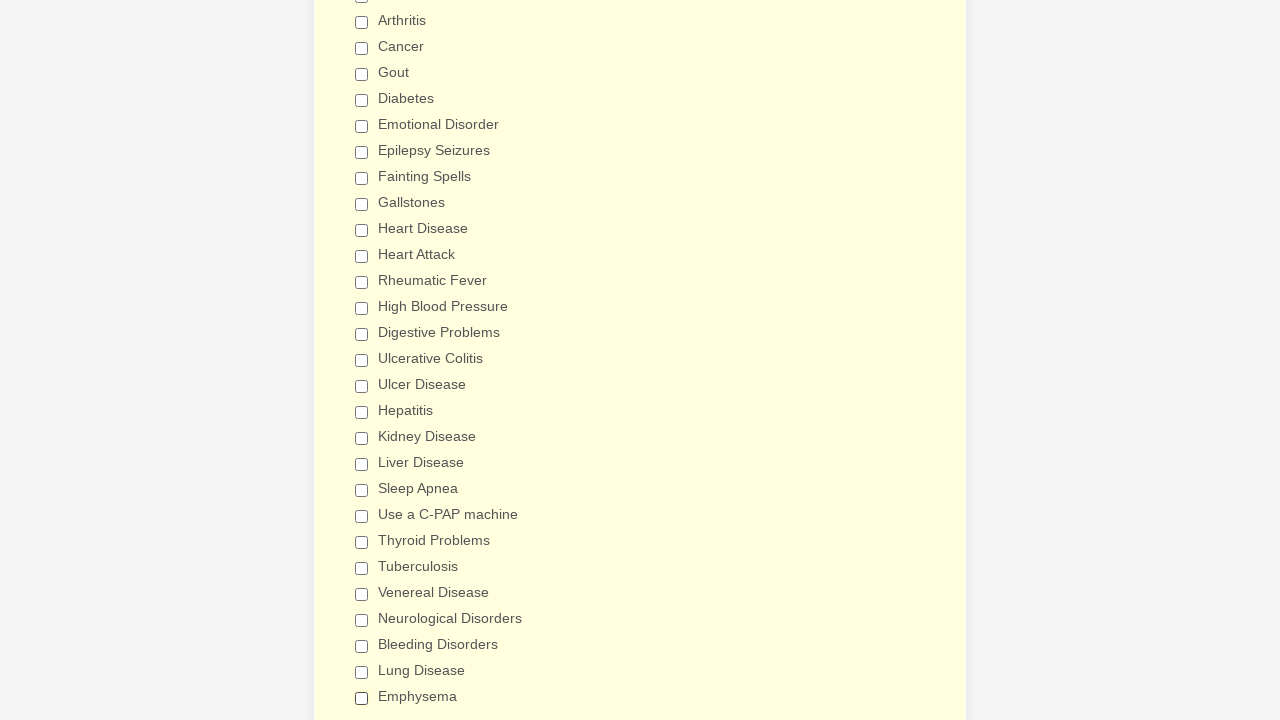

Verified checkbox 6 is deselected
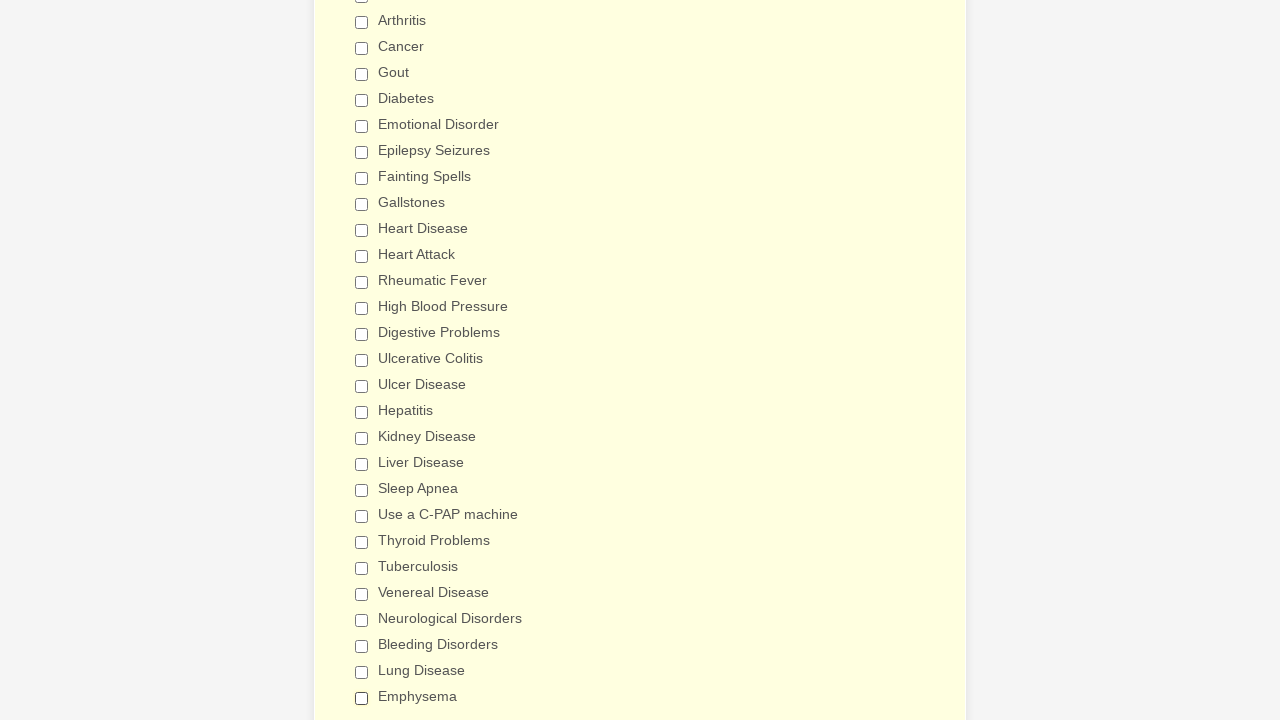

Verified checkbox 7 is deselected
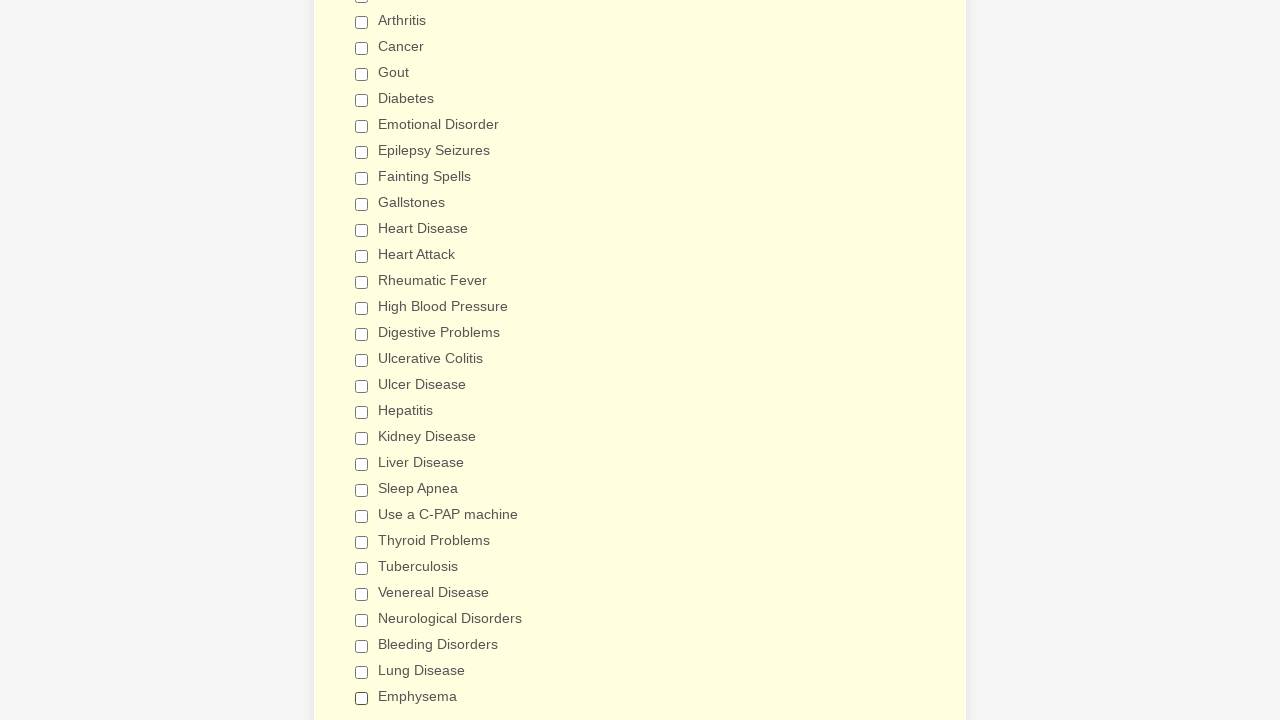

Verified checkbox 8 is deselected
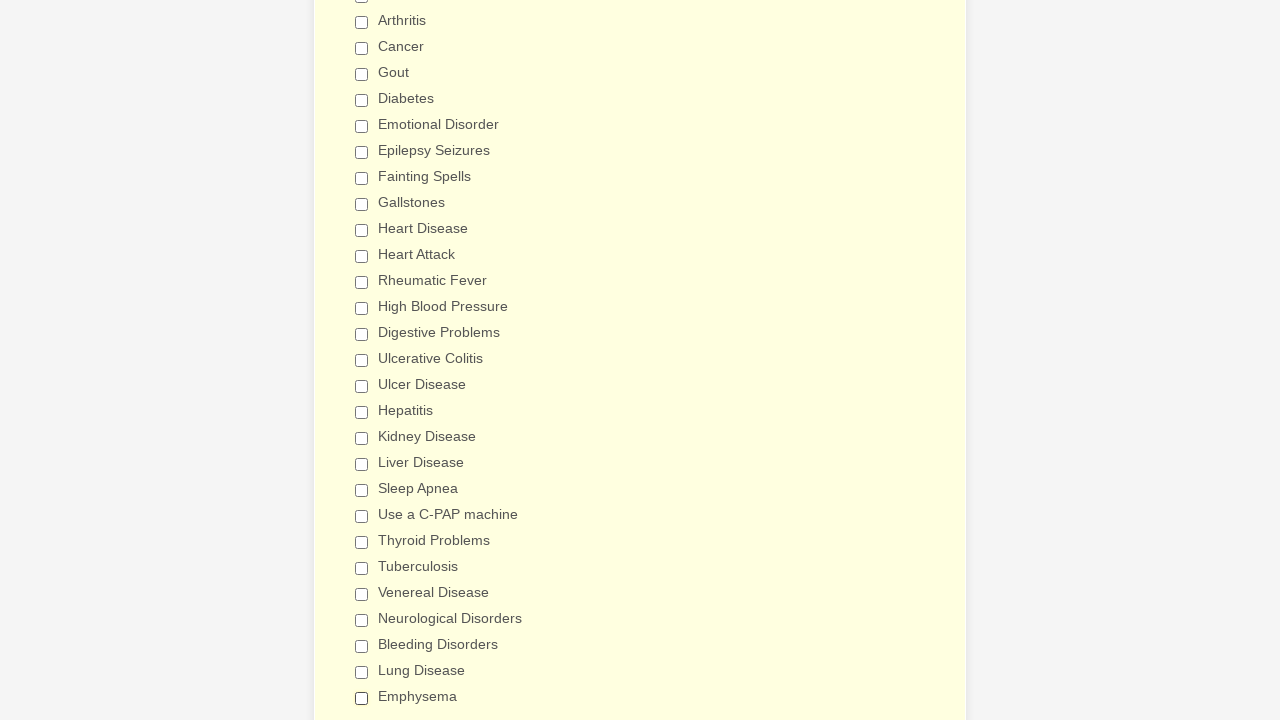

Verified checkbox 9 is deselected
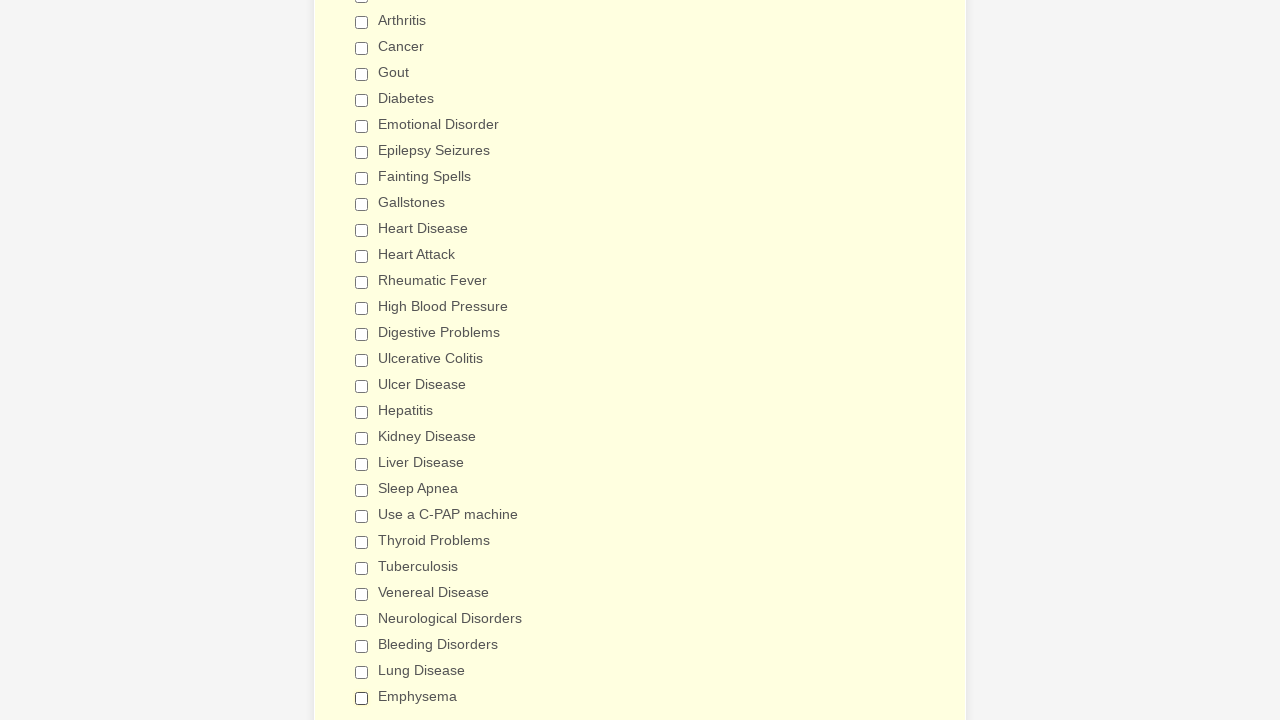

Verified checkbox 10 is deselected
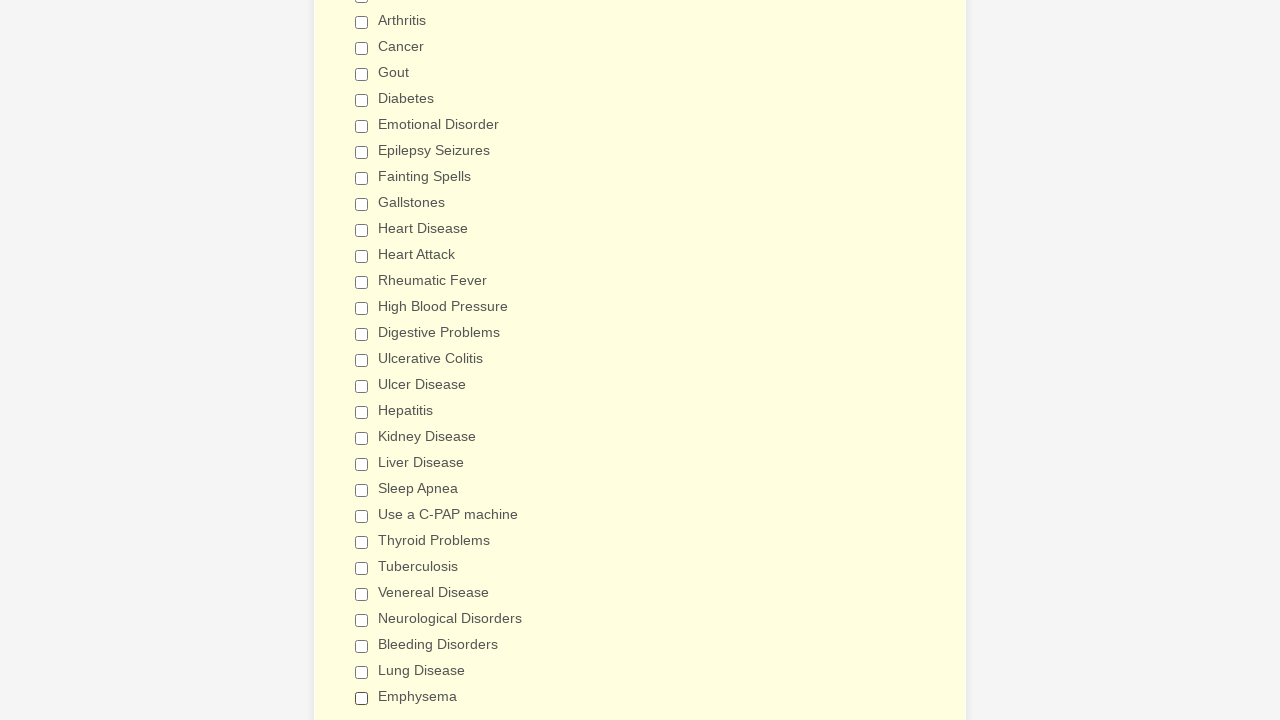

Verified checkbox 11 is deselected
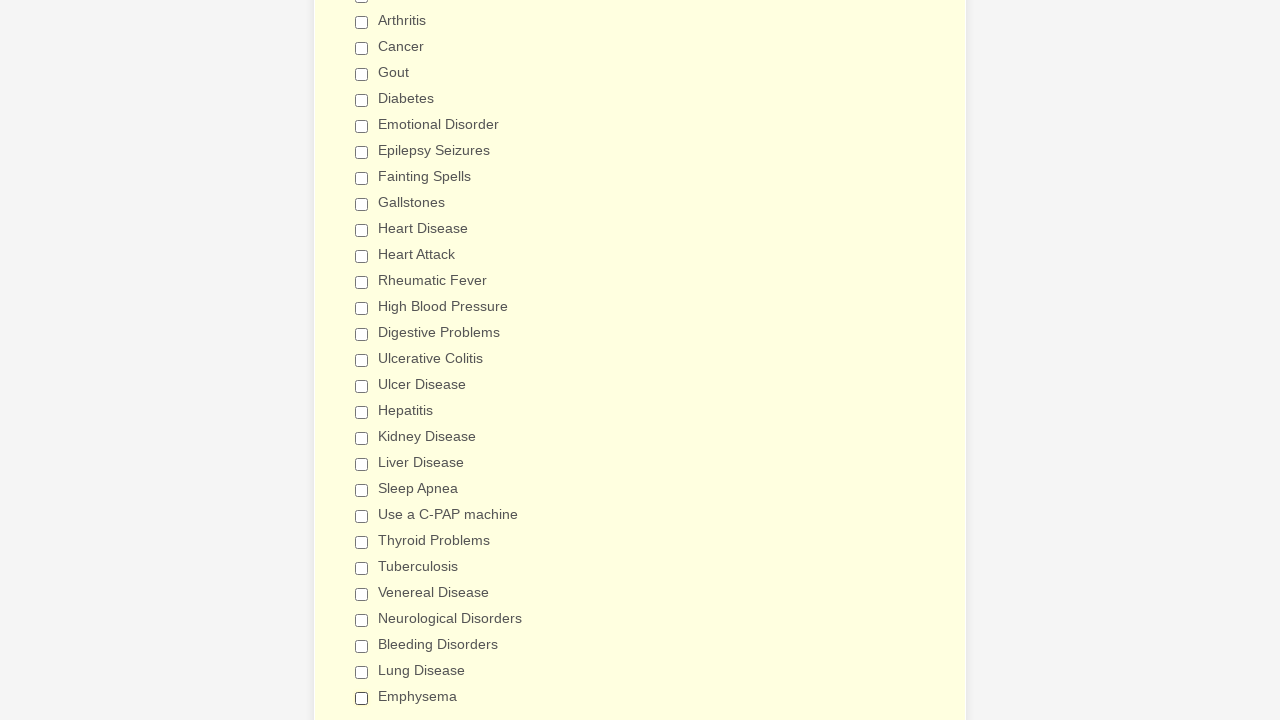

Verified checkbox 12 is deselected
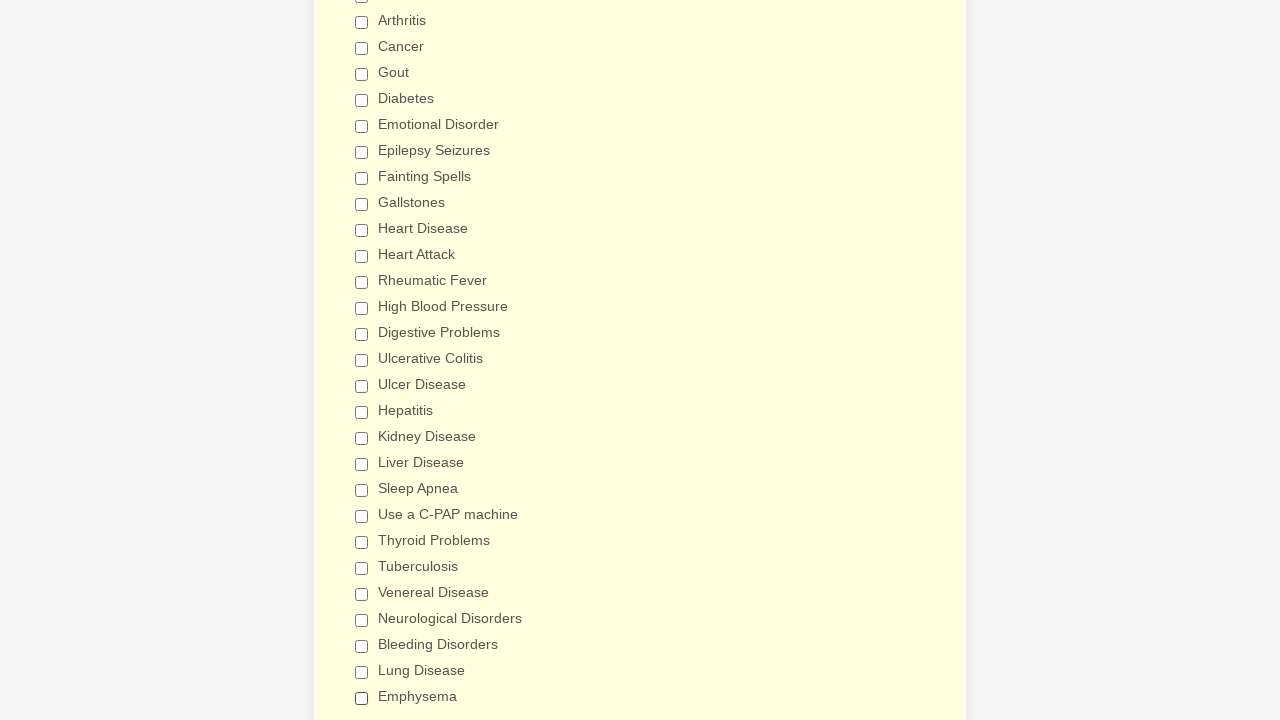

Verified checkbox 13 is deselected
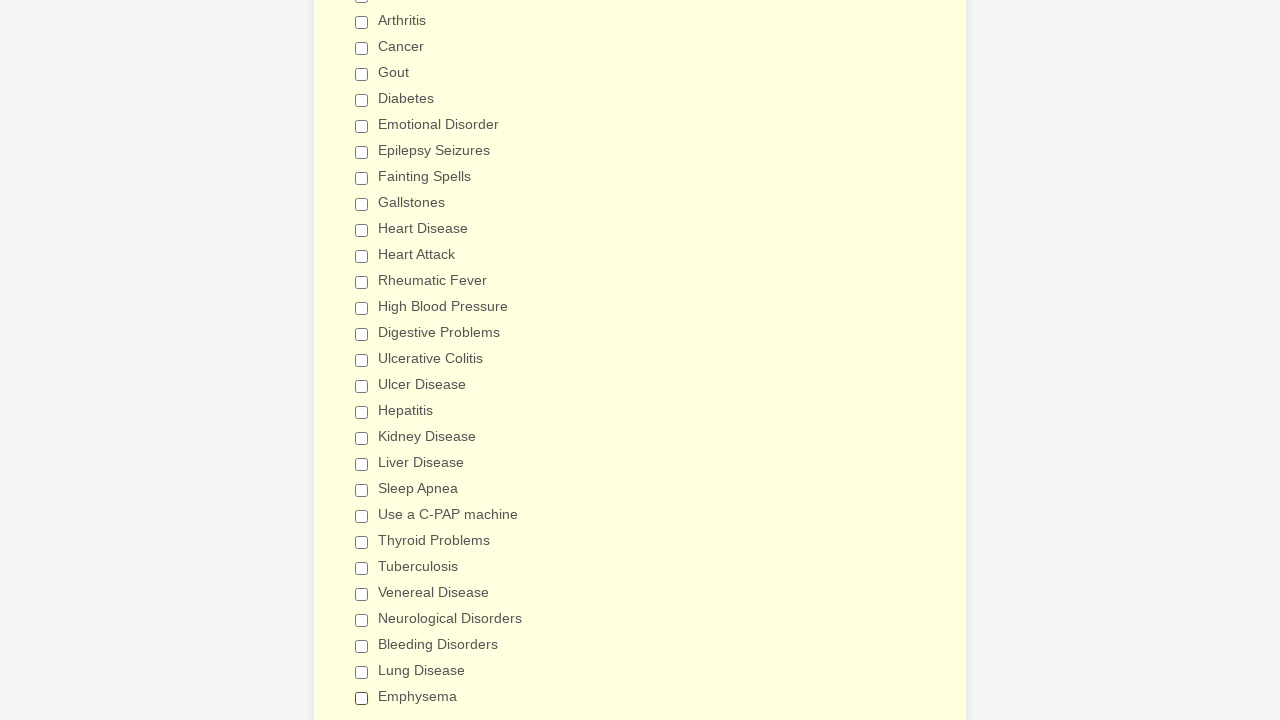

Verified checkbox 14 is deselected
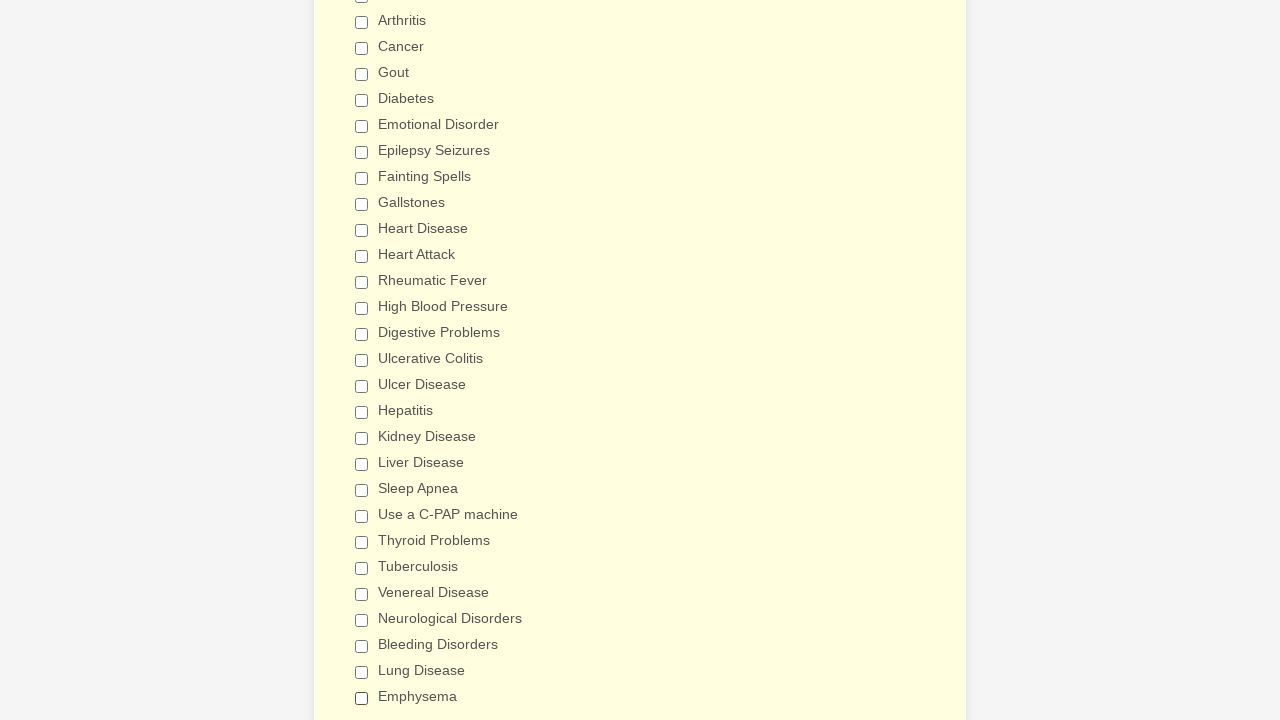

Verified checkbox 15 is deselected
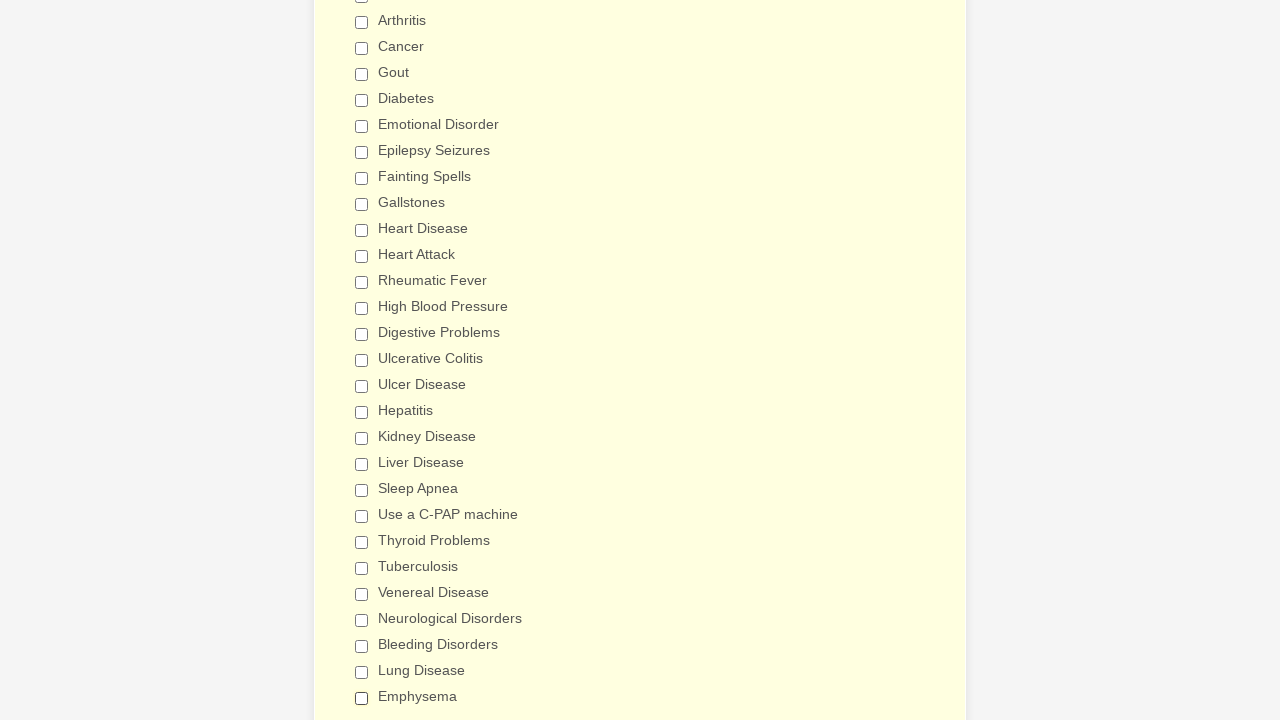

Verified checkbox 16 is deselected
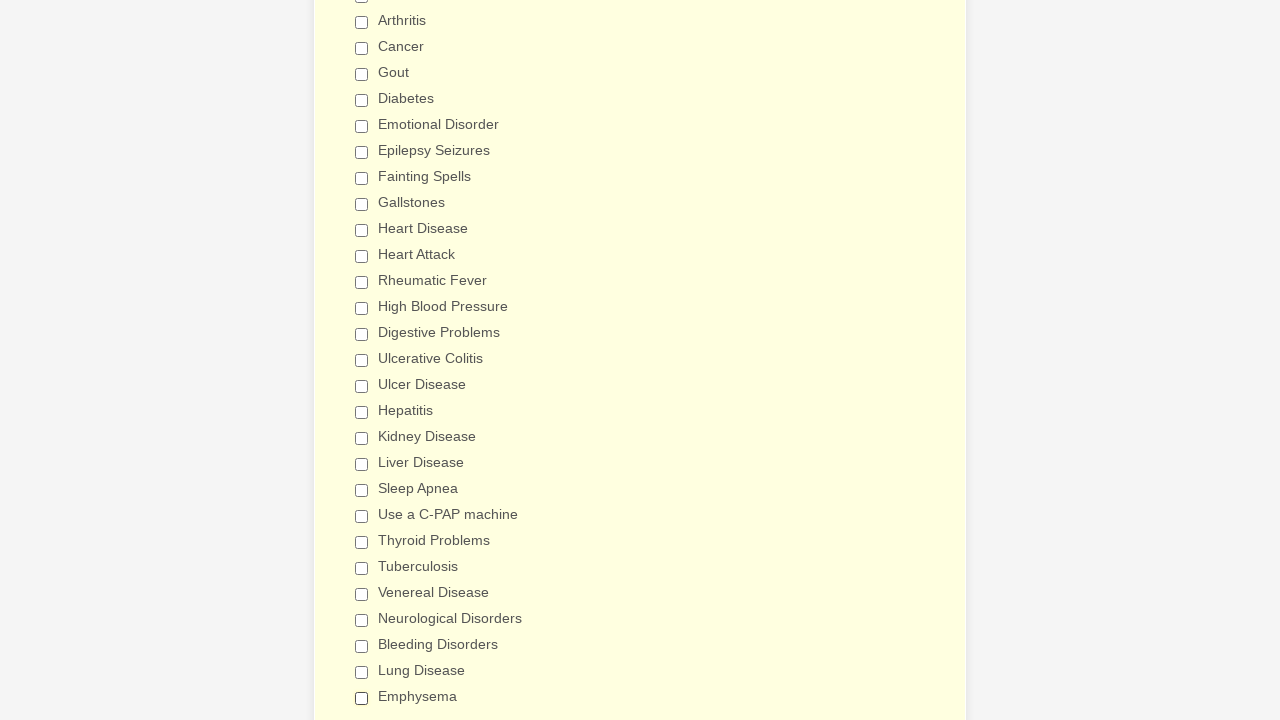

Verified checkbox 17 is deselected
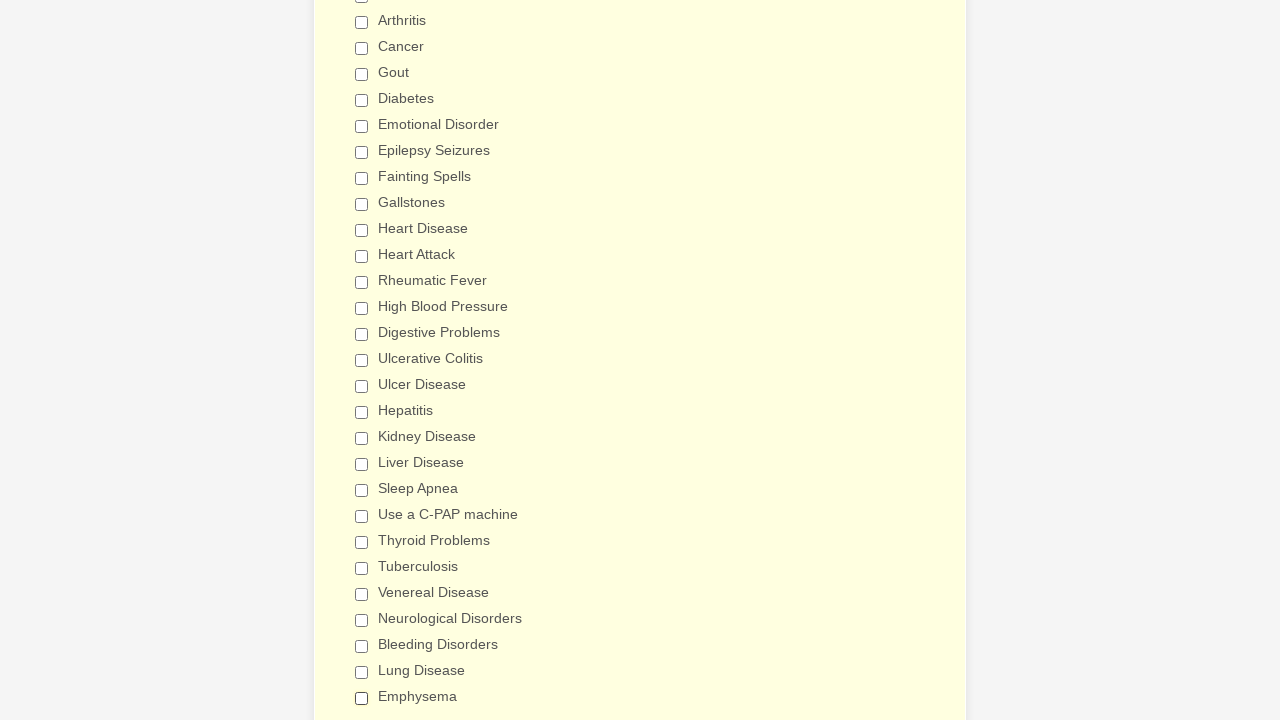

Verified checkbox 18 is deselected
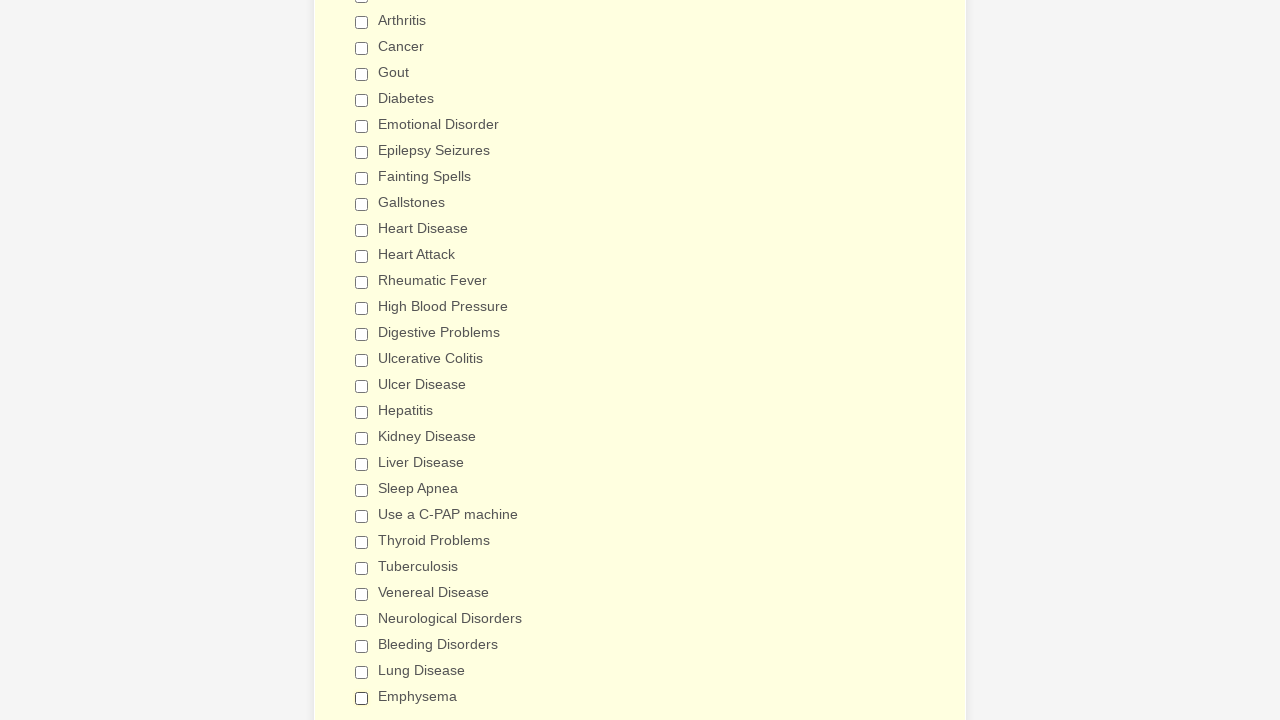

Verified checkbox 19 is deselected
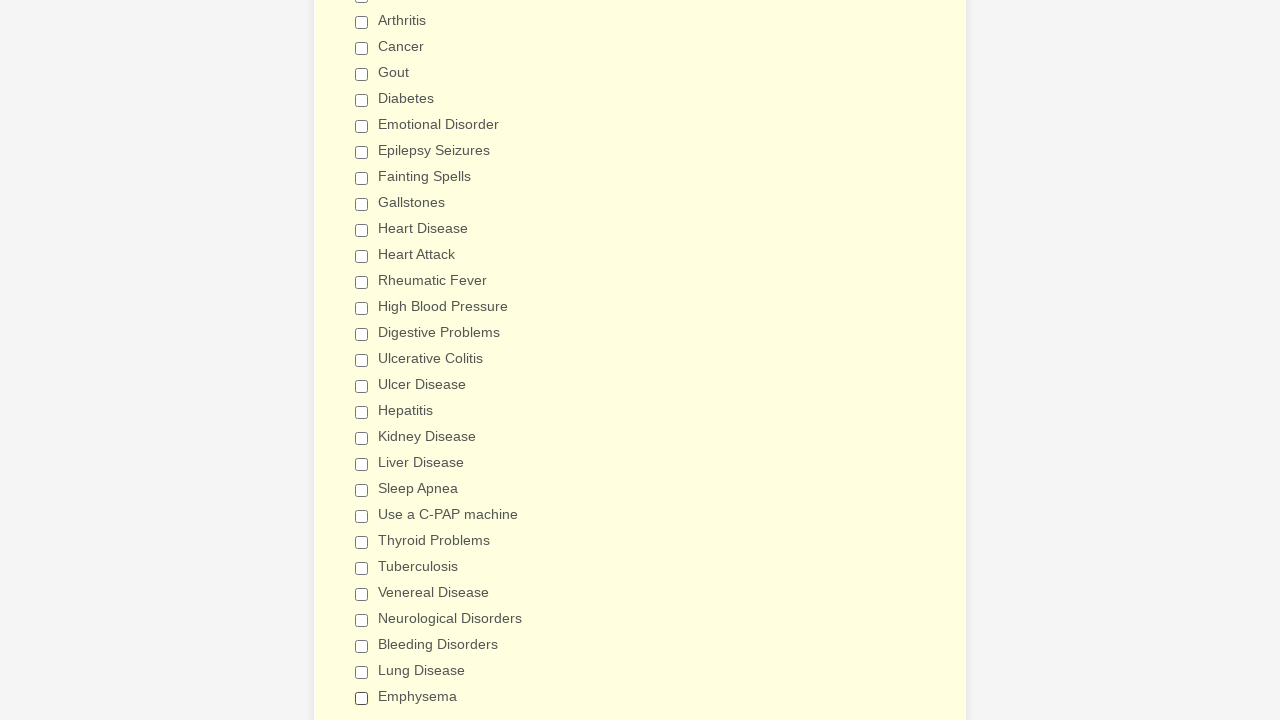

Verified checkbox 20 is deselected
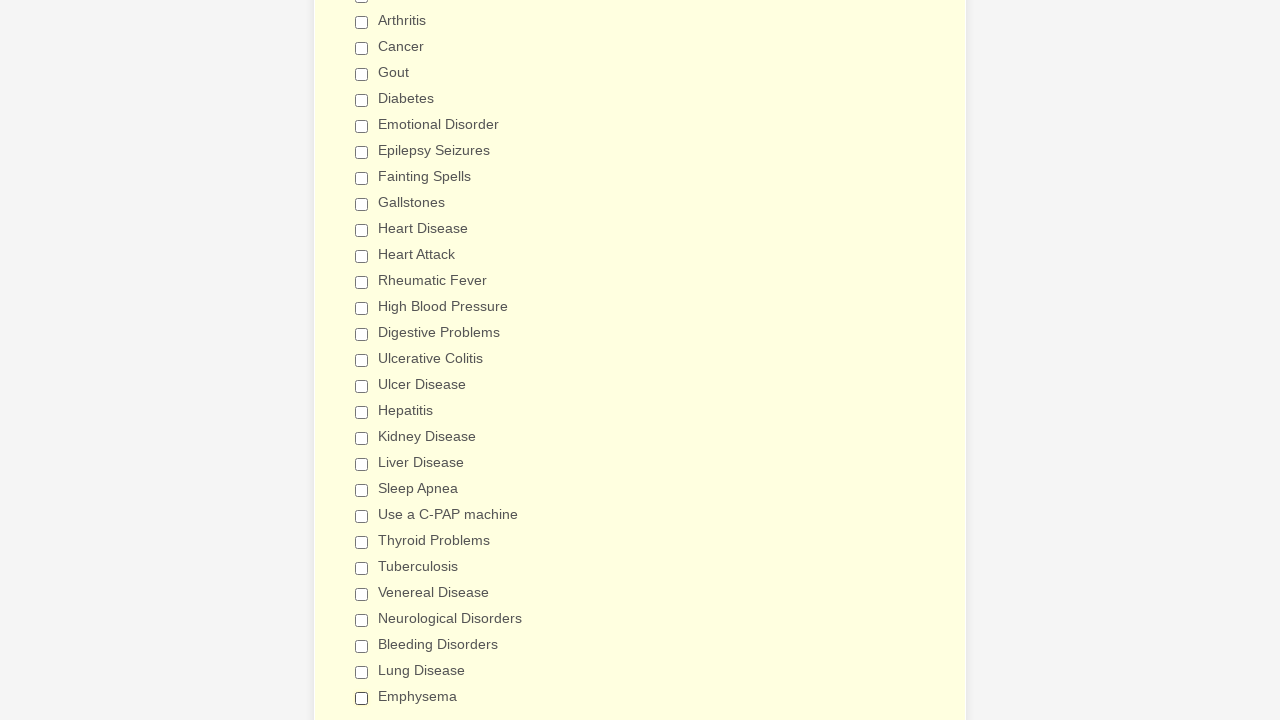

Verified checkbox 21 is deselected
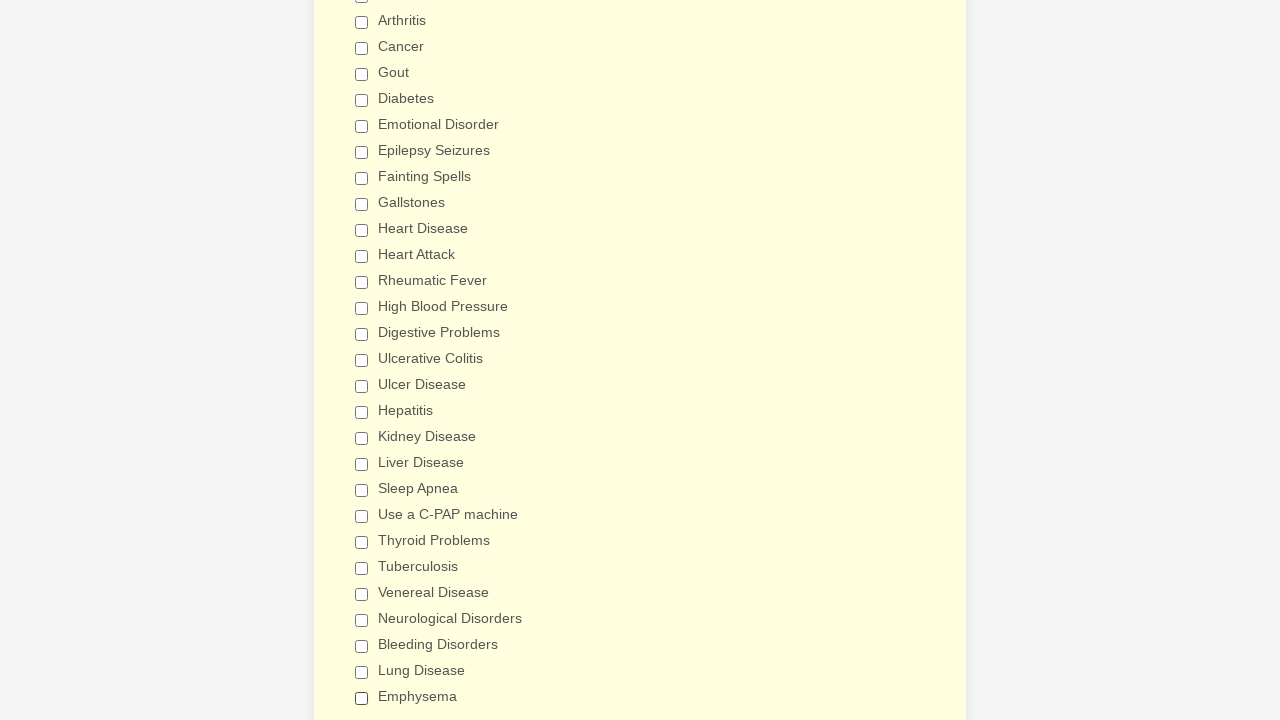

Verified checkbox 22 is deselected
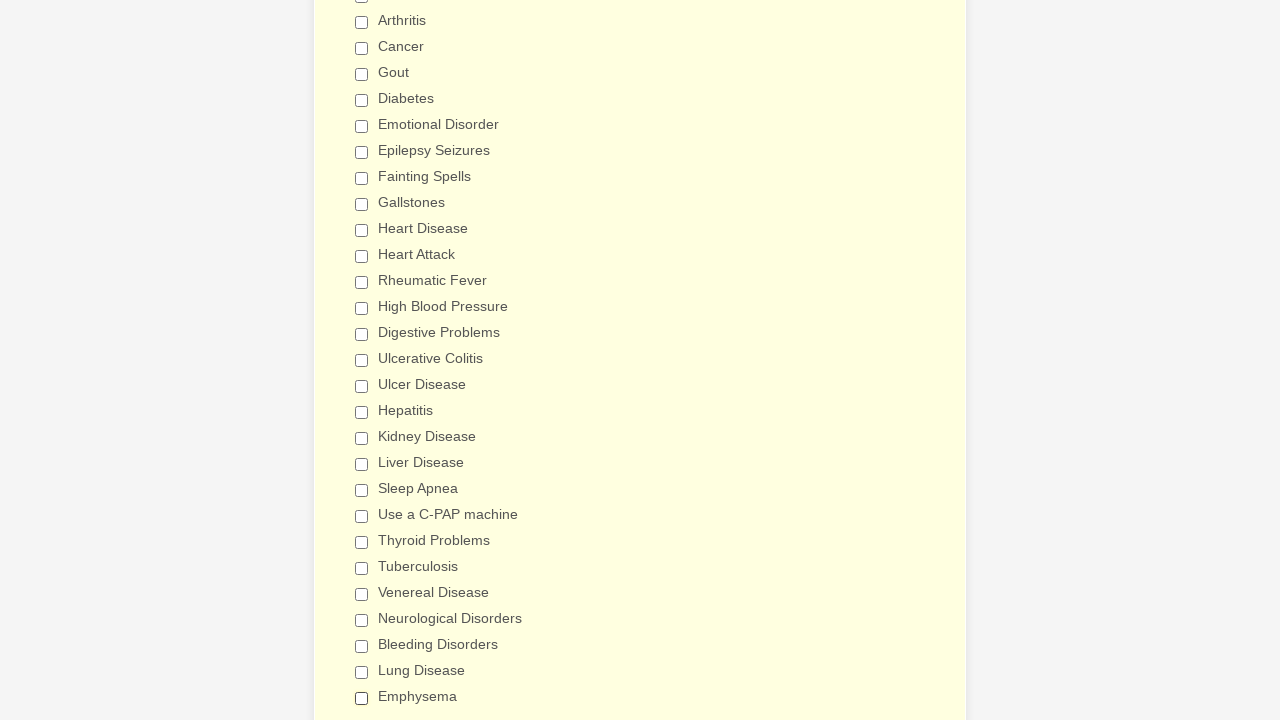

Verified checkbox 23 is deselected
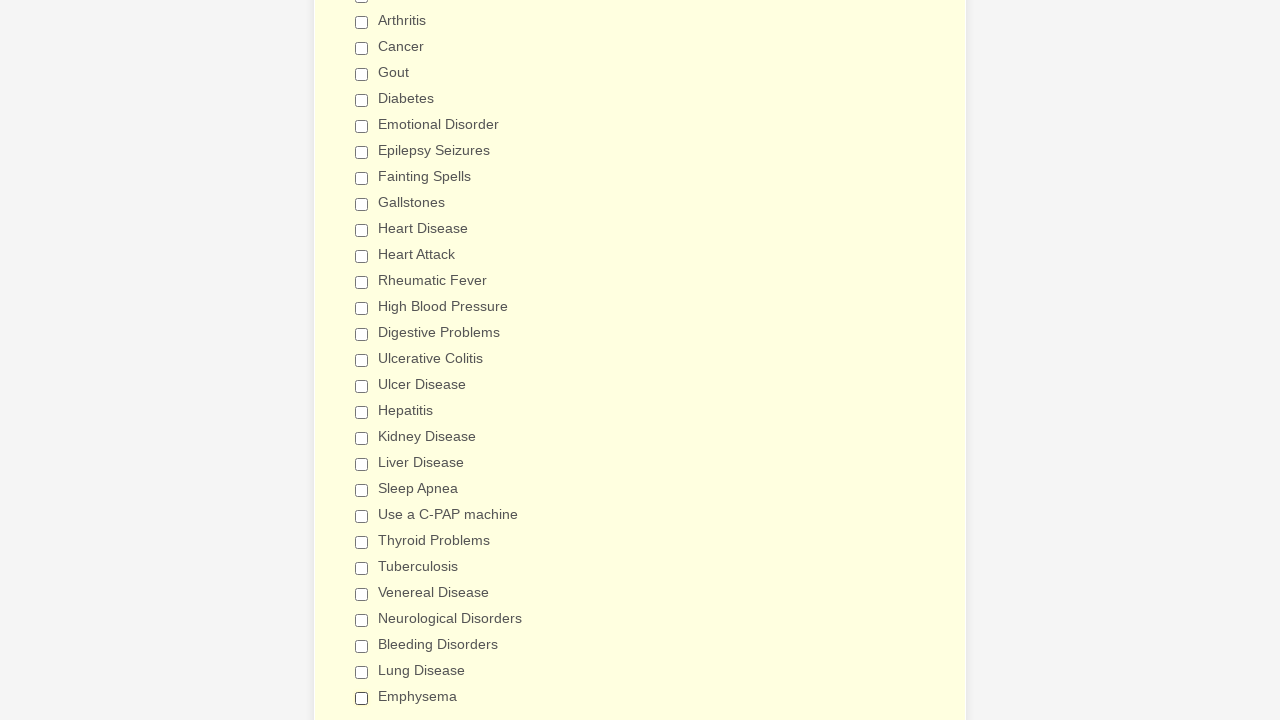

Verified checkbox 24 is deselected
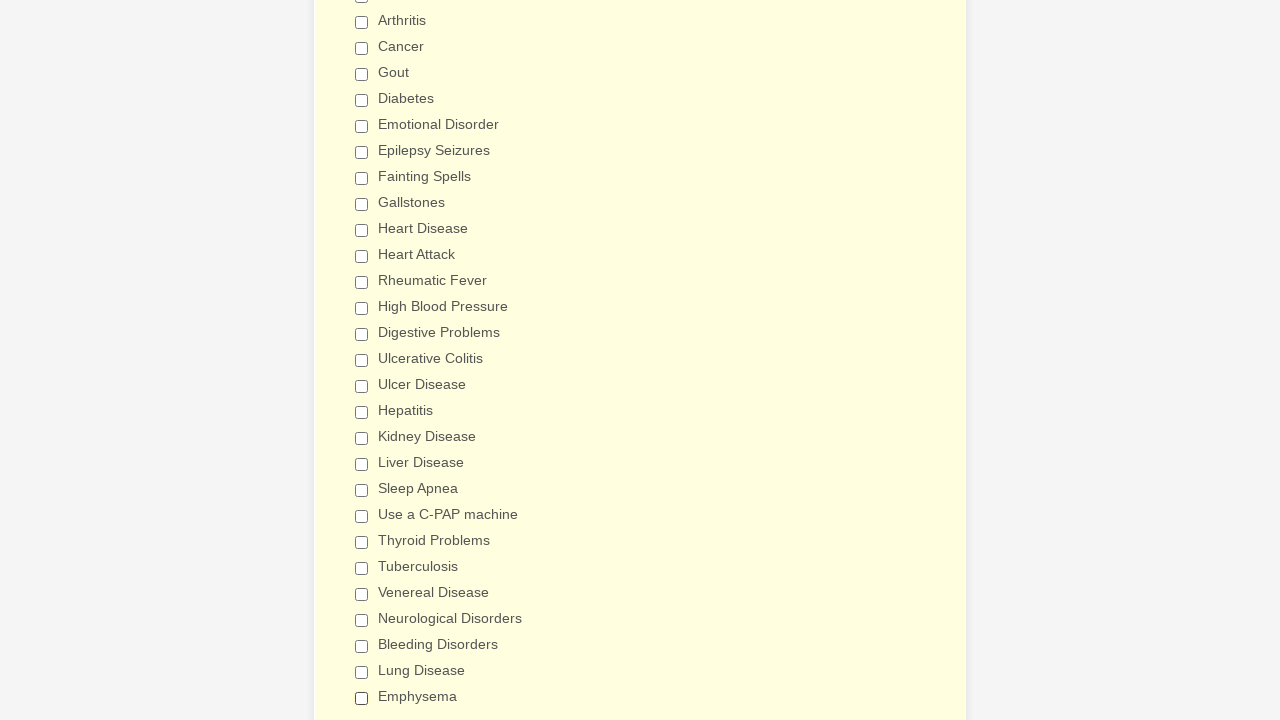

Verified checkbox 25 is deselected
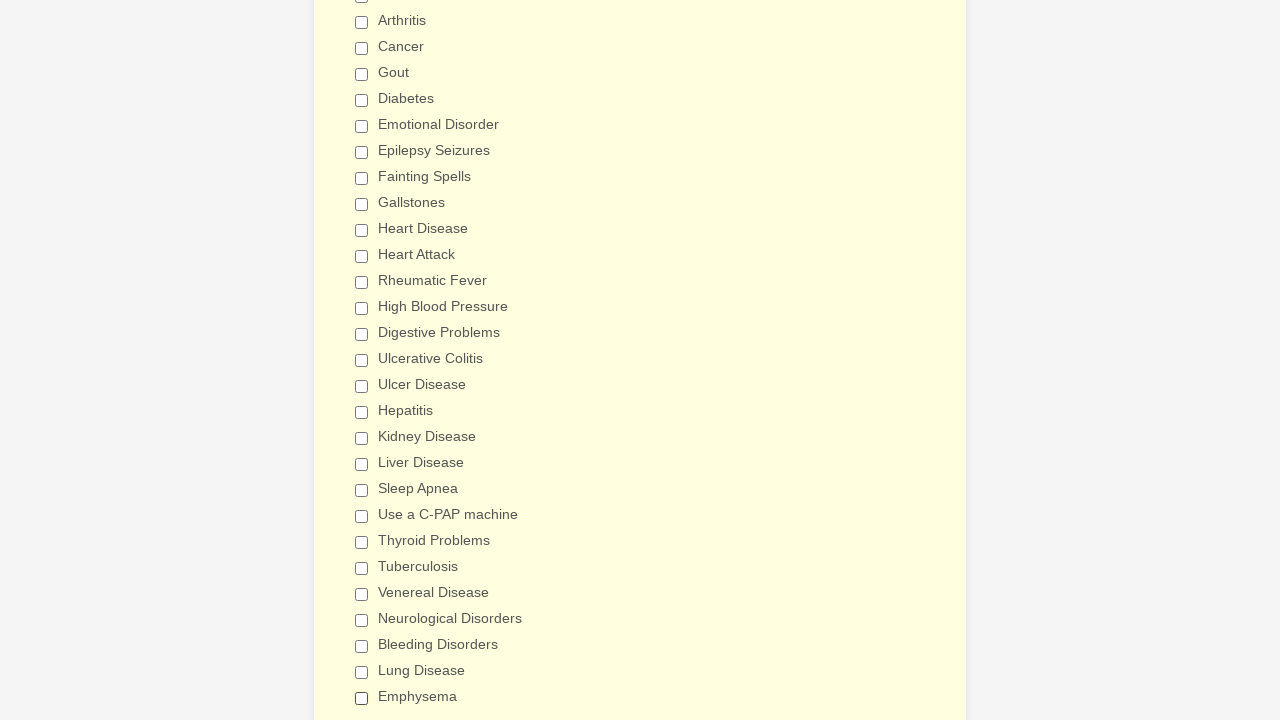

Verified checkbox 26 is deselected
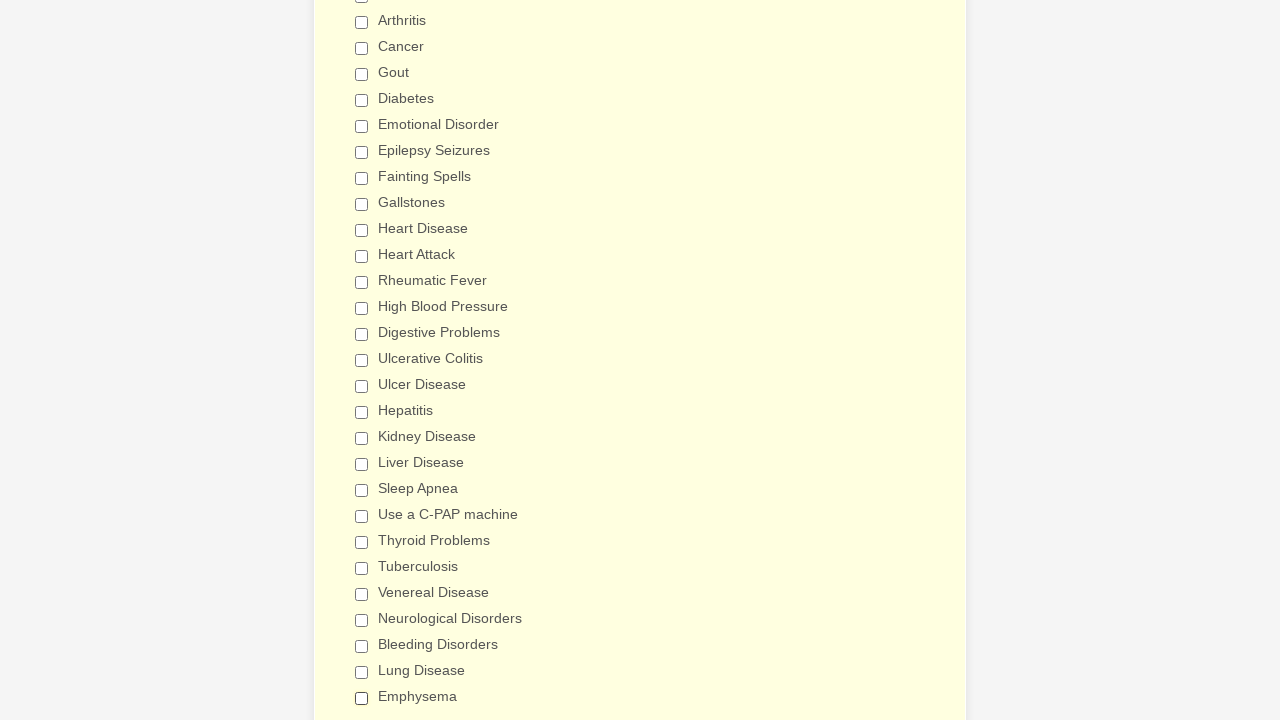

Verified checkbox 27 is deselected
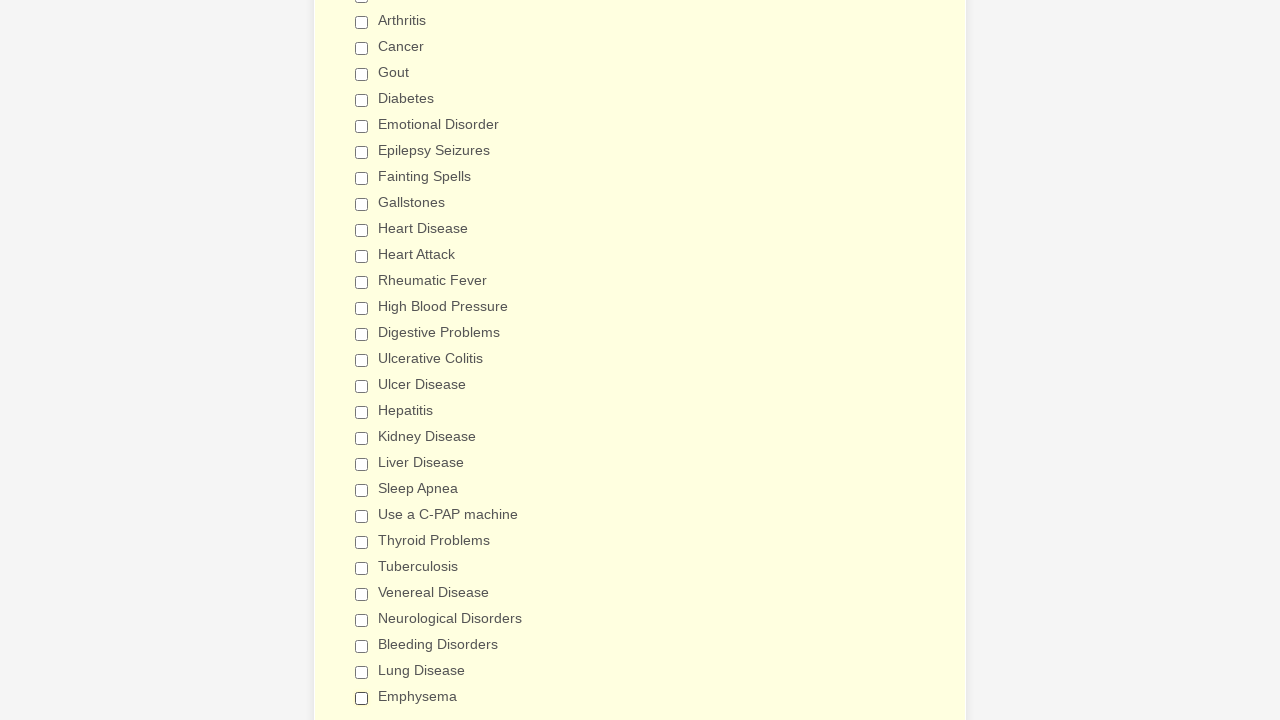

Verified checkbox 28 is deselected
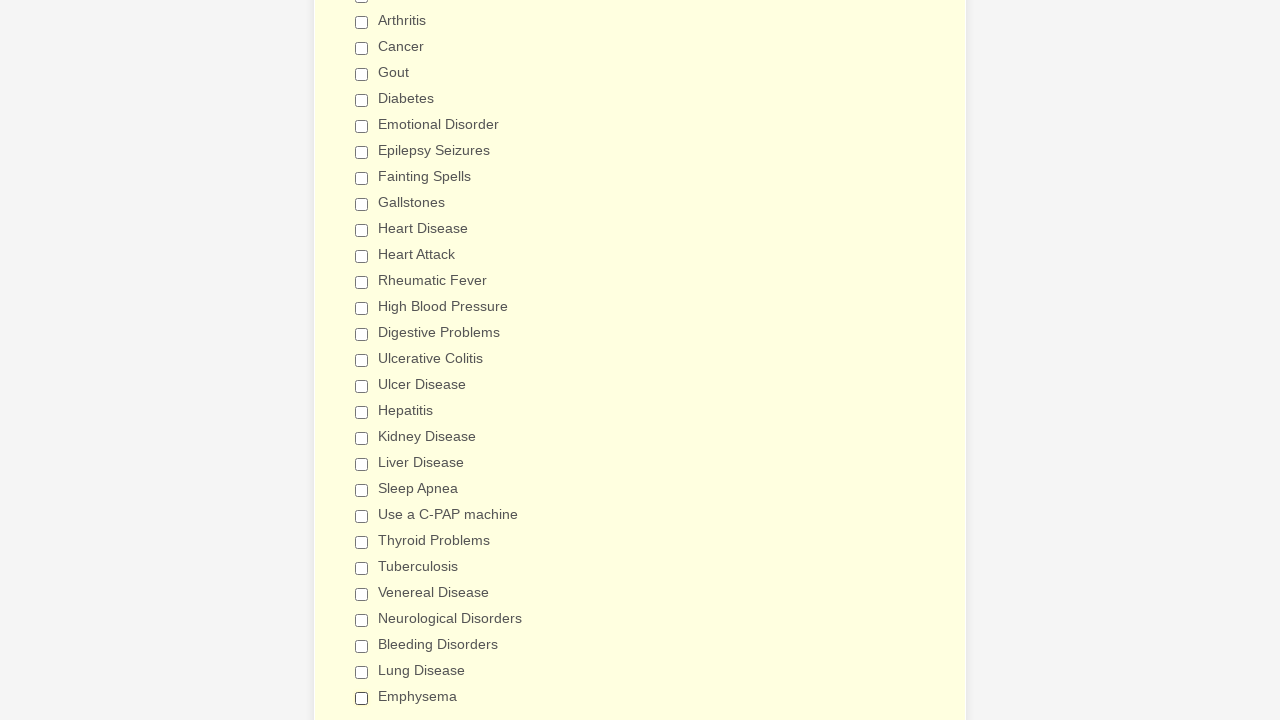

Verified checkbox 29 is deselected
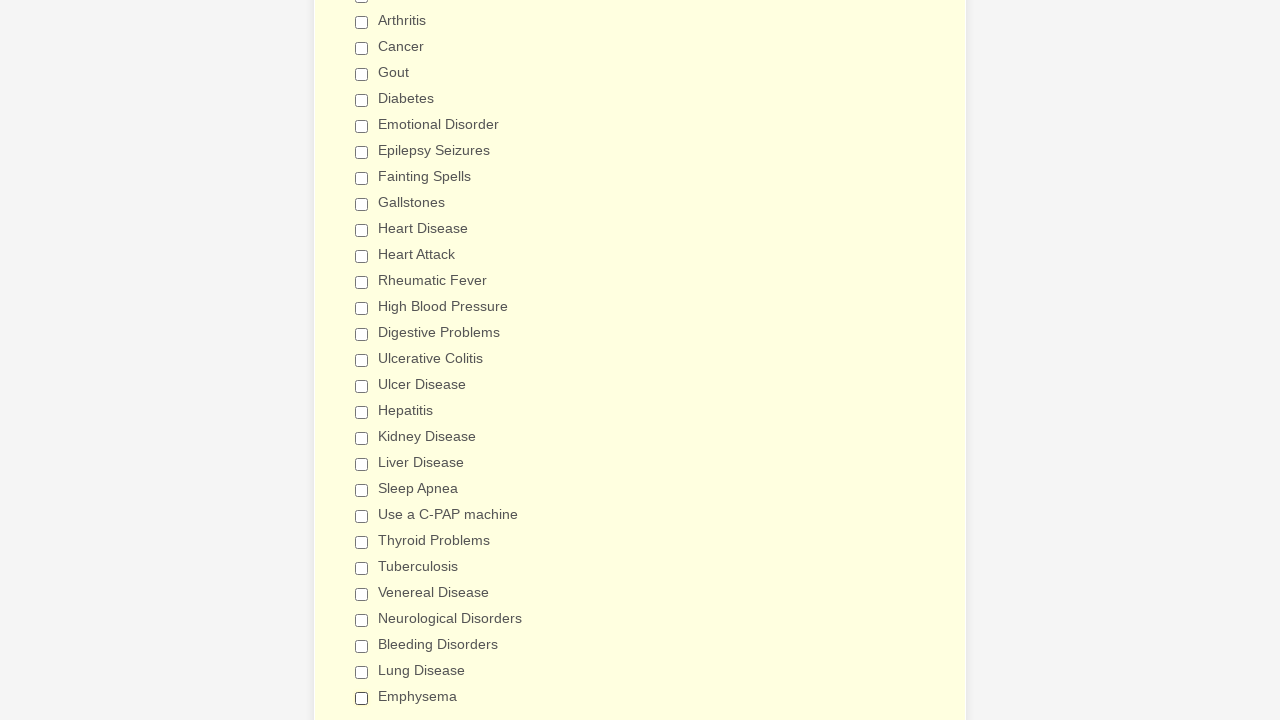

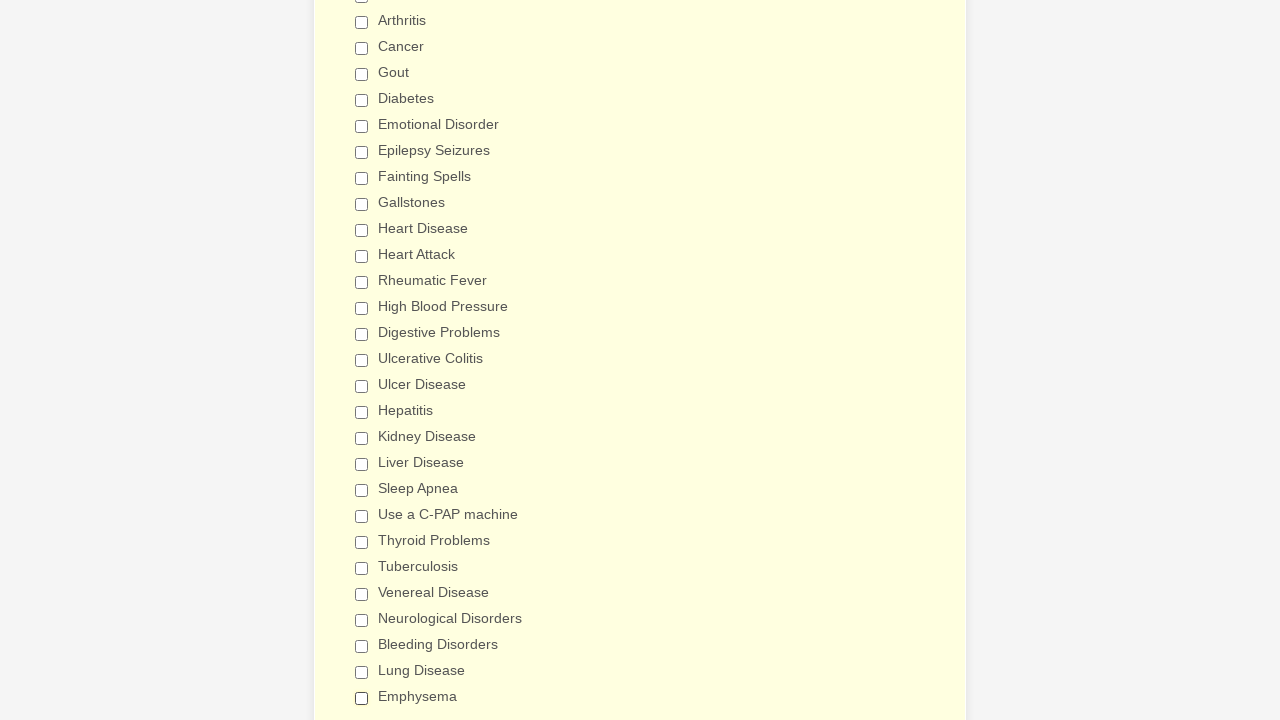